Fills all input fields in the first block of a large form with the same text value and submits.

Starting URL: http://suninjuly.github.io/huge_form.html

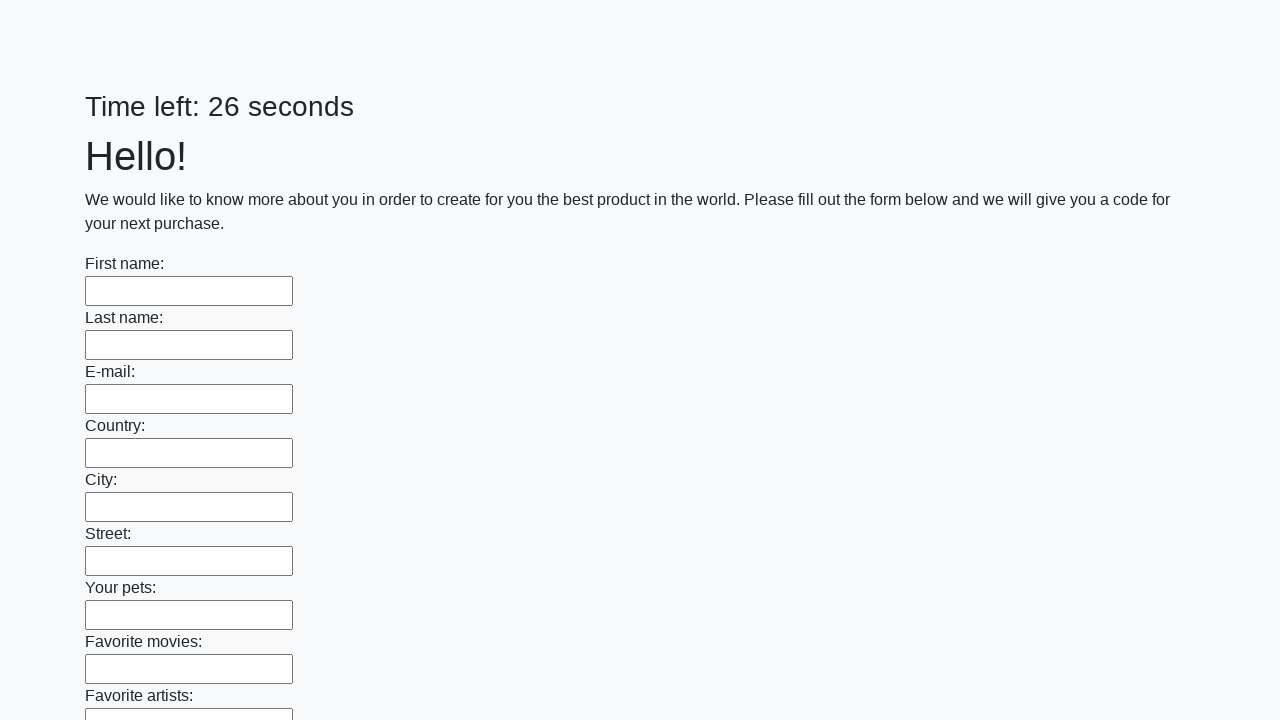

Navigated to huge_form.html
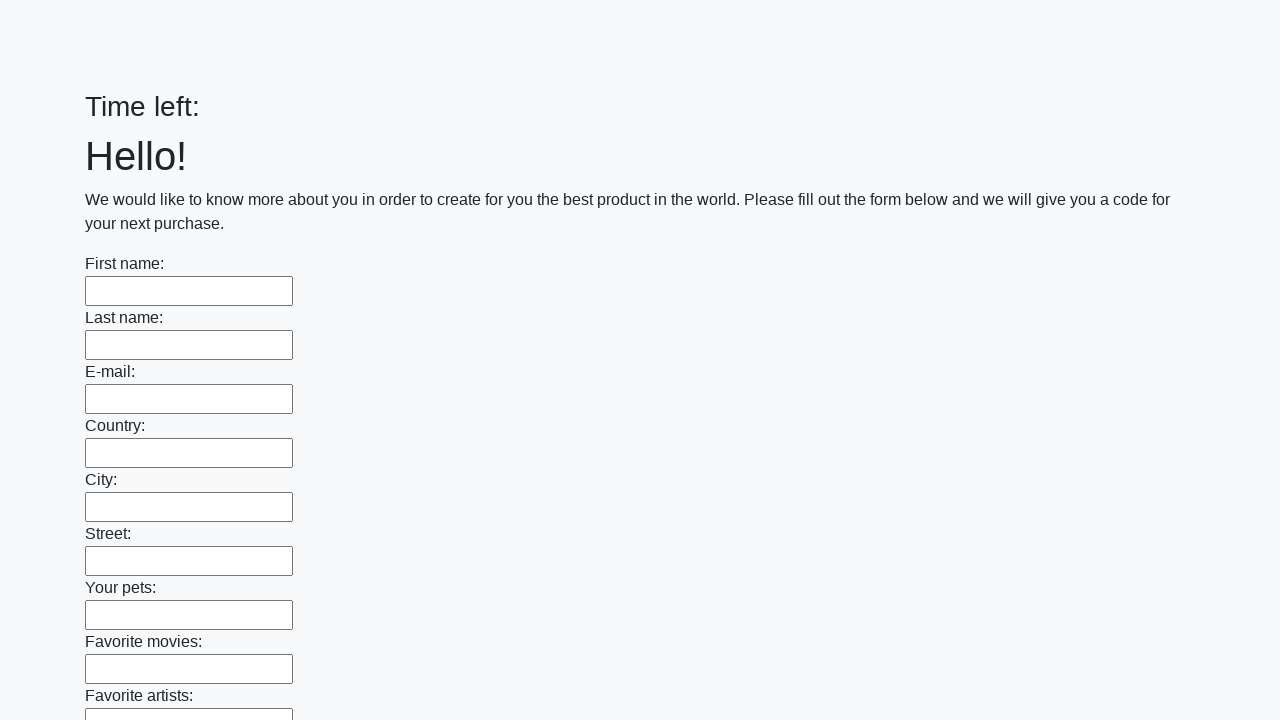

Filled input field in first block with 'TestValue' on .first_block input >> nth=0
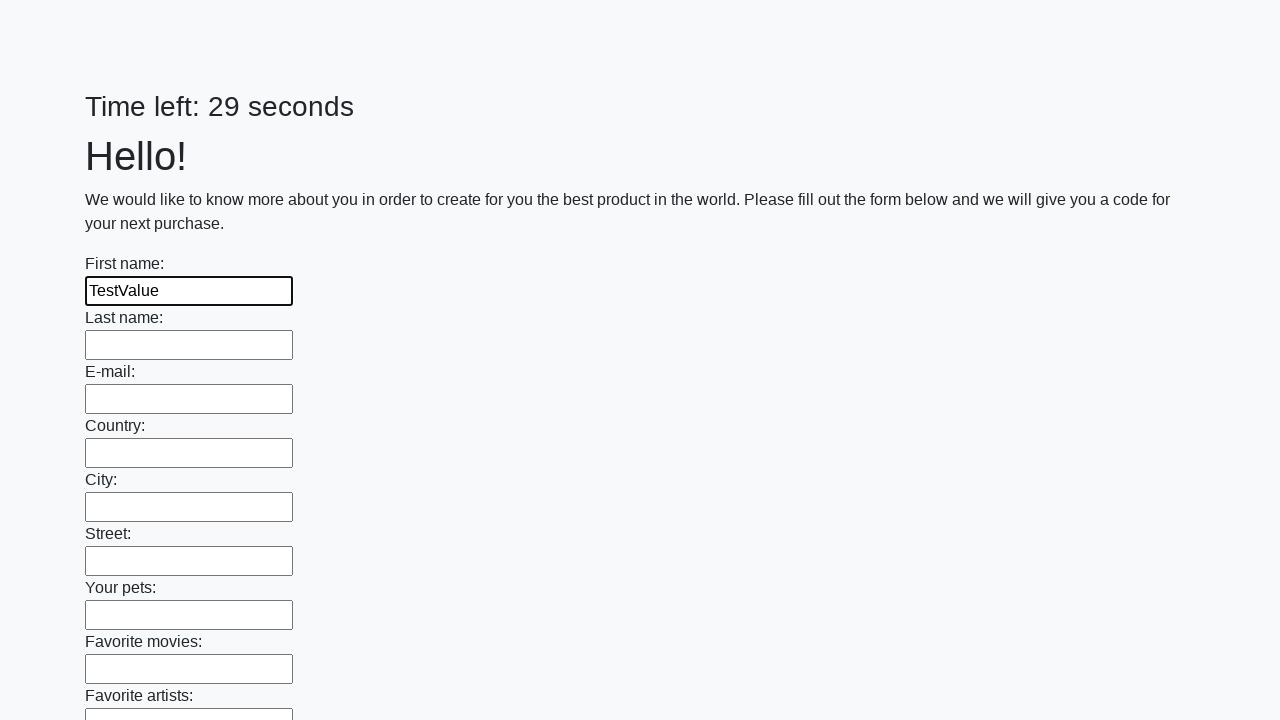

Filled input field in first block with 'TestValue' on .first_block input >> nth=1
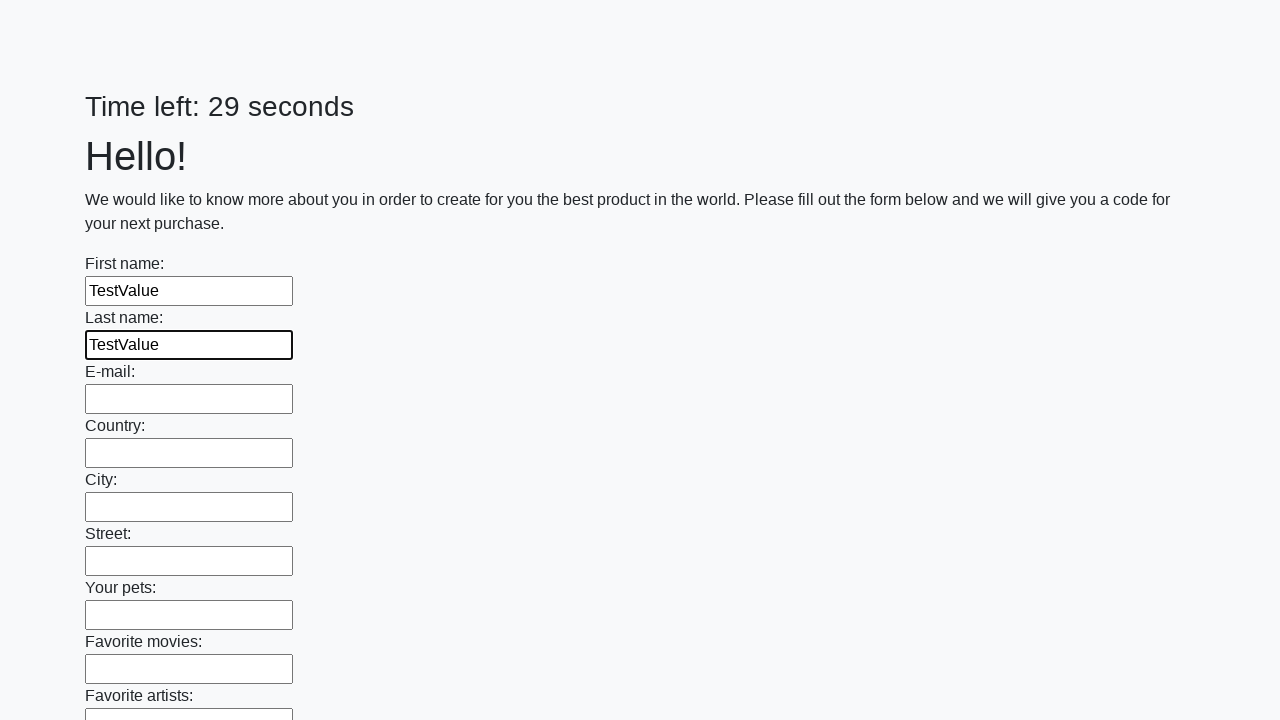

Filled input field in first block with 'TestValue' on .first_block input >> nth=2
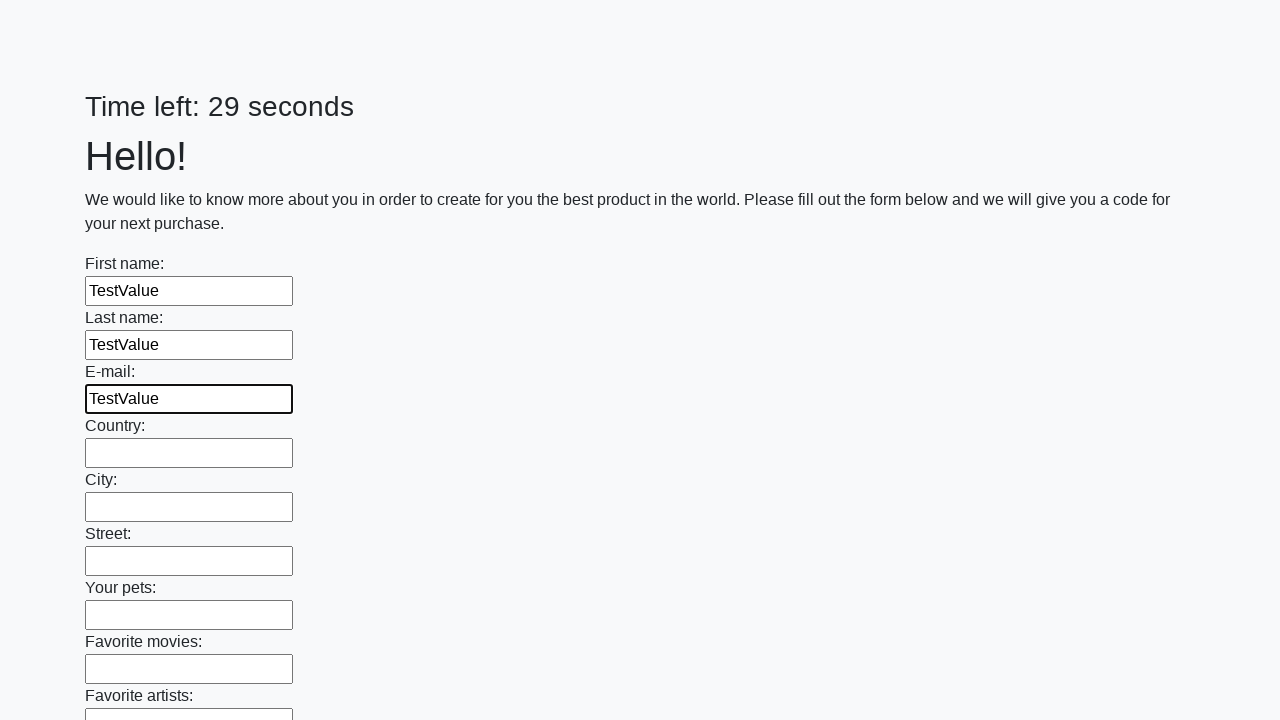

Filled input field in first block with 'TestValue' on .first_block input >> nth=3
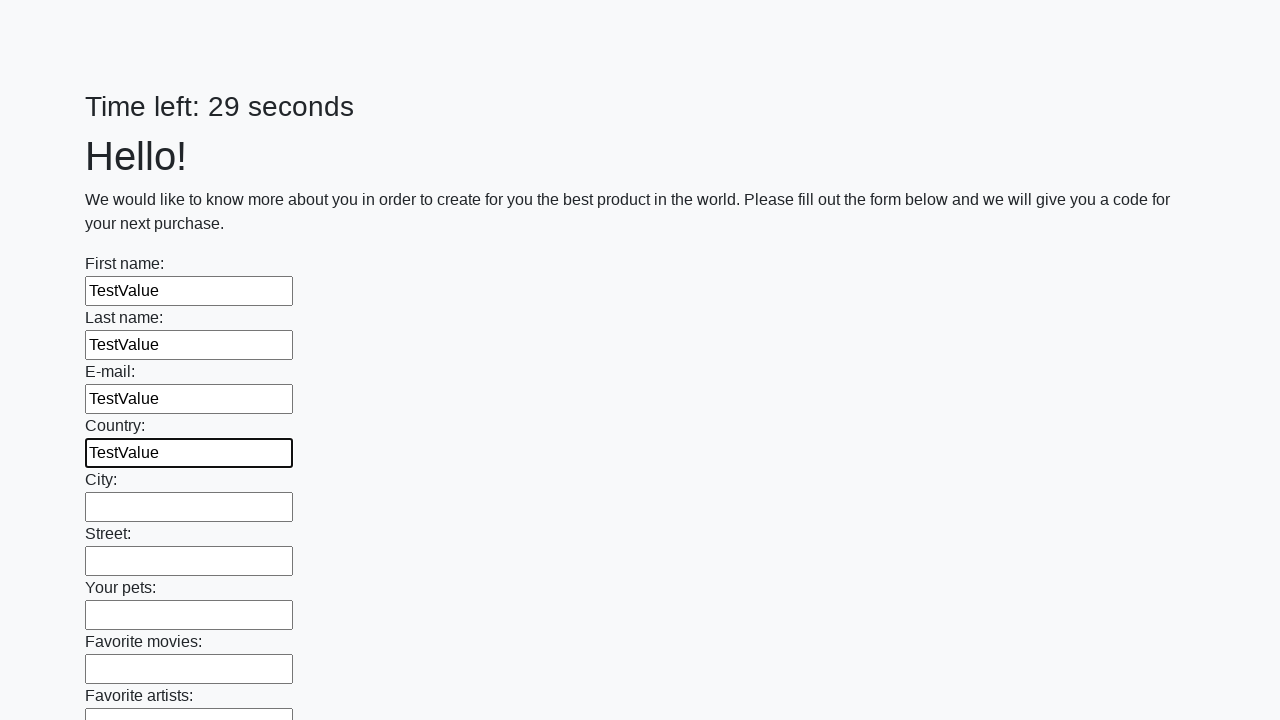

Filled input field in first block with 'TestValue' on .first_block input >> nth=4
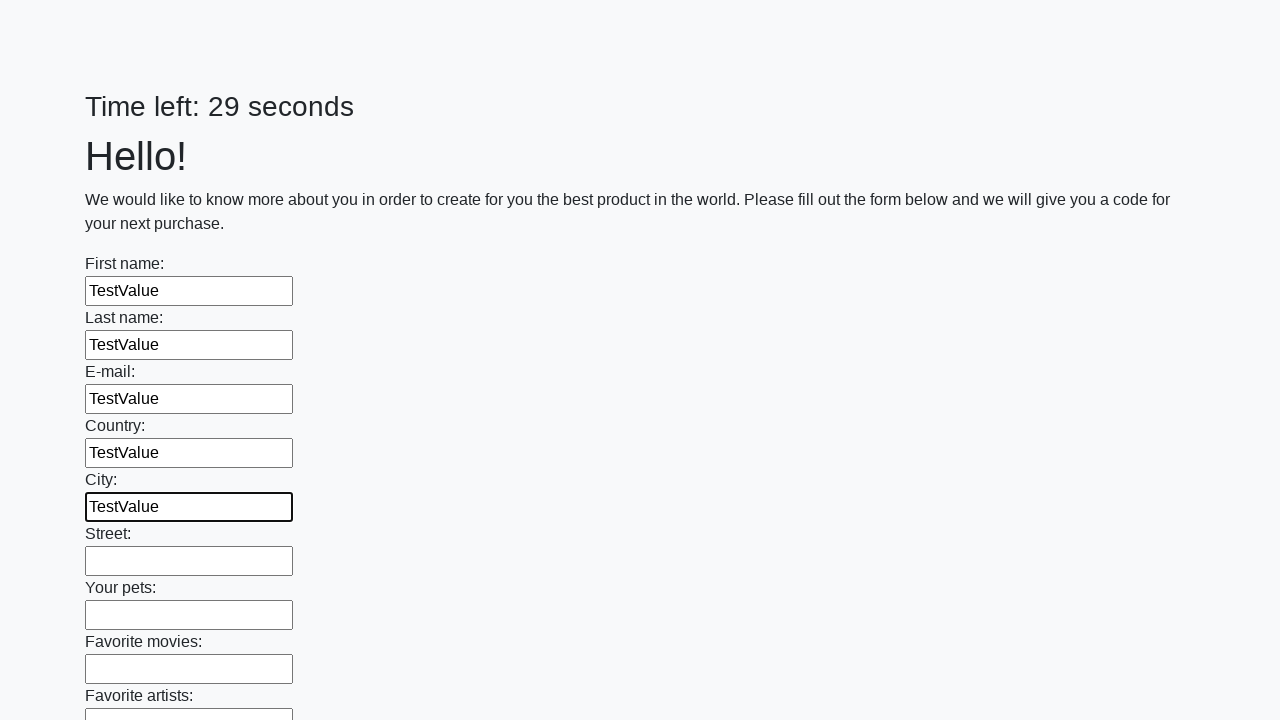

Filled input field in first block with 'TestValue' on .first_block input >> nth=5
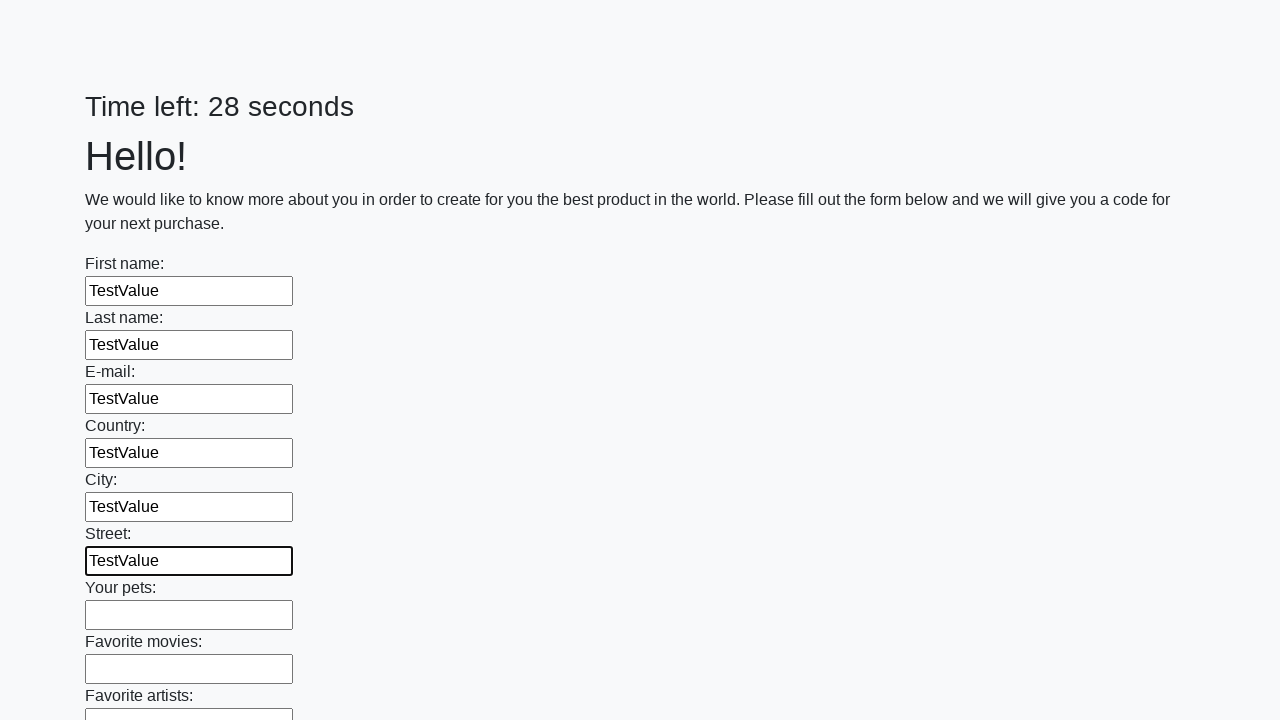

Filled input field in first block with 'TestValue' on .first_block input >> nth=6
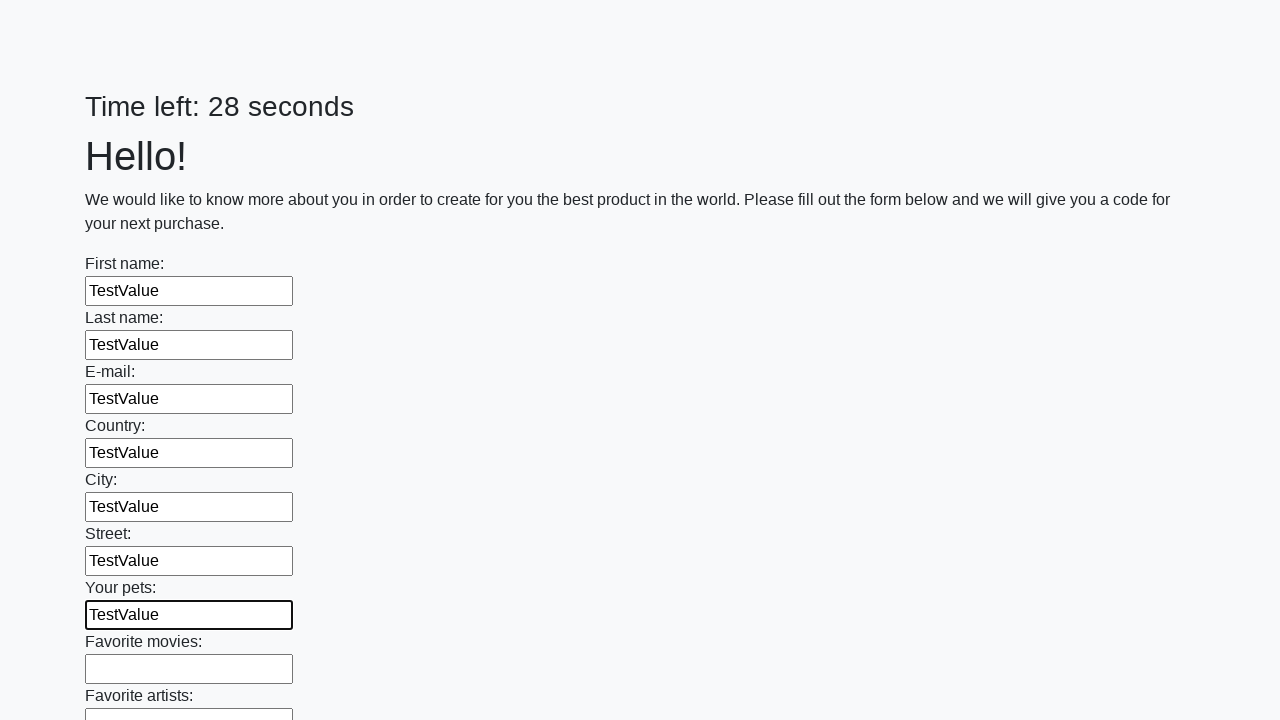

Filled input field in first block with 'TestValue' on .first_block input >> nth=7
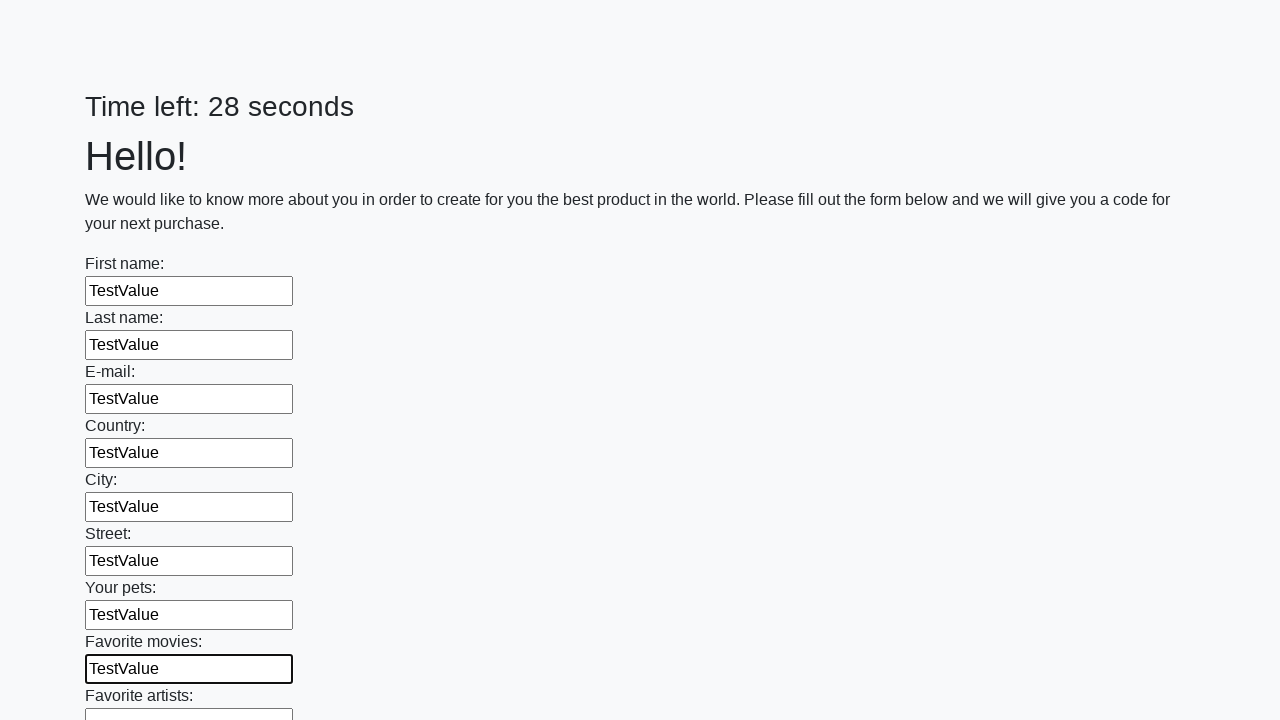

Filled input field in first block with 'TestValue' on .first_block input >> nth=8
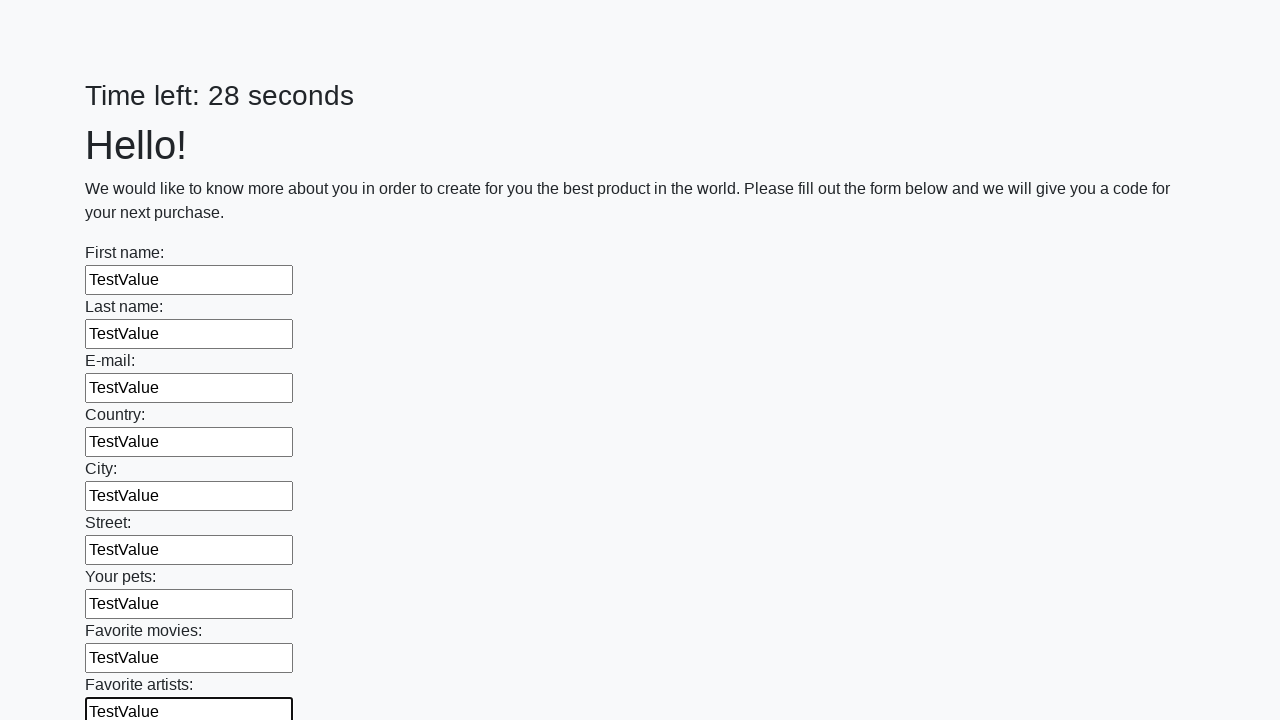

Filled input field in first block with 'TestValue' on .first_block input >> nth=9
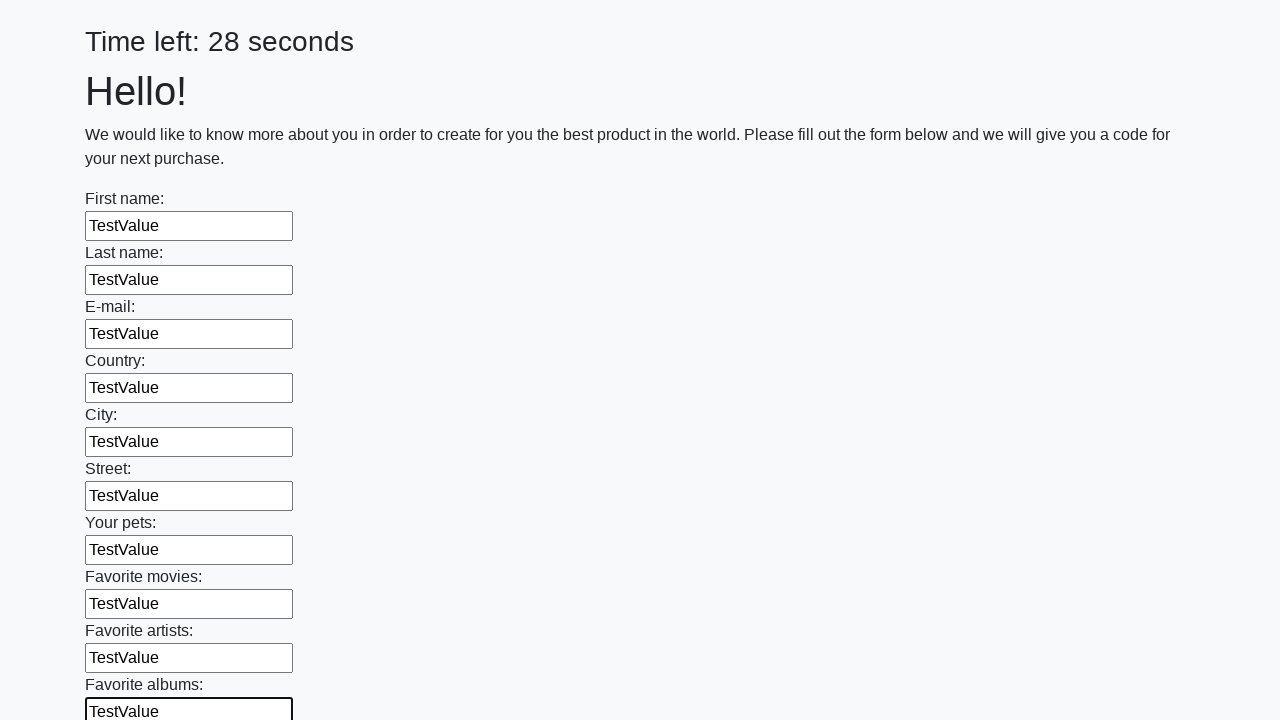

Filled input field in first block with 'TestValue' on .first_block input >> nth=10
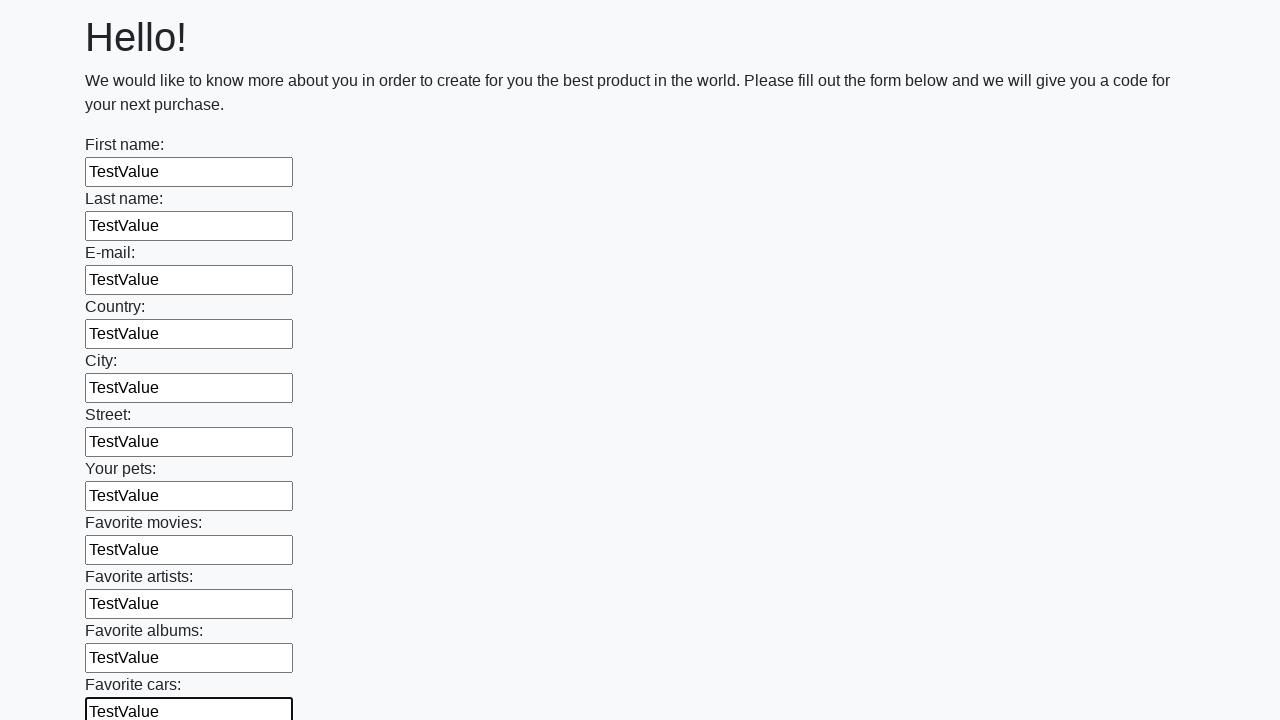

Filled input field in first block with 'TestValue' on .first_block input >> nth=11
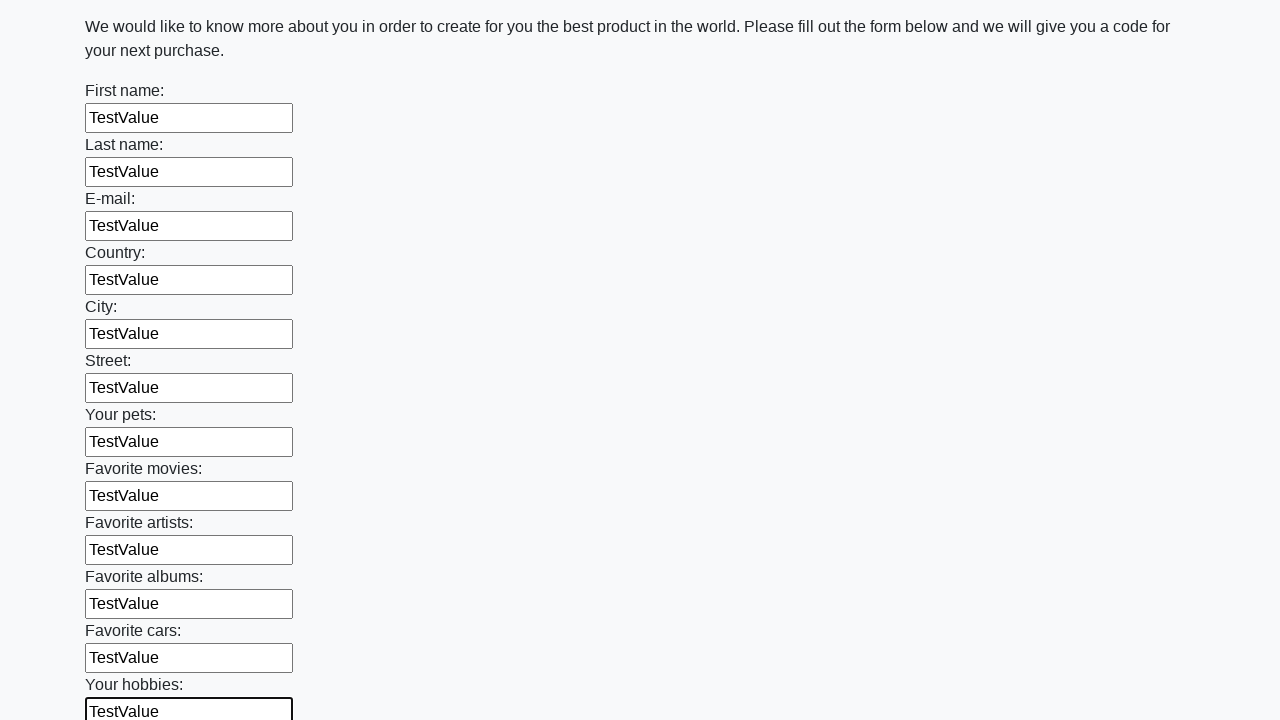

Filled input field in first block with 'TestValue' on .first_block input >> nth=12
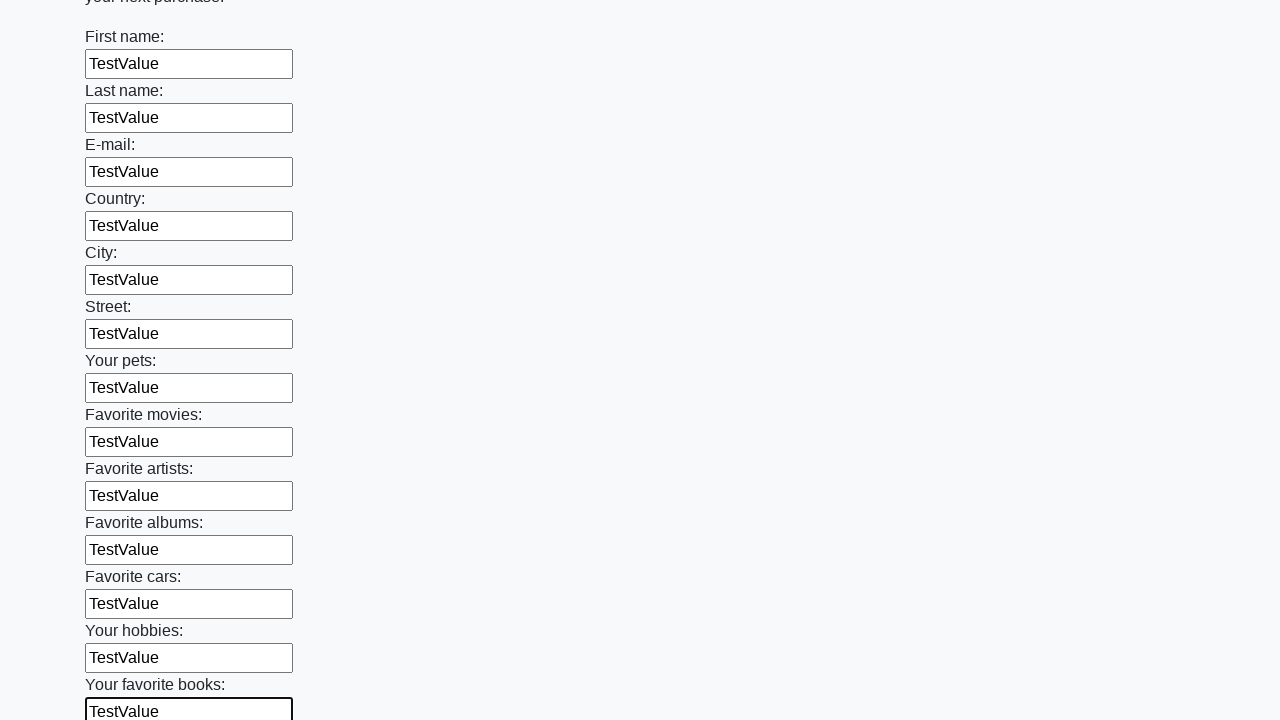

Filled input field in first block with 'TestValue' on .first_block input >> nth=13
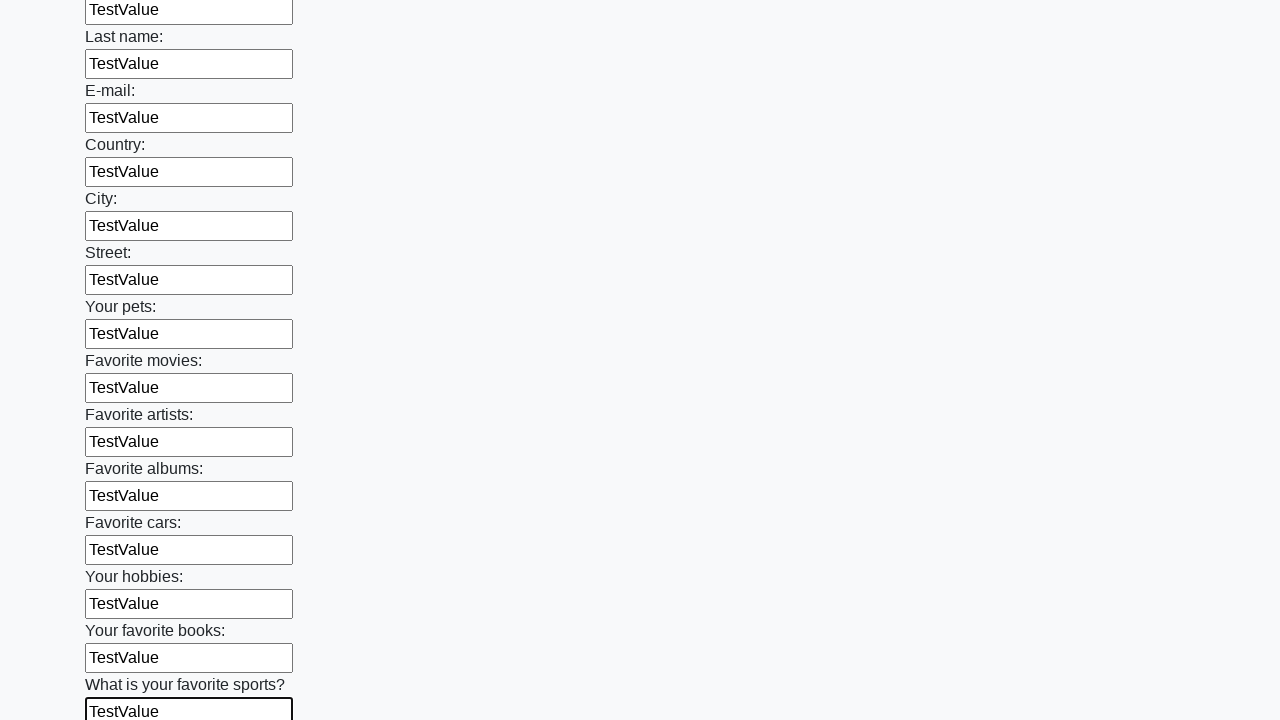

Filled input field in first block with 'TestValue' on .first_block input >> nth=14
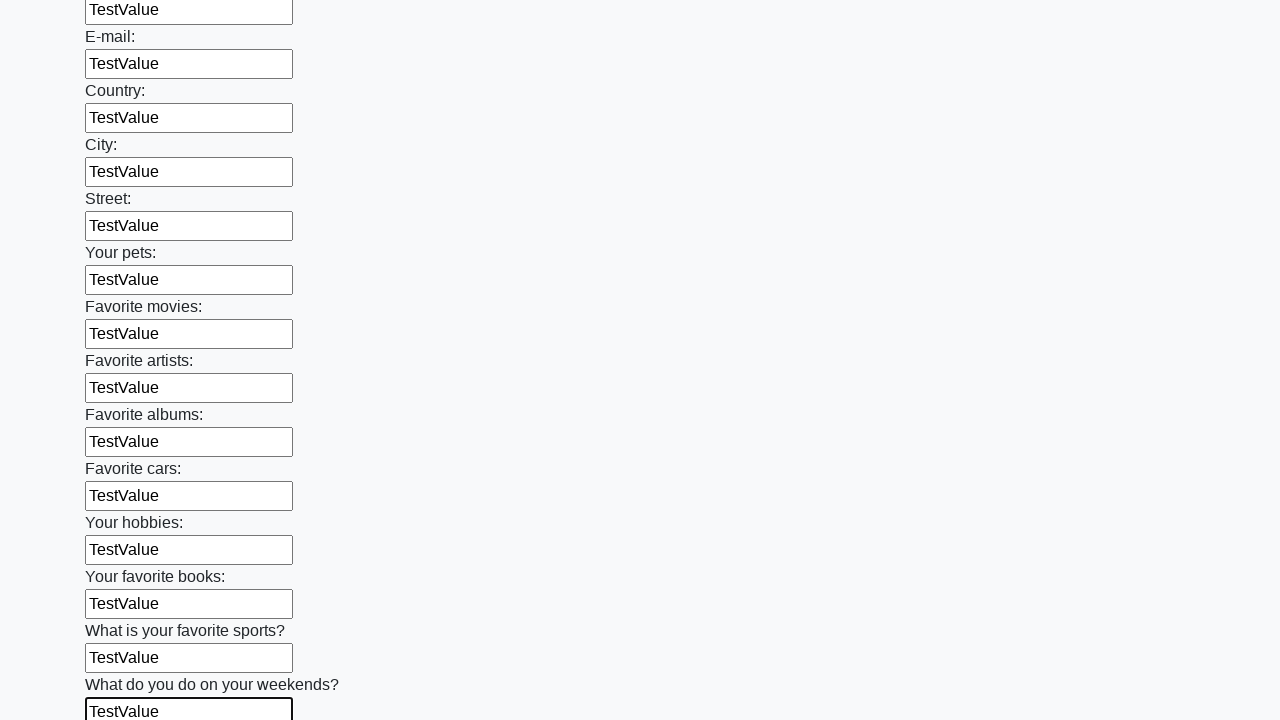

Filled input field in first block with 'TestValue' on .first_block input >> nth=15
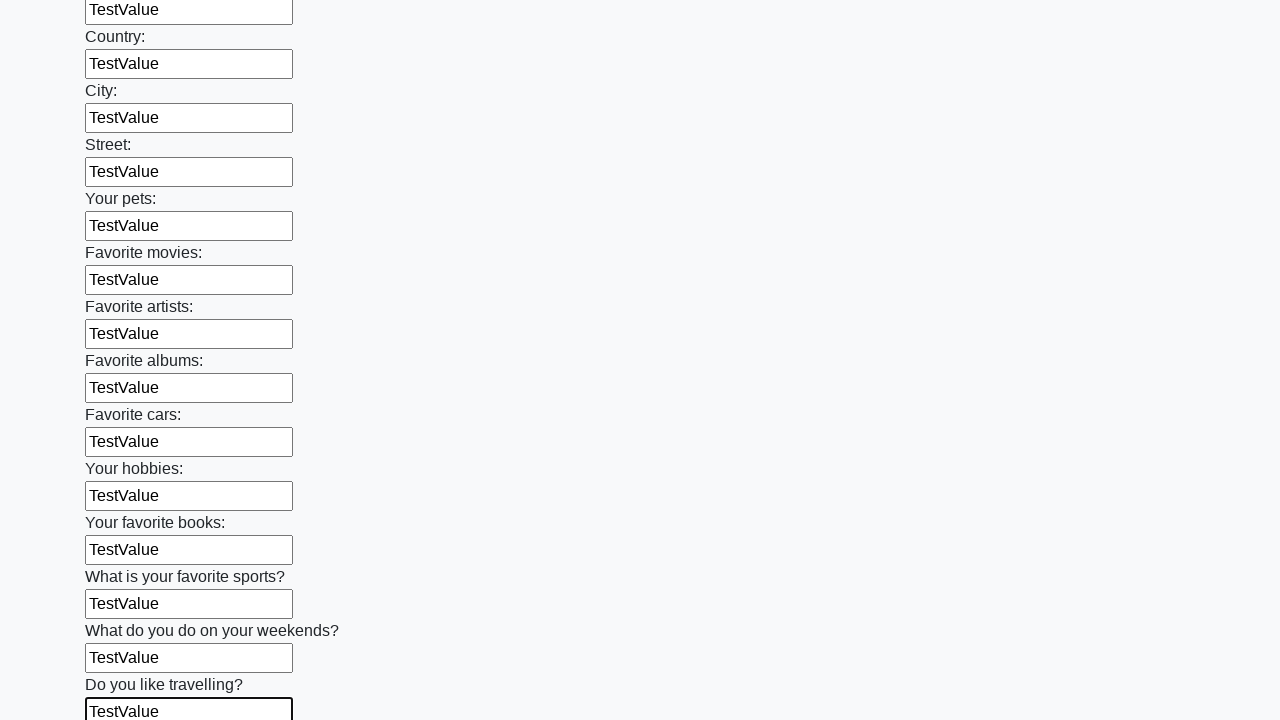

Filled input field in first block with 'TestValue' on .first_block input >> nth=16
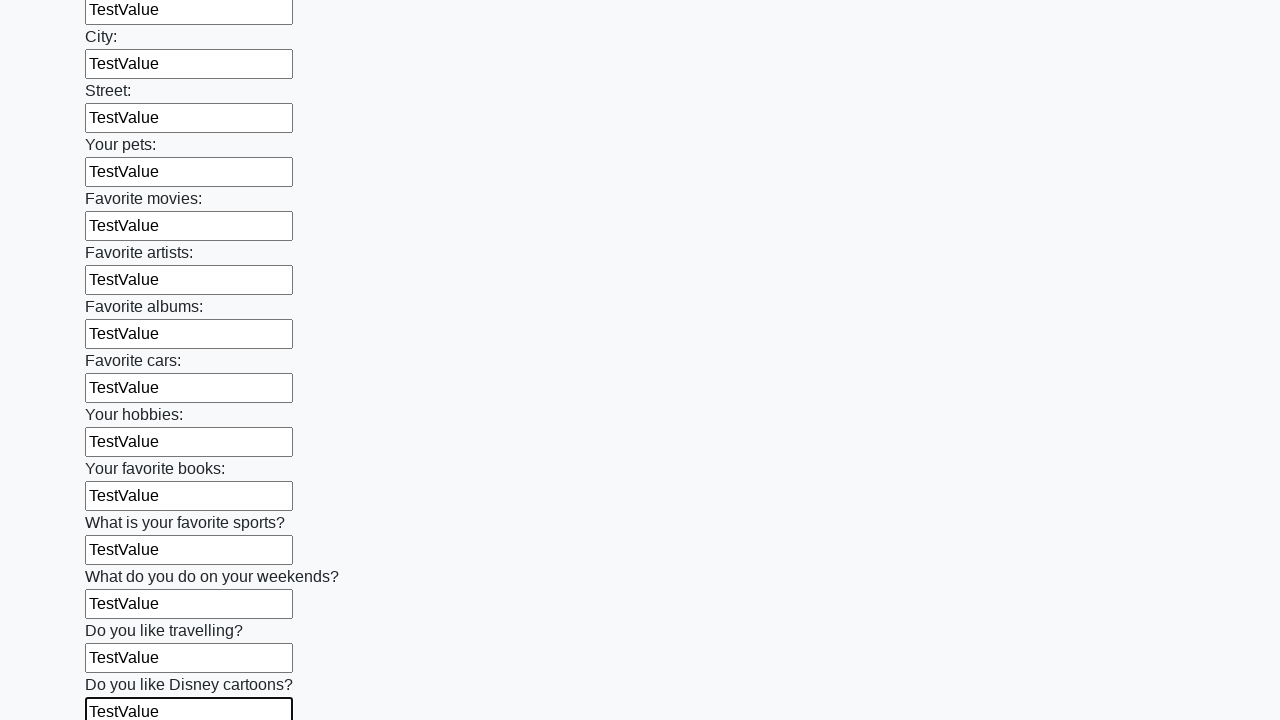

Filled input field in first block with 'TestValue' on .first_block input >> nth=17
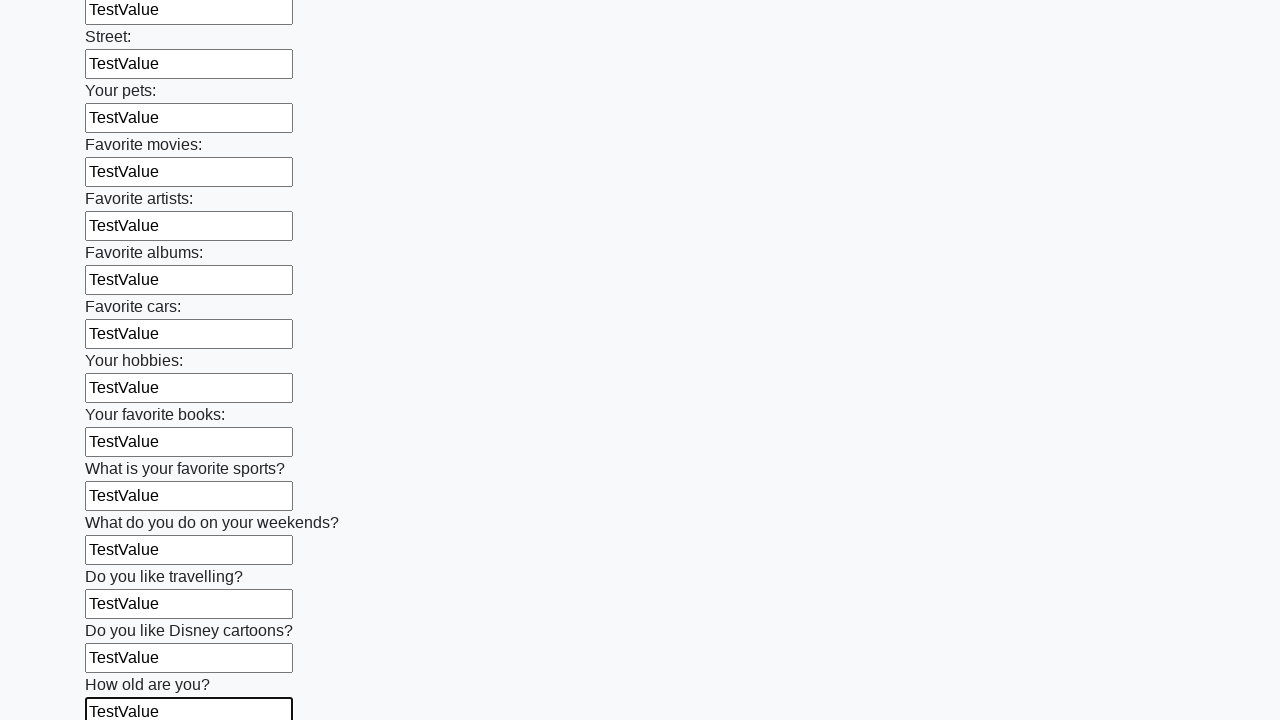

Filled input field in first block with 'TestValue' on .first_block input >> nth=18
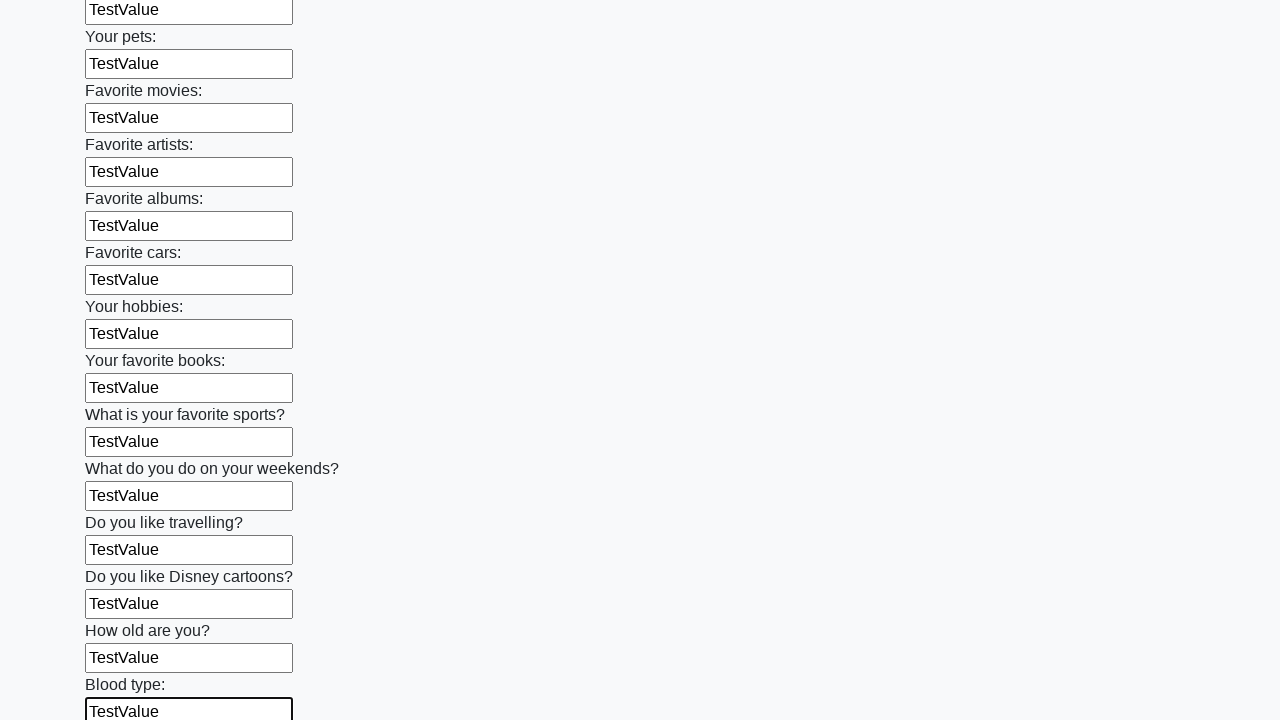

Filled input field in first block with 'TestValue' on .first_block input >> nth=19
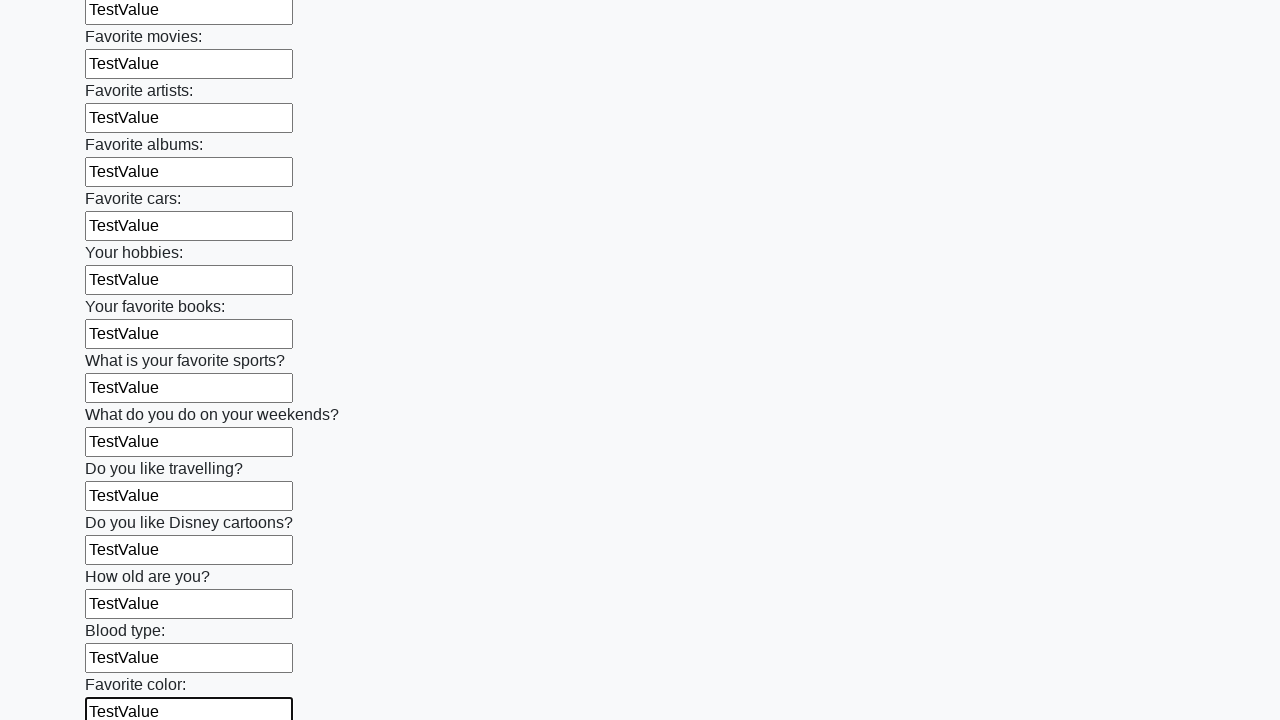

Filled input field in first block with 'TestValue' on .first_block input >> nth=20
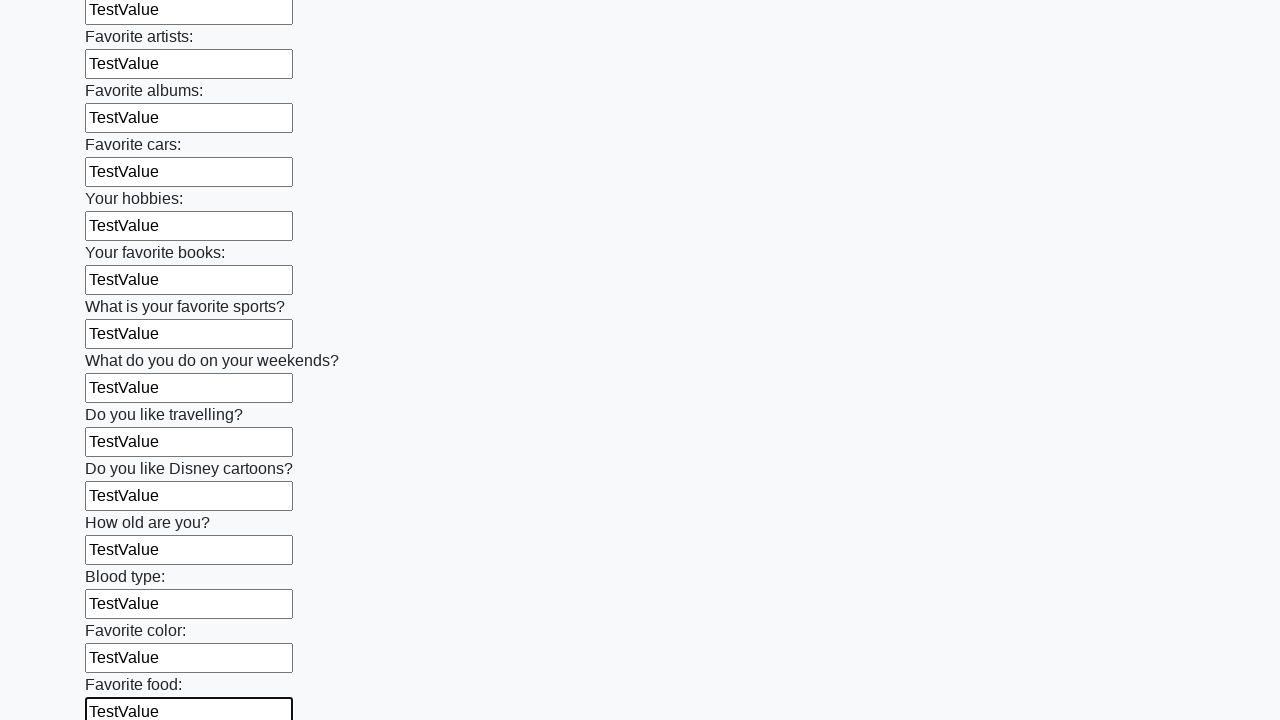

Filled input field in first block with 'TestValue' on .first_block input >> nth=21
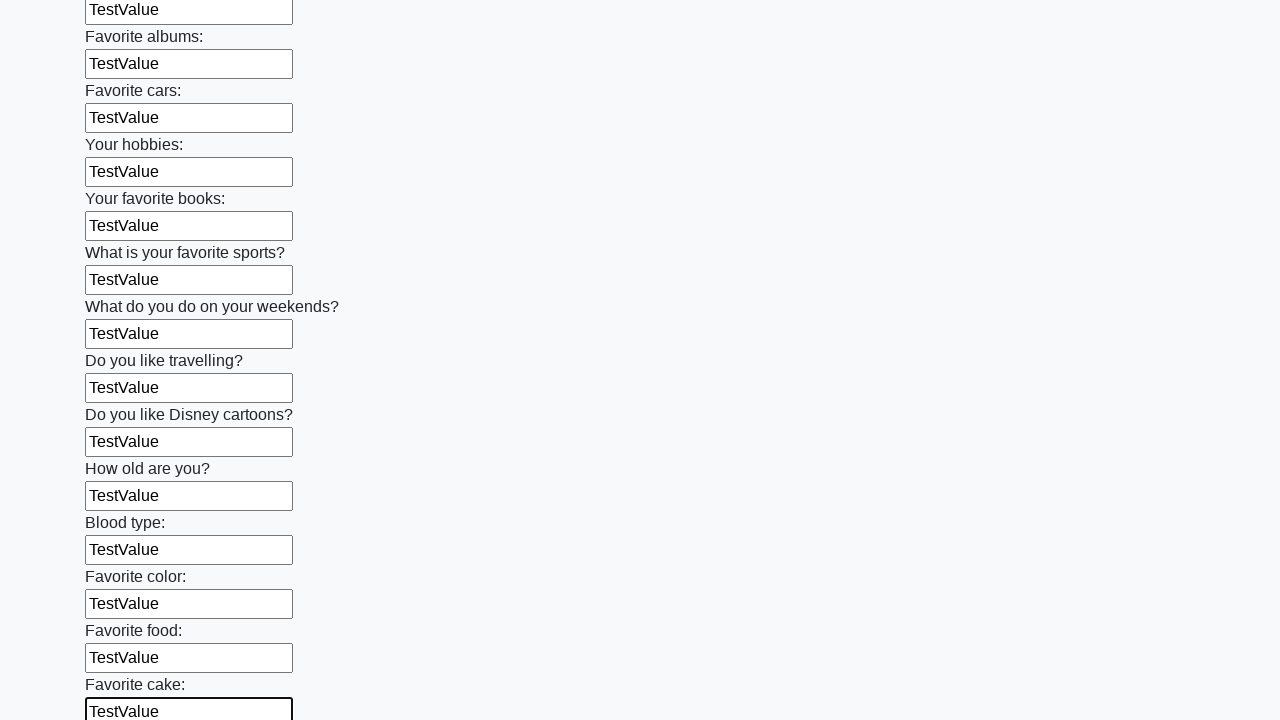

Filled input field in first block with 'TestValue' on .first_block input >> nth=22
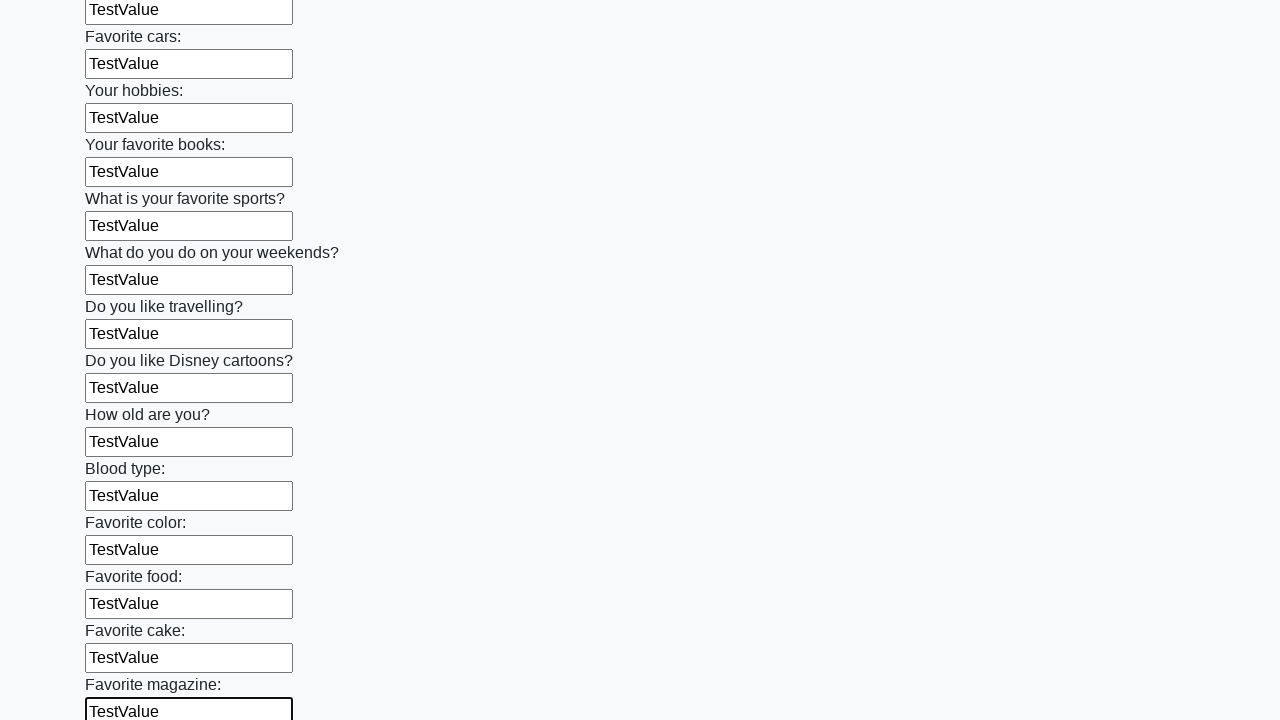

Filled input field in first block with 'TestValue' on .first_block input >> nth=23
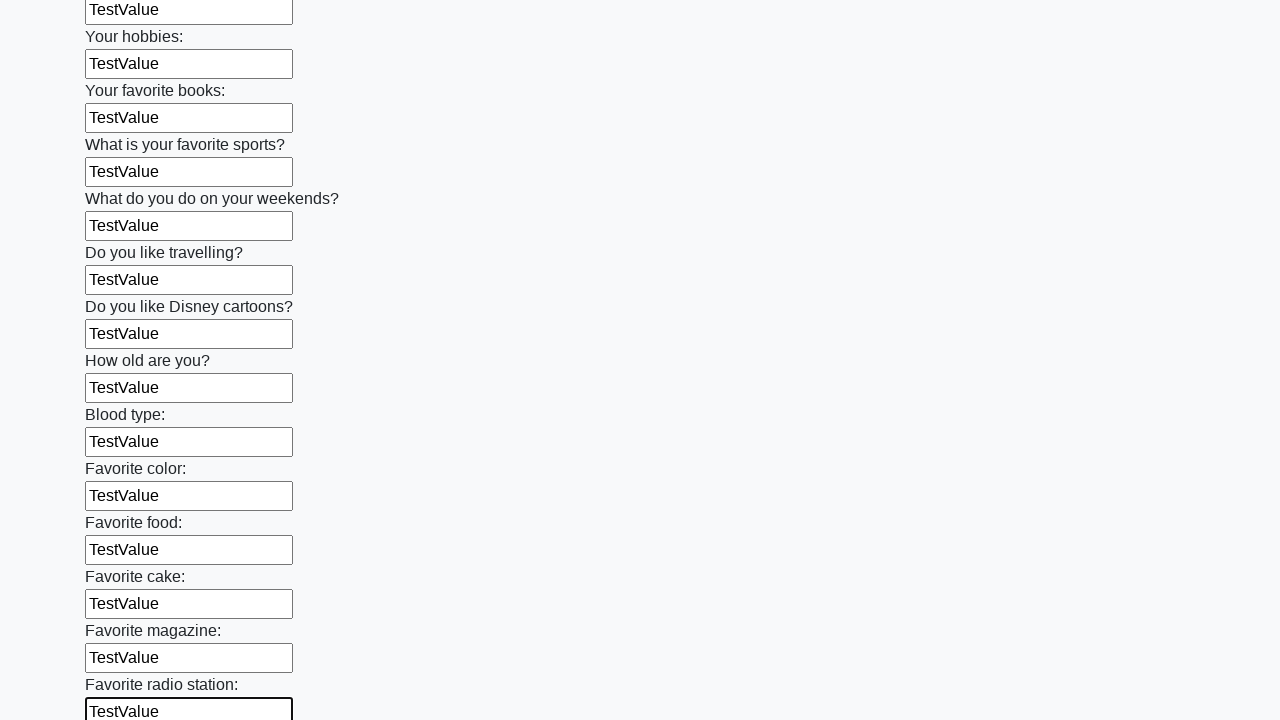

Filled input field in first block with 'TestValue' on .first_block input >> nth=24
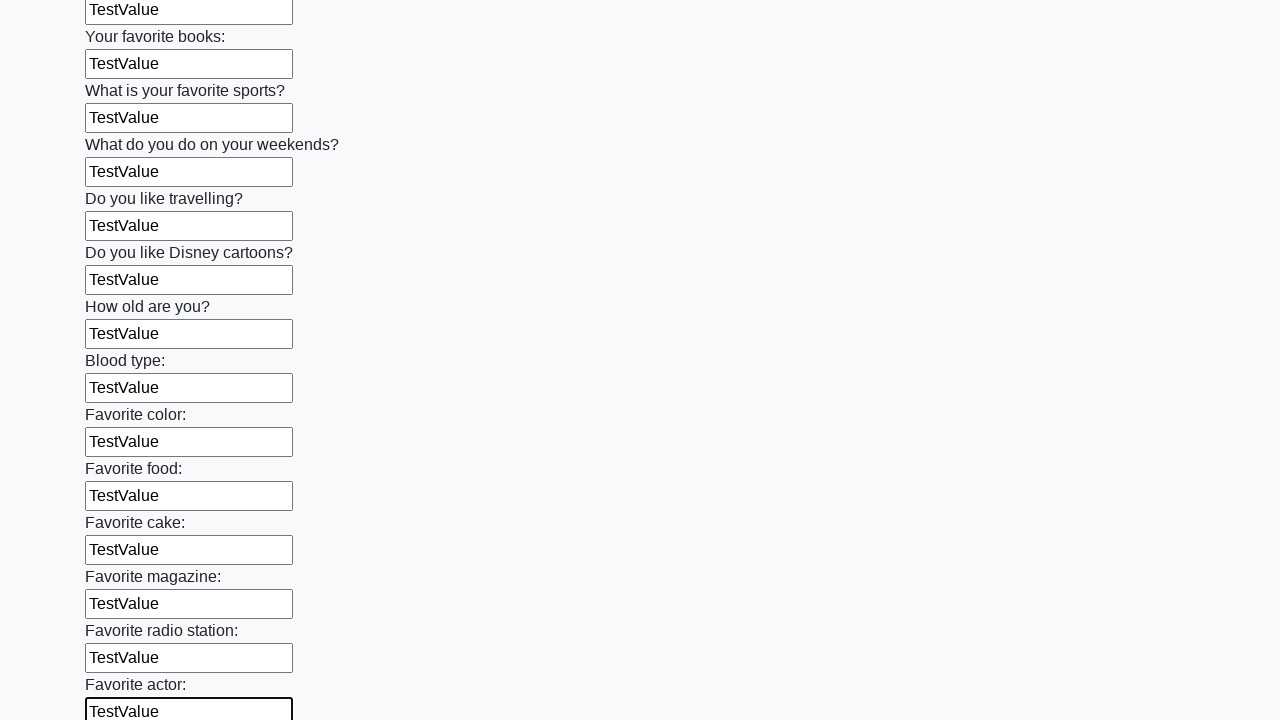

Filled input field in first block with 'TestValue' on .first_block input >> nth=25
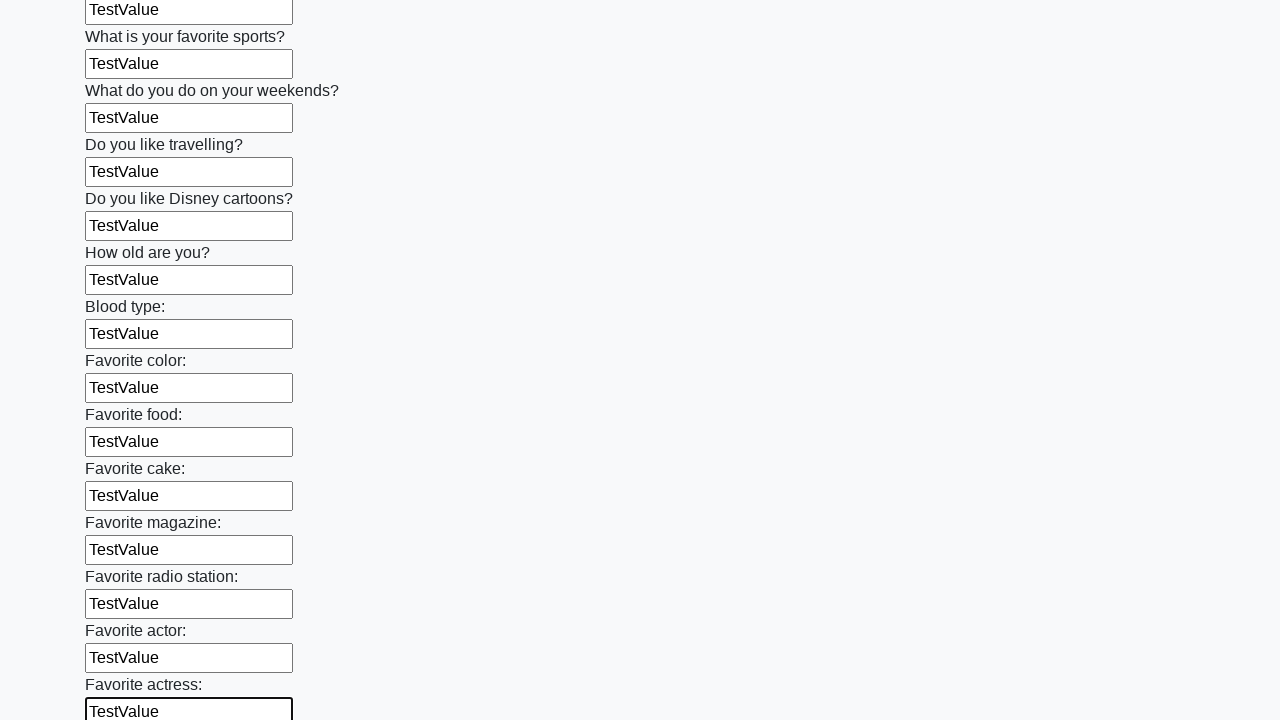

Filled input field in first block with 'TestValue' on .first_block input >> nth=26
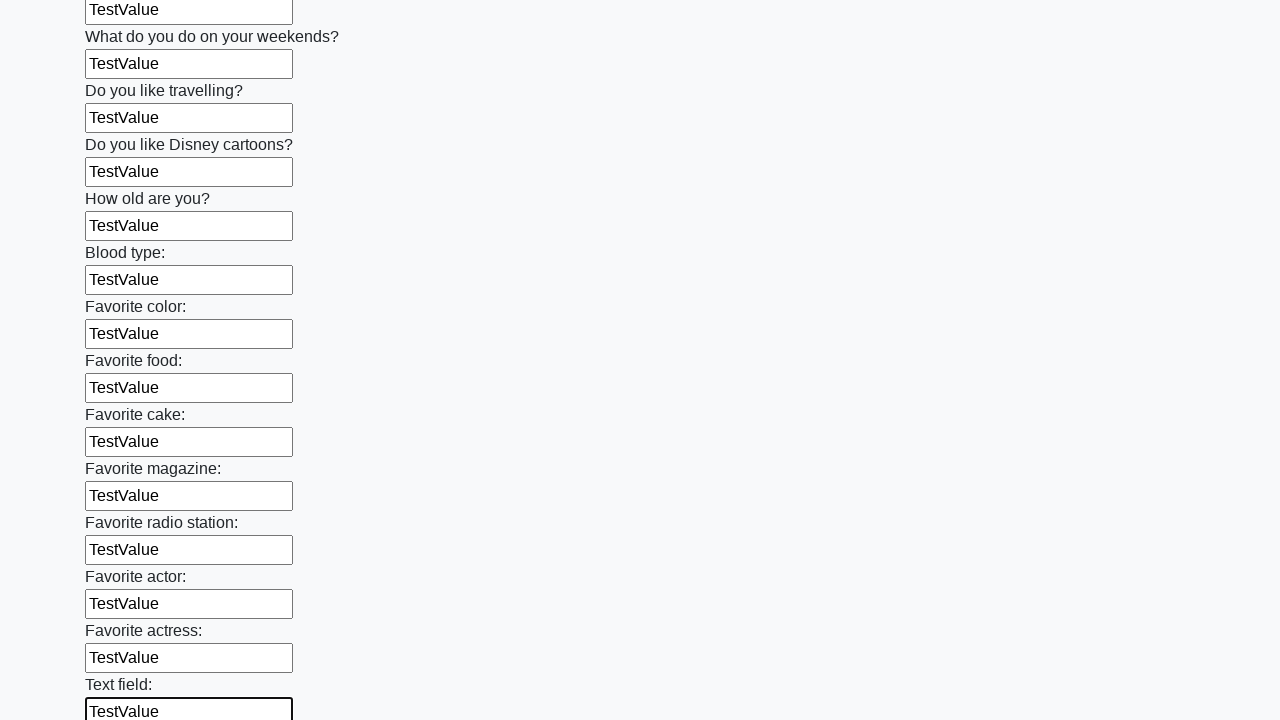

Filled input field in first block with 'TestValue' on .first_block input >> nth=27
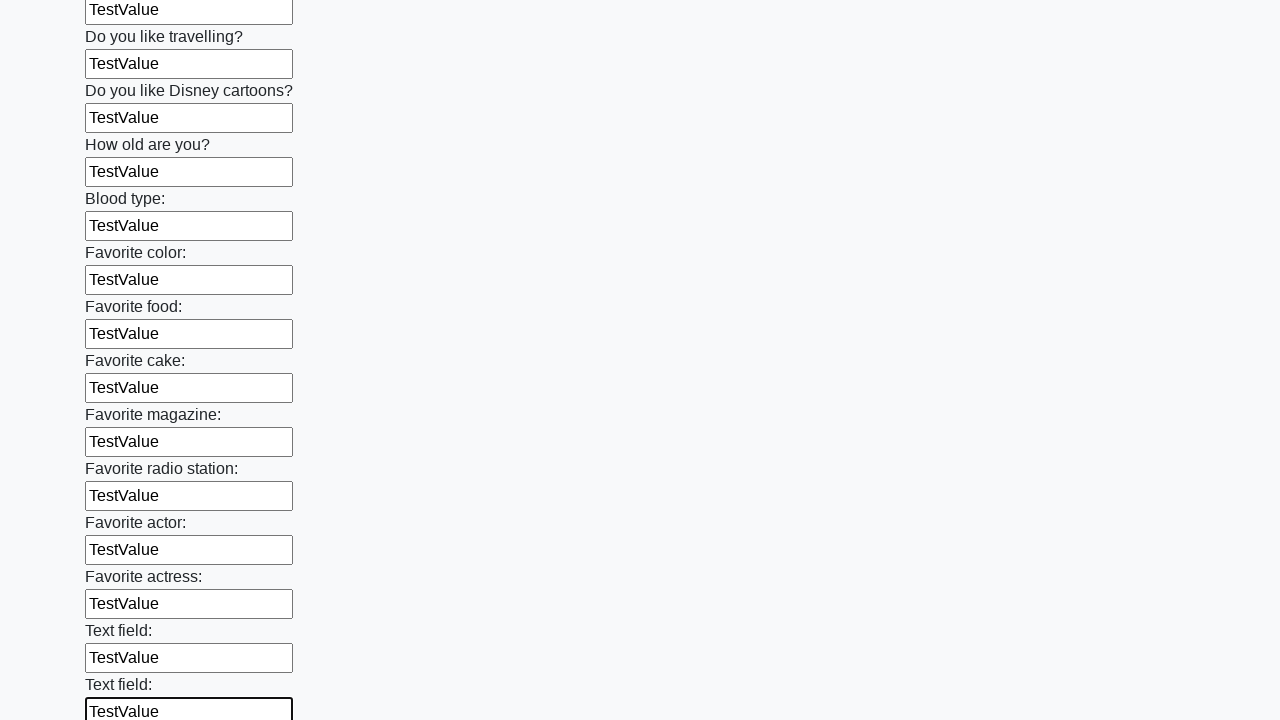

Filled input field in first block with 'TestValue' on .first_block input >> nth=28
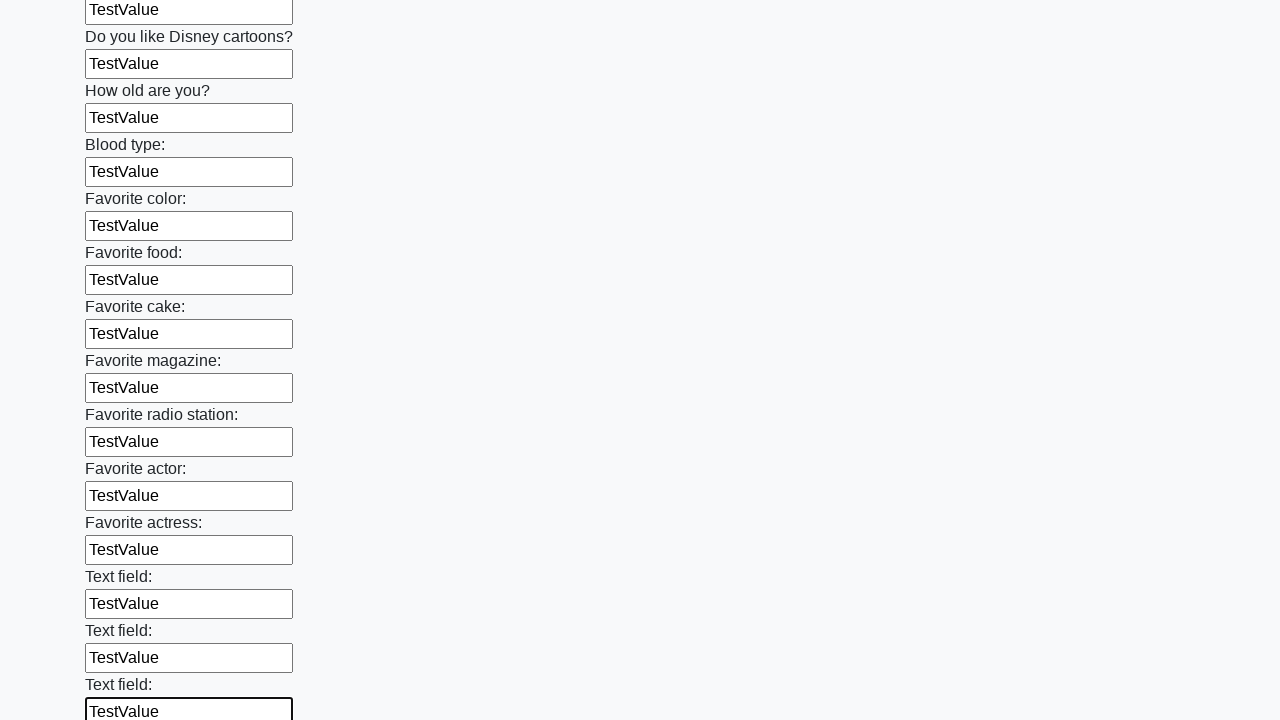

Filled input field in first block with 'TestValue' on .first_block input >> nth=29
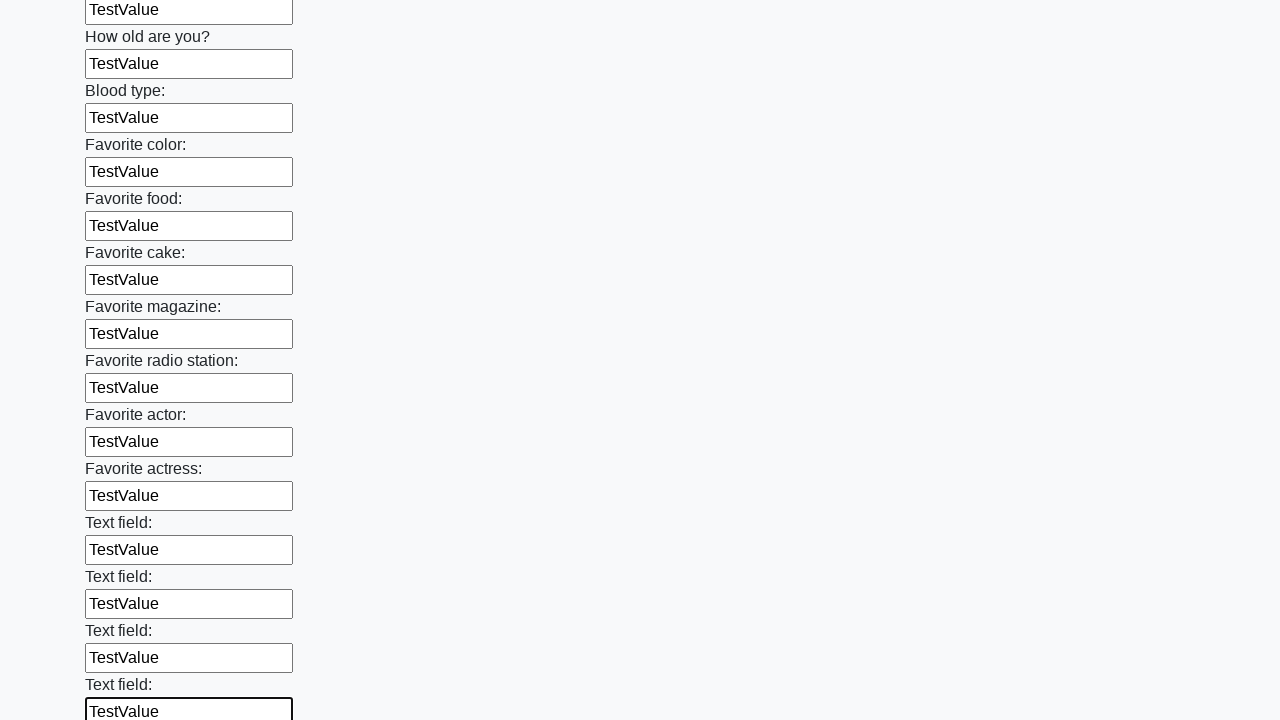

Filled input field in first block with 'TestValue' on .first_block input >> nth=30
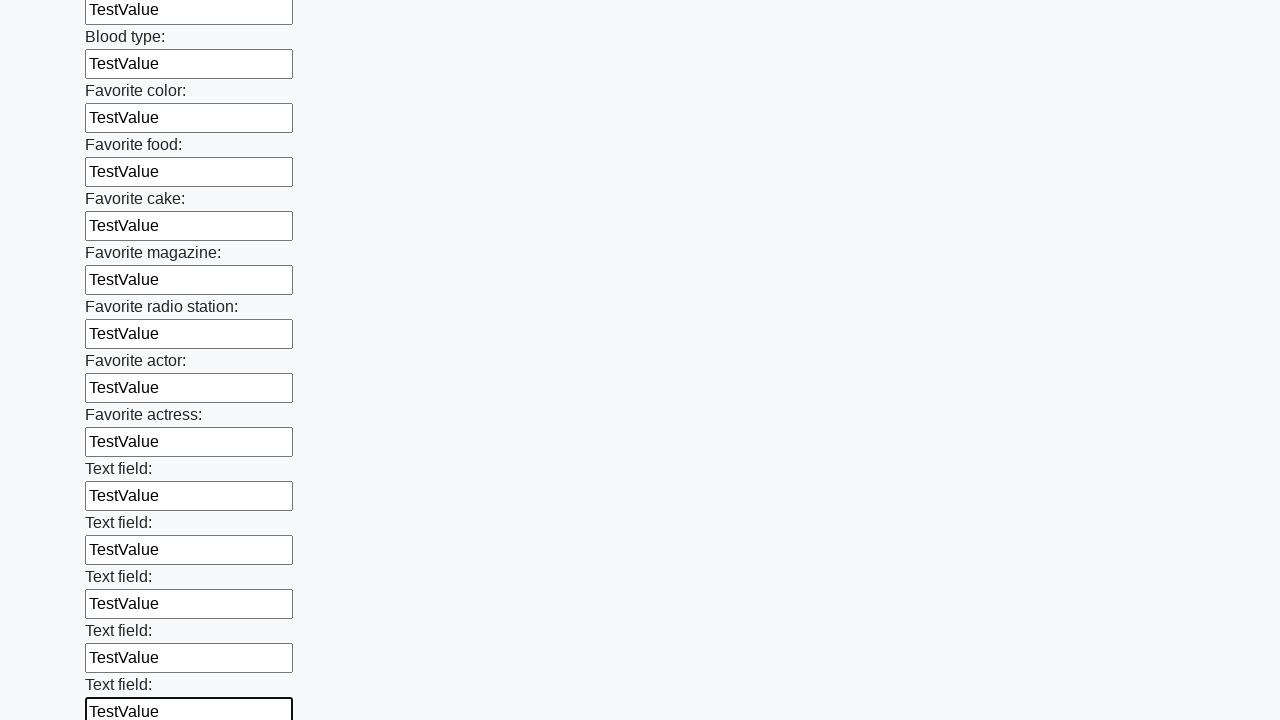

Filled input field in first block with 'TestValue' on .first_block input >> nth=31
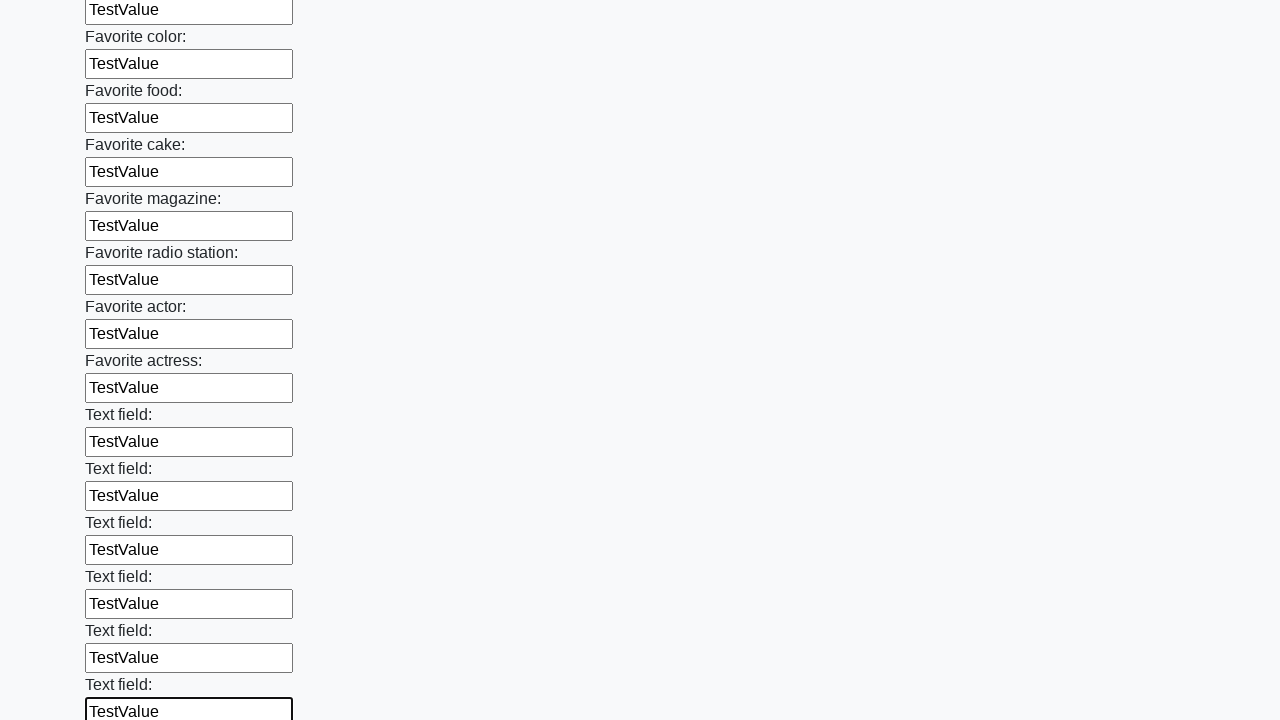

Filled input field in first block with 'TestValue' on .first_block input >> nth=32
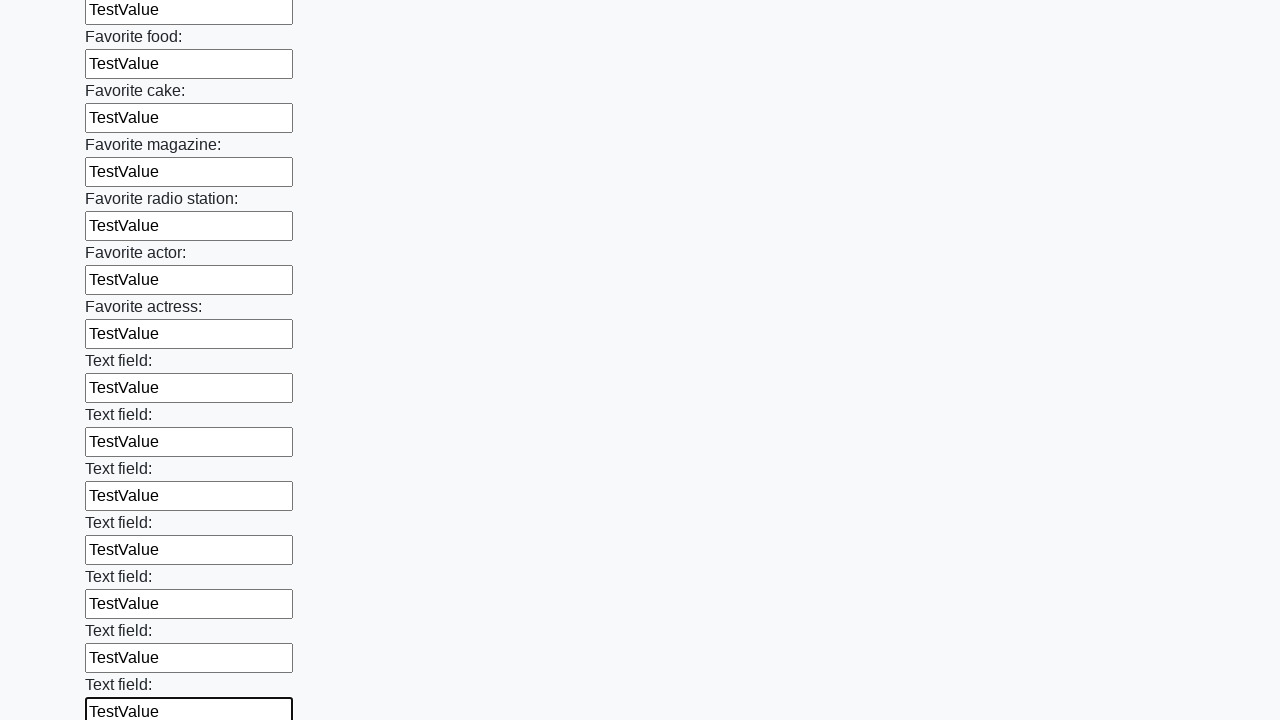

Filled input field in first block with 'TestValue' on .first_block input >> nth=33
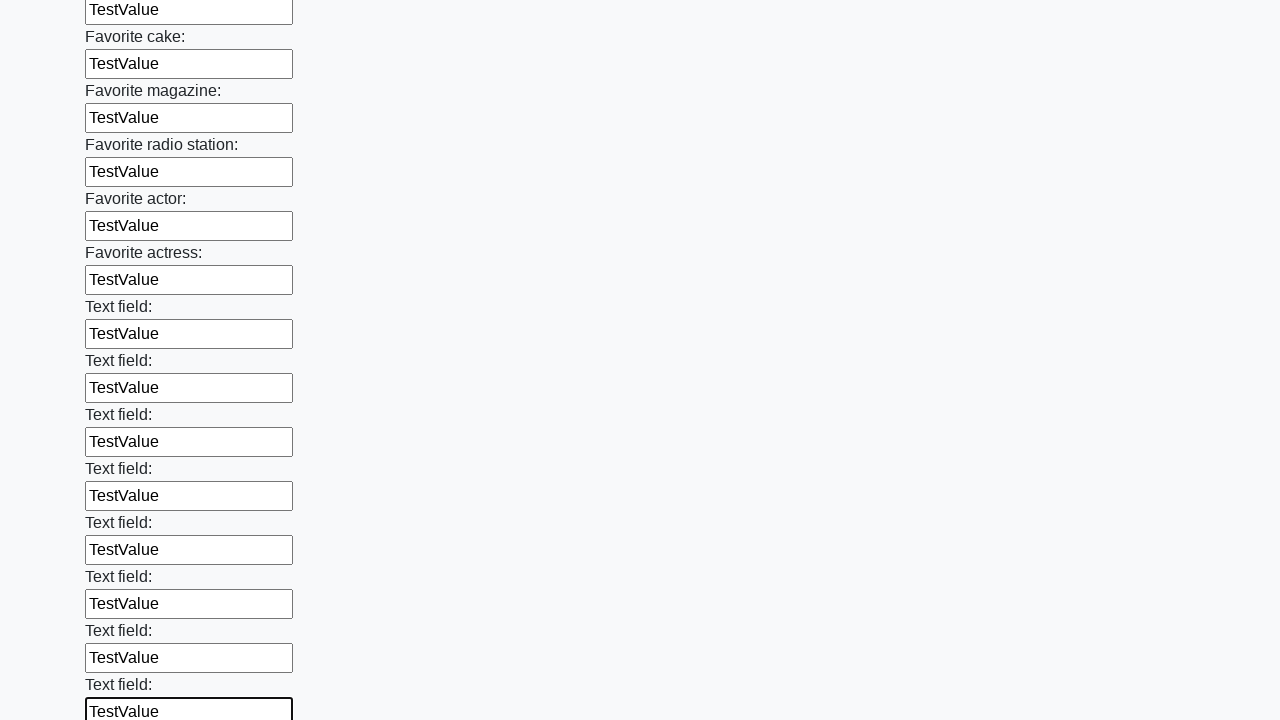

Filled input field in first block with 'TestValue' on .first_block input >> nth=34
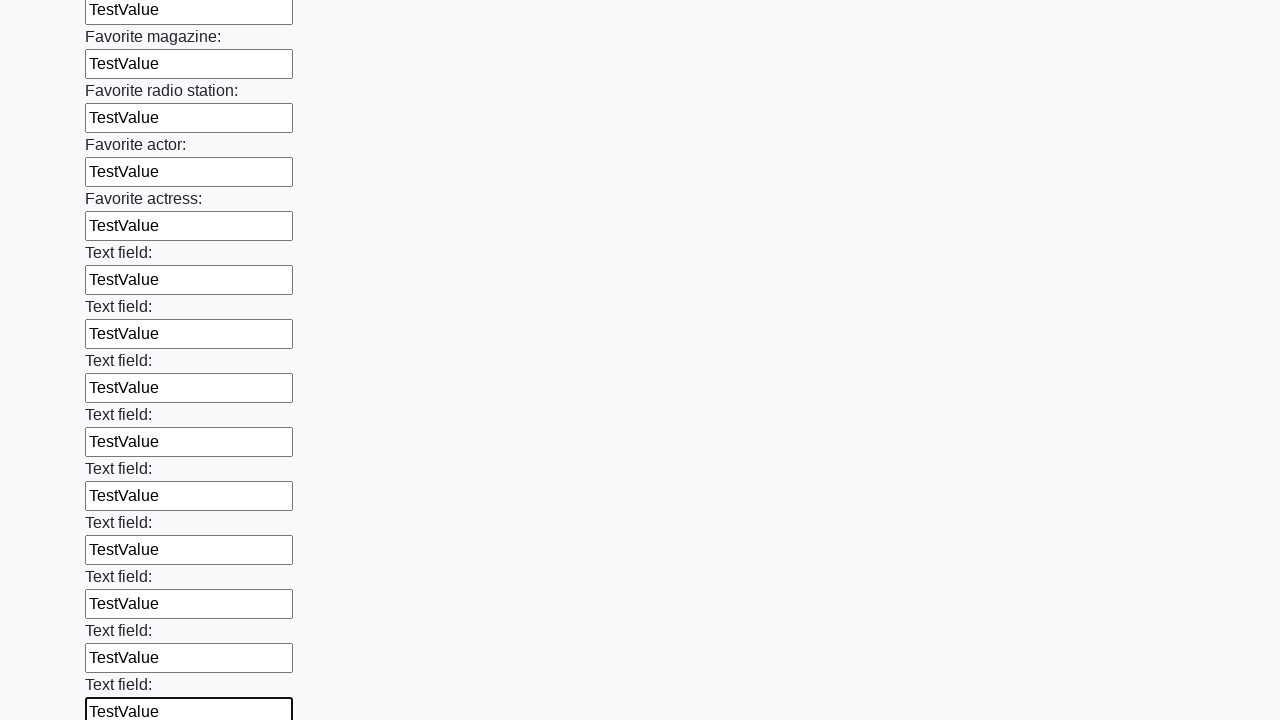

Filled input field in first block with 'TestValue' on .first_block input >> nth=35
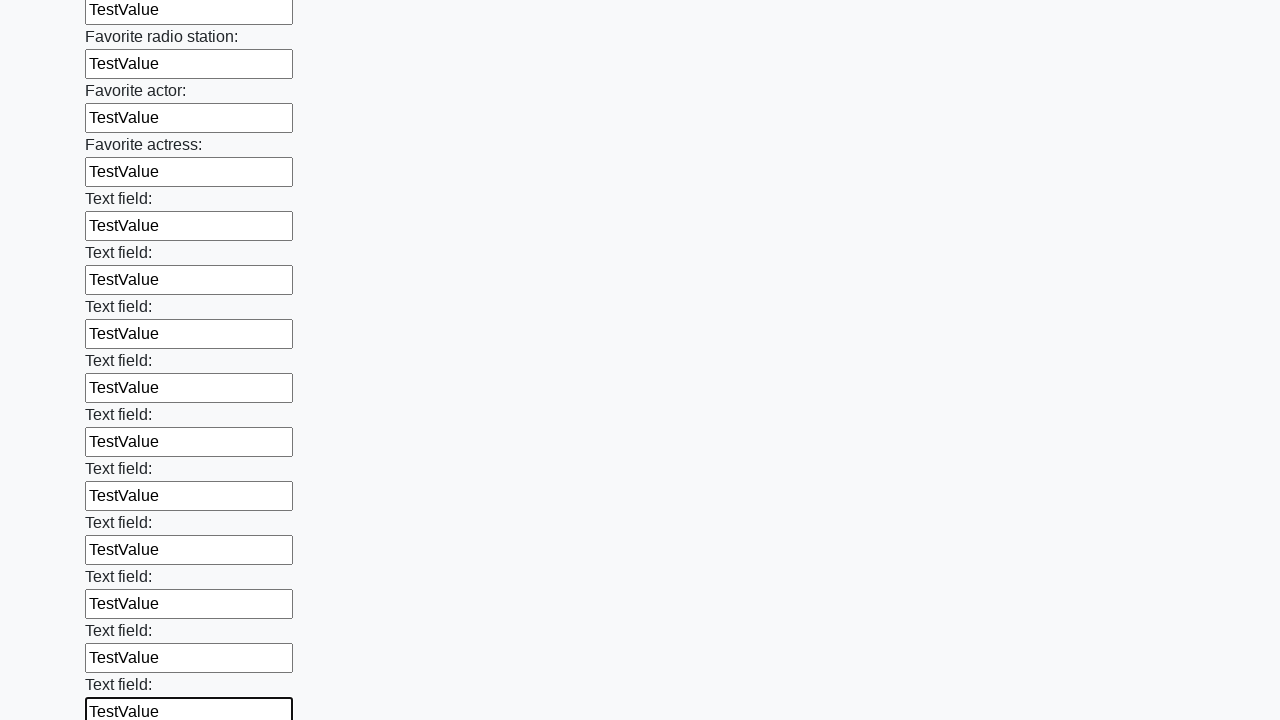

Filled input field in first block with 'TestValue' on .first_block input >> nth=36
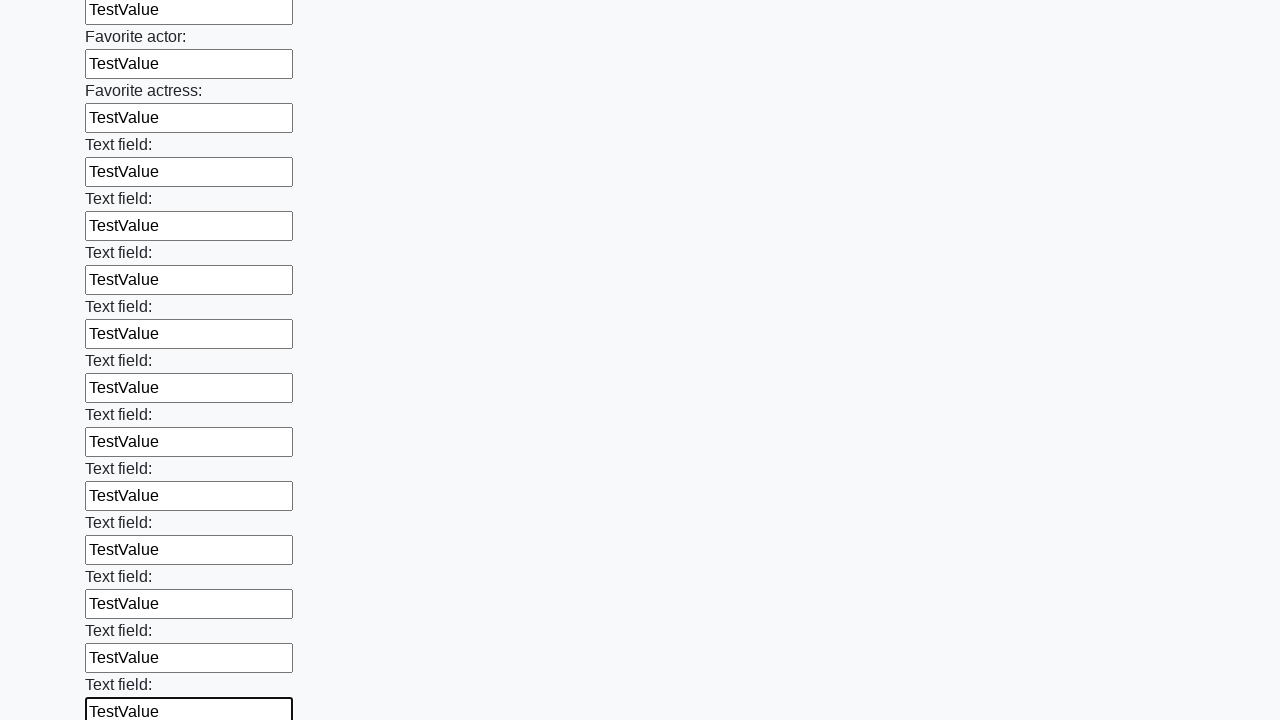

Filled input field in first block with 'TestValue' on .first_block input >> nth=37
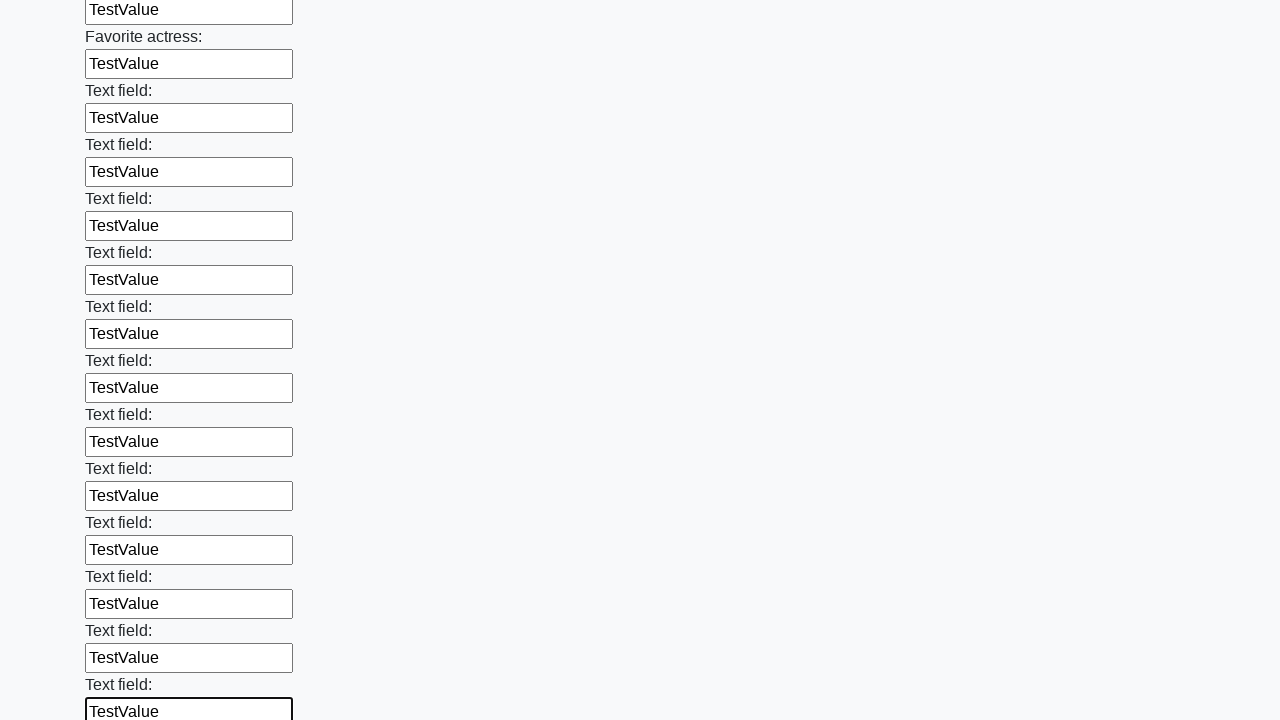

Filled input field in first block with 'TestValue' on .first_block input >> nth=38
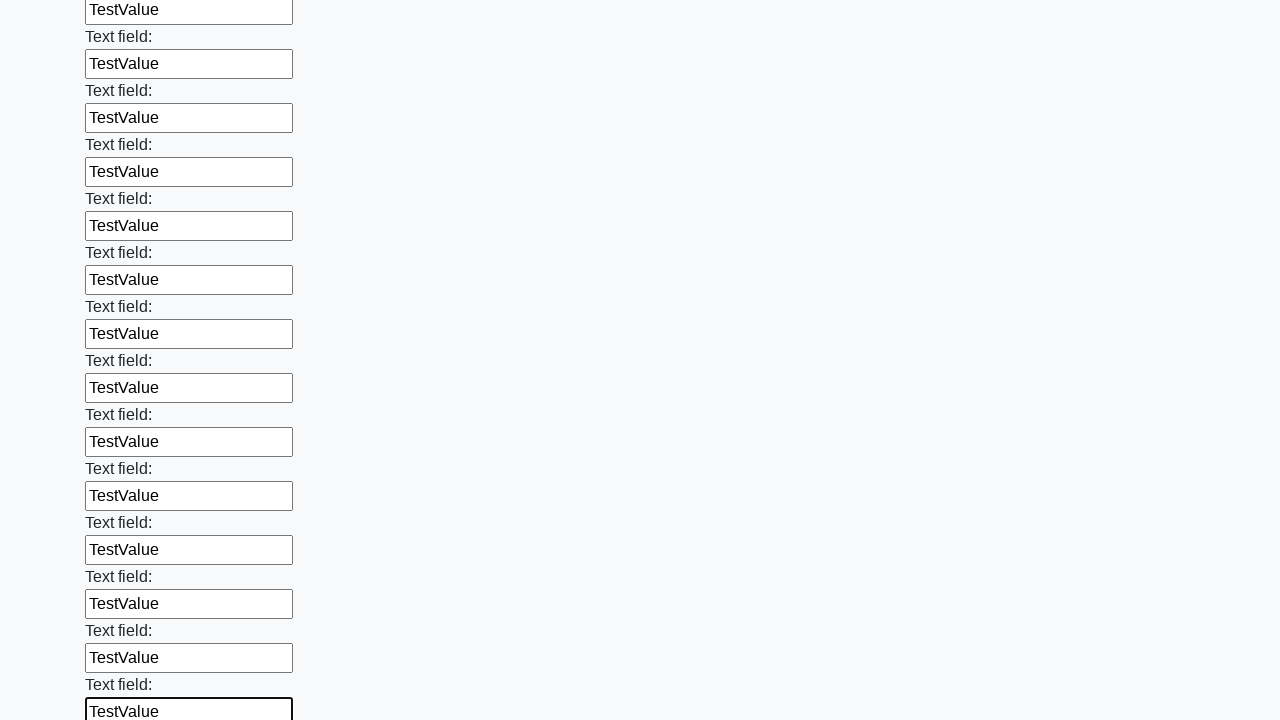

Filled input field in first block with 'TestValue' on .first_block input >> nth=39
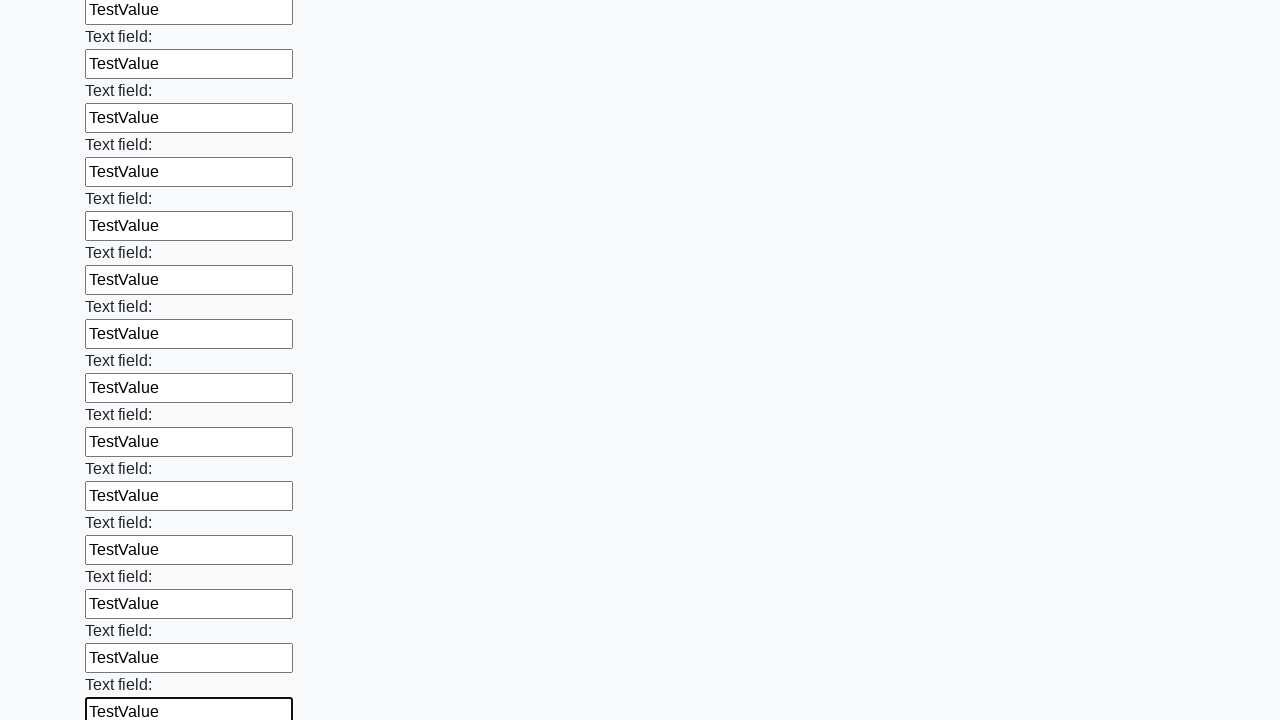

Filled input field in first block with 'TestValue' on .first_block input >> nth=40
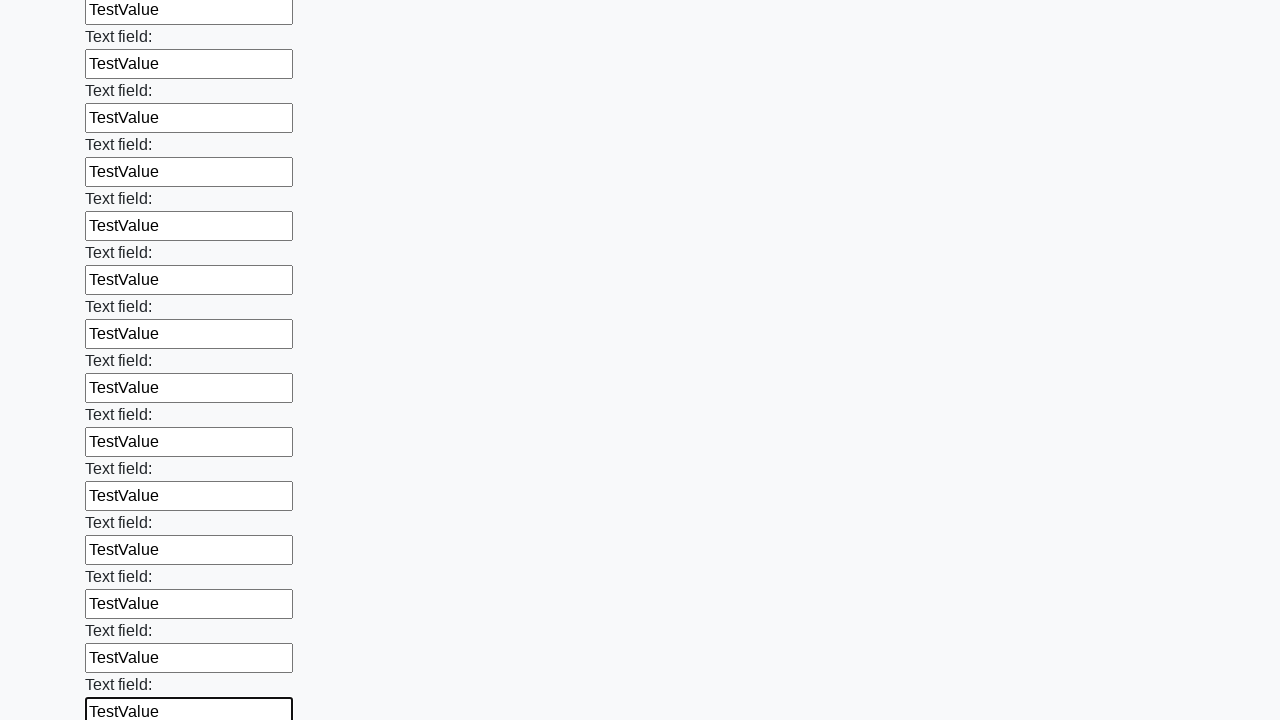

Filled input field in first block with 'TestValue' on .first_block input >> nth=41
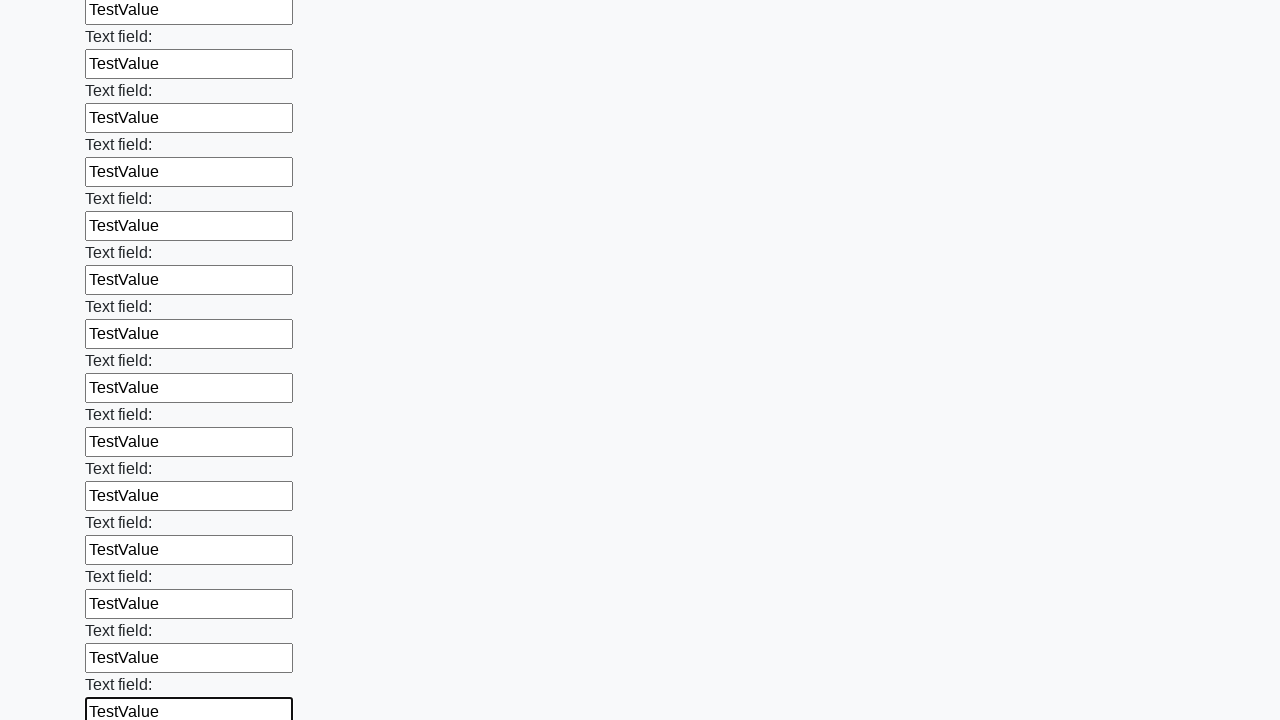

Filled input field in first block with 'TestValue' on .first_block input >> nth=42
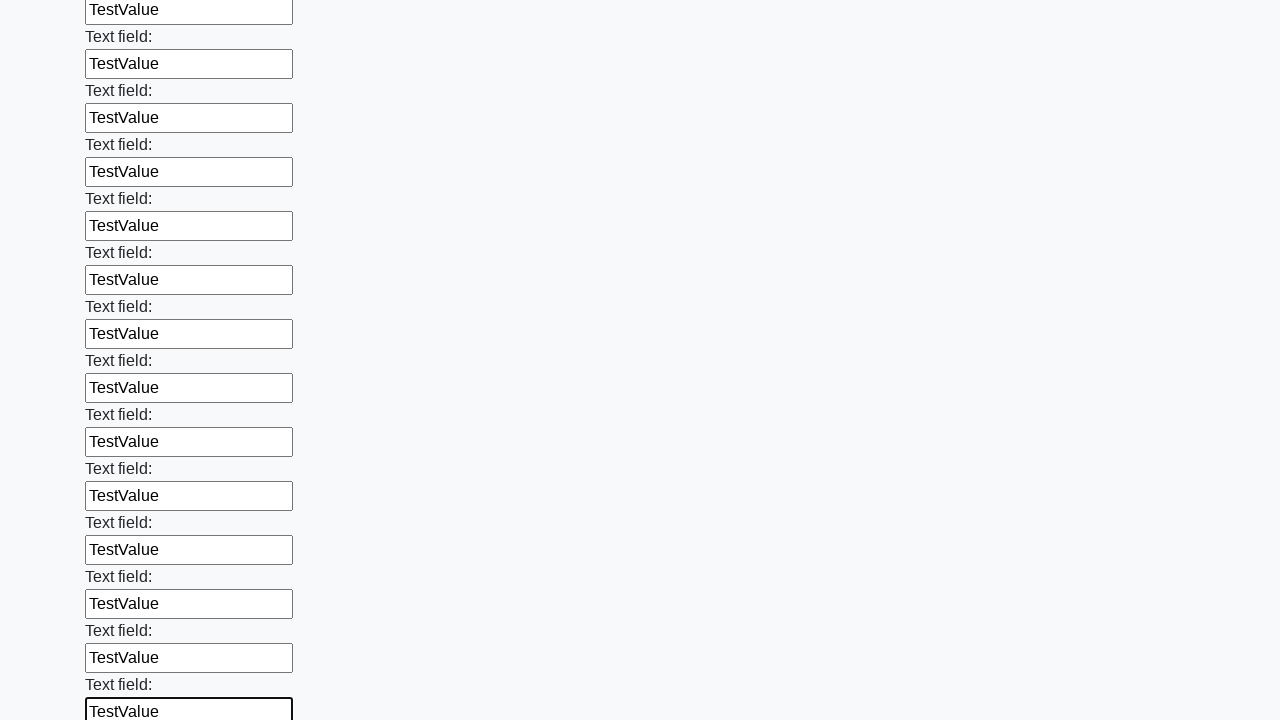

Filled input field in first block with 'TestValue' on .first_block input >> nth=43
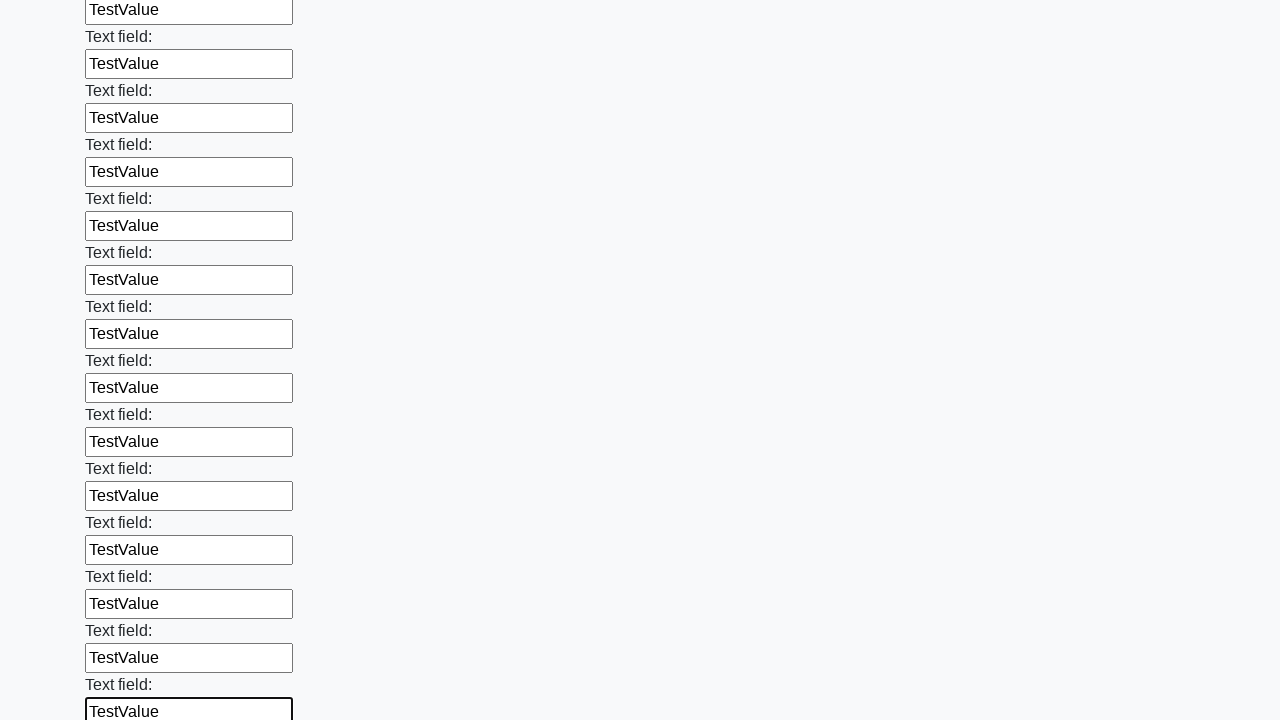

Filled input field in first block with 'TestValue' on .first_block input >> nth=44
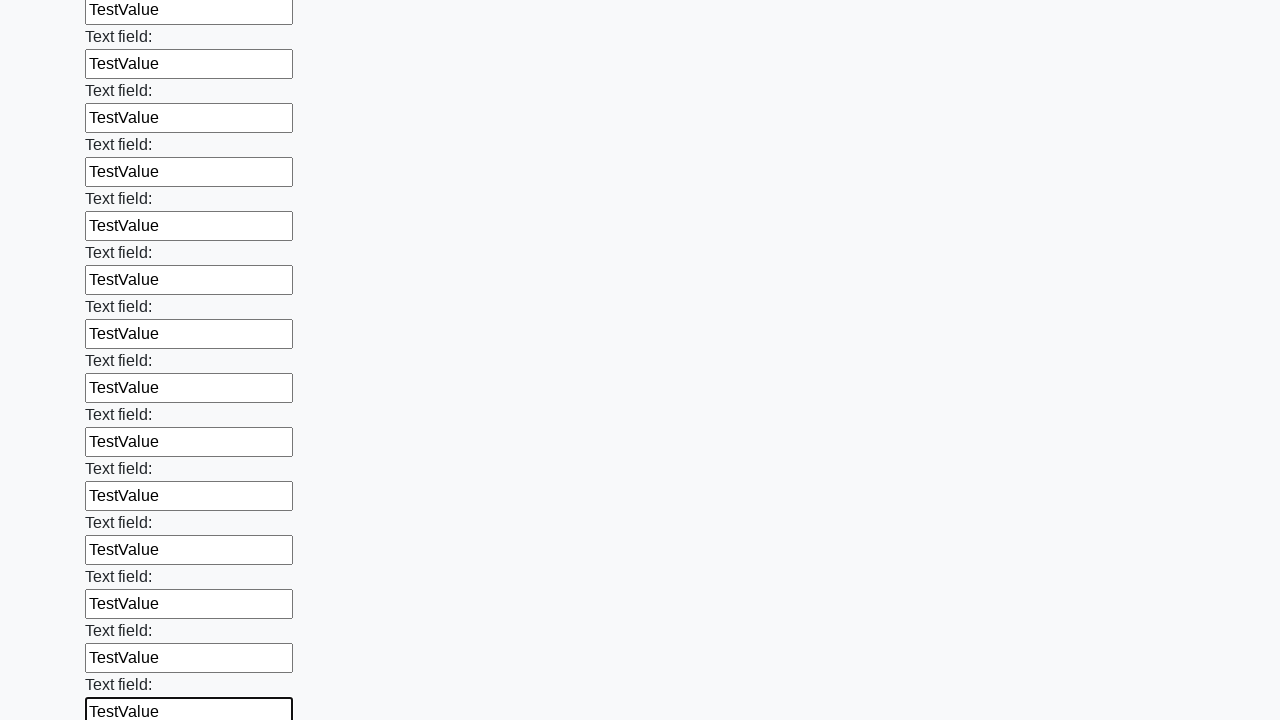

Filled input field in first block with 'TestValue' on .first_block input >> nth=45
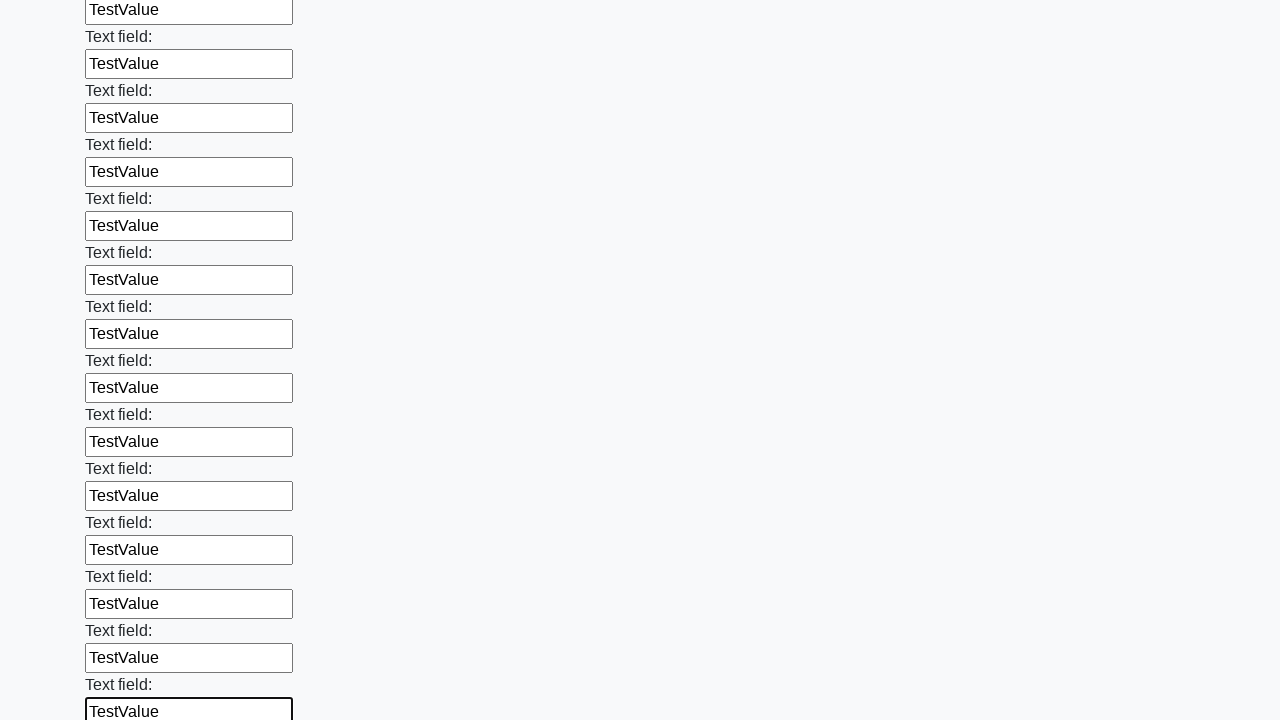

Filled input field in first block with 'TestValue' on .first_block input >> nth=46
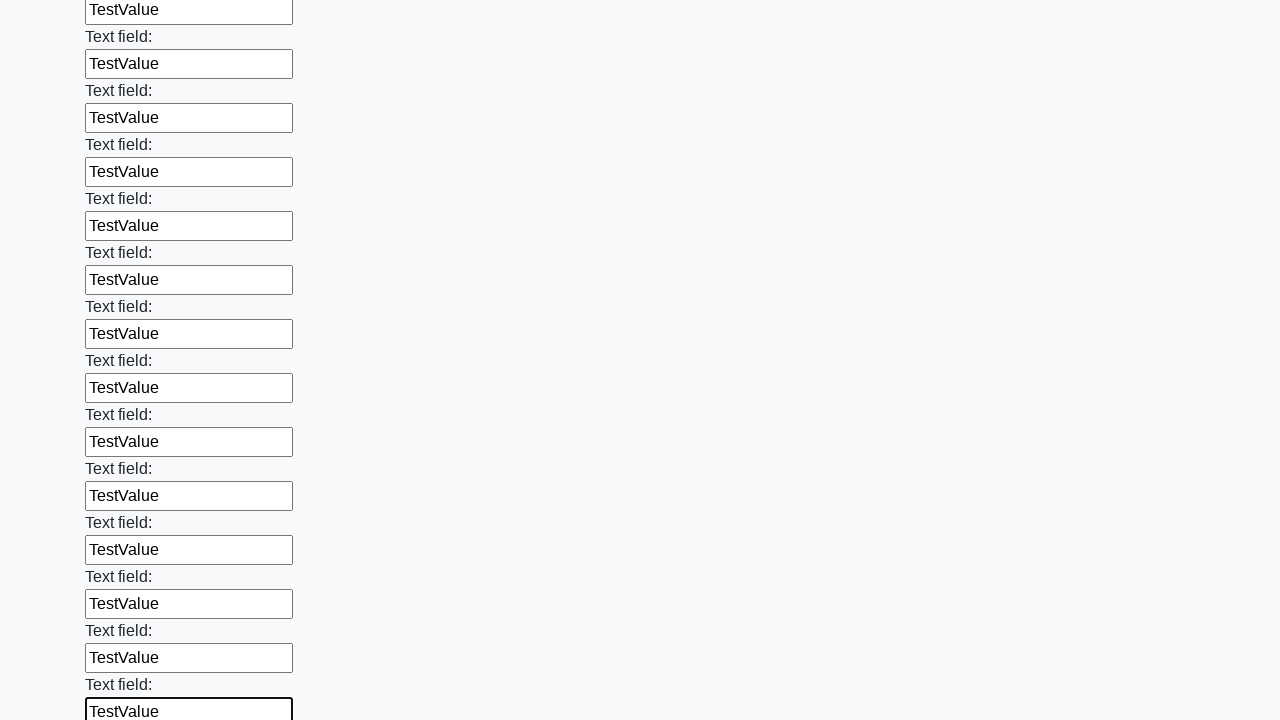

Filled input field in first block with 'TestValue' on .first_block input >> nth=47
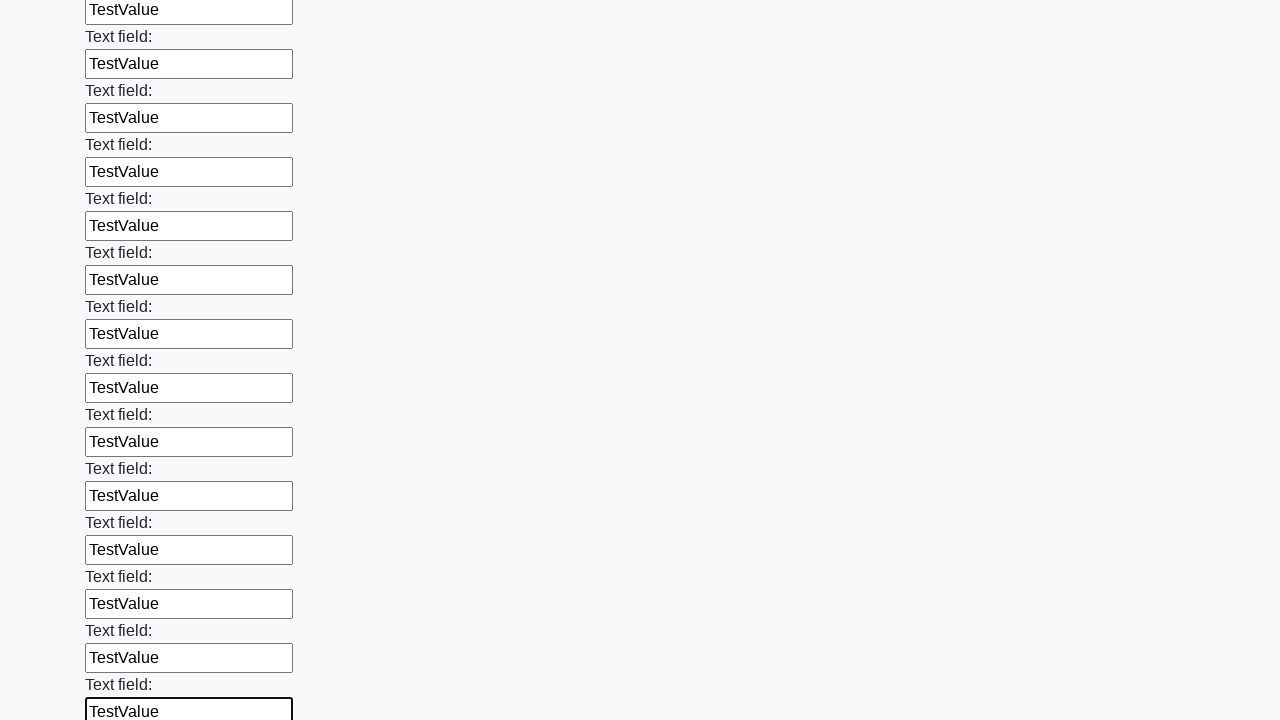

Filled input field in first block with 'TestValue' on .first_block input >> nth=48
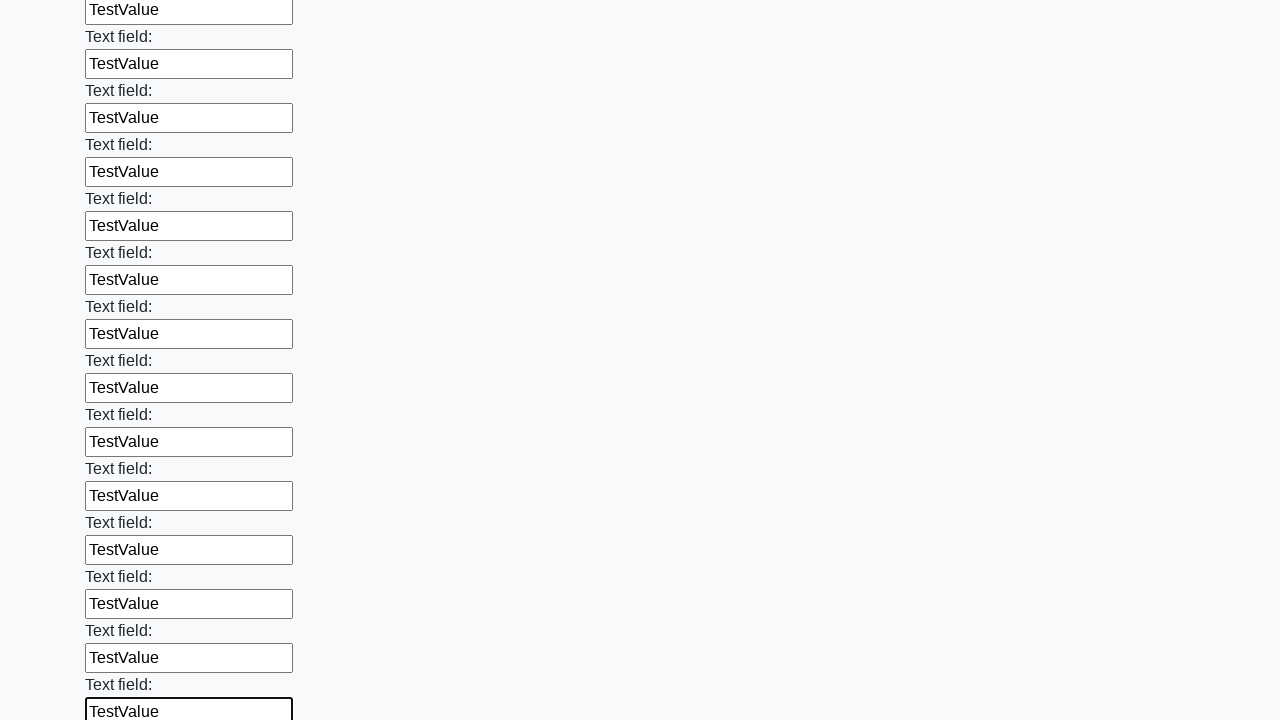

Filled input field in first block with 'TestValue' on .first_block input >> nth=49
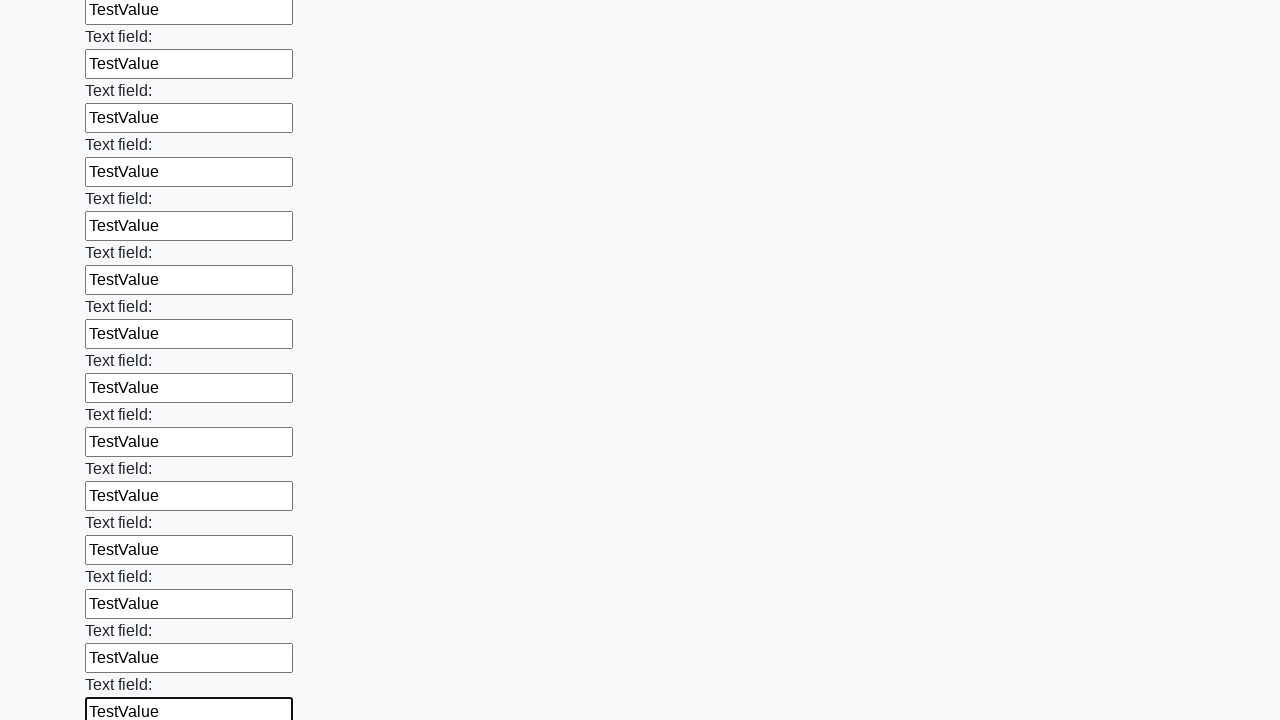

Filled input field in first block with 'TestValue' on .first_block input >> nth=50
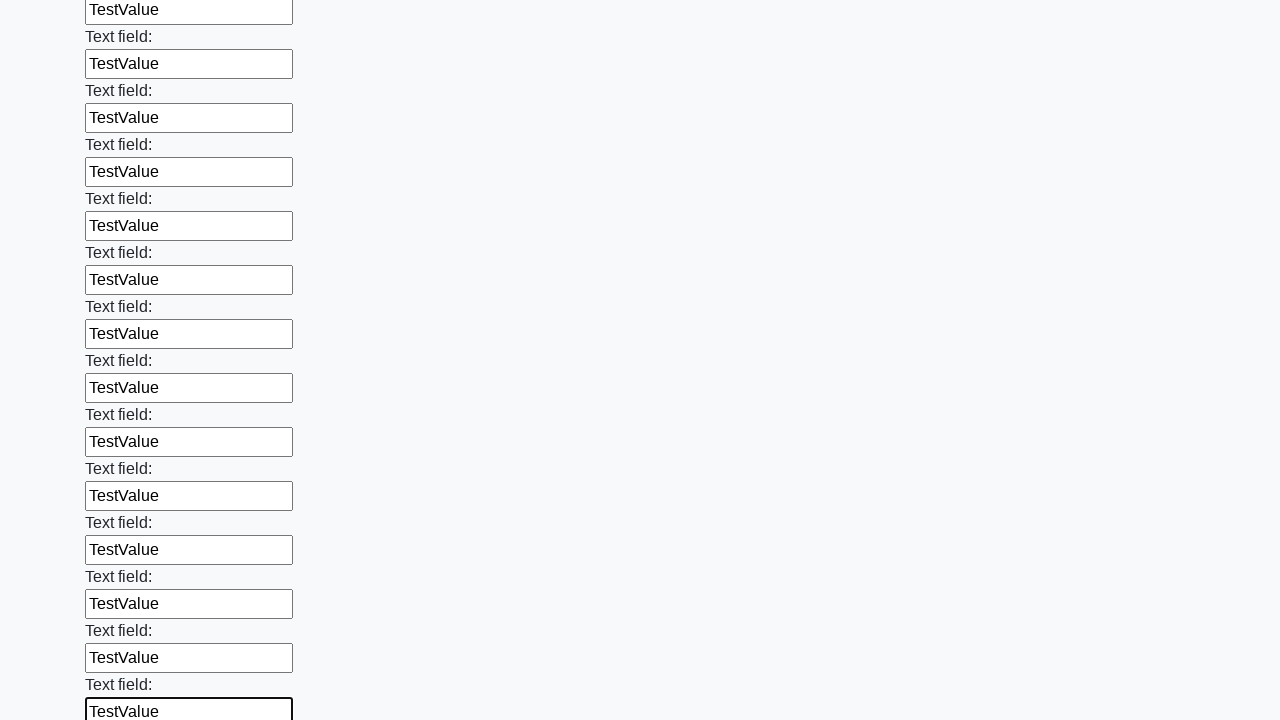

Filled input field in first block with 'TestValue' on .first_block input >> nth=51
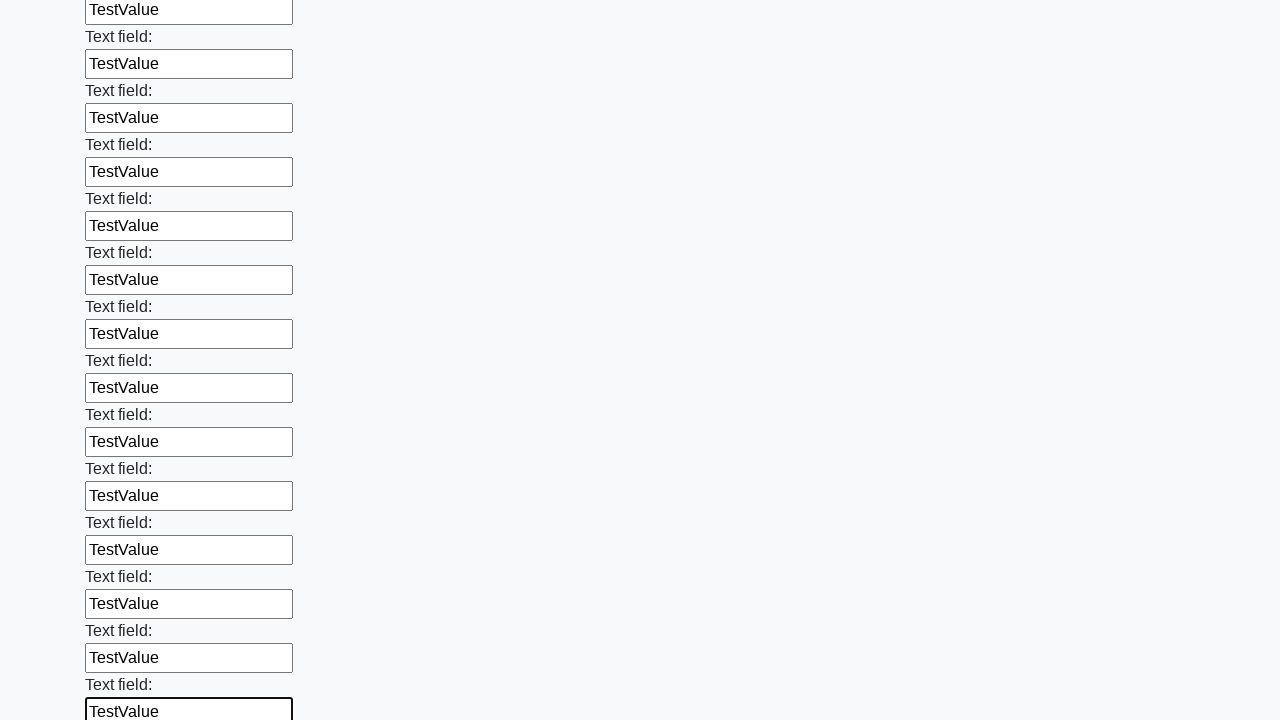

Filled input field in first block with 'TestValue' on .first_block input >> nth=52
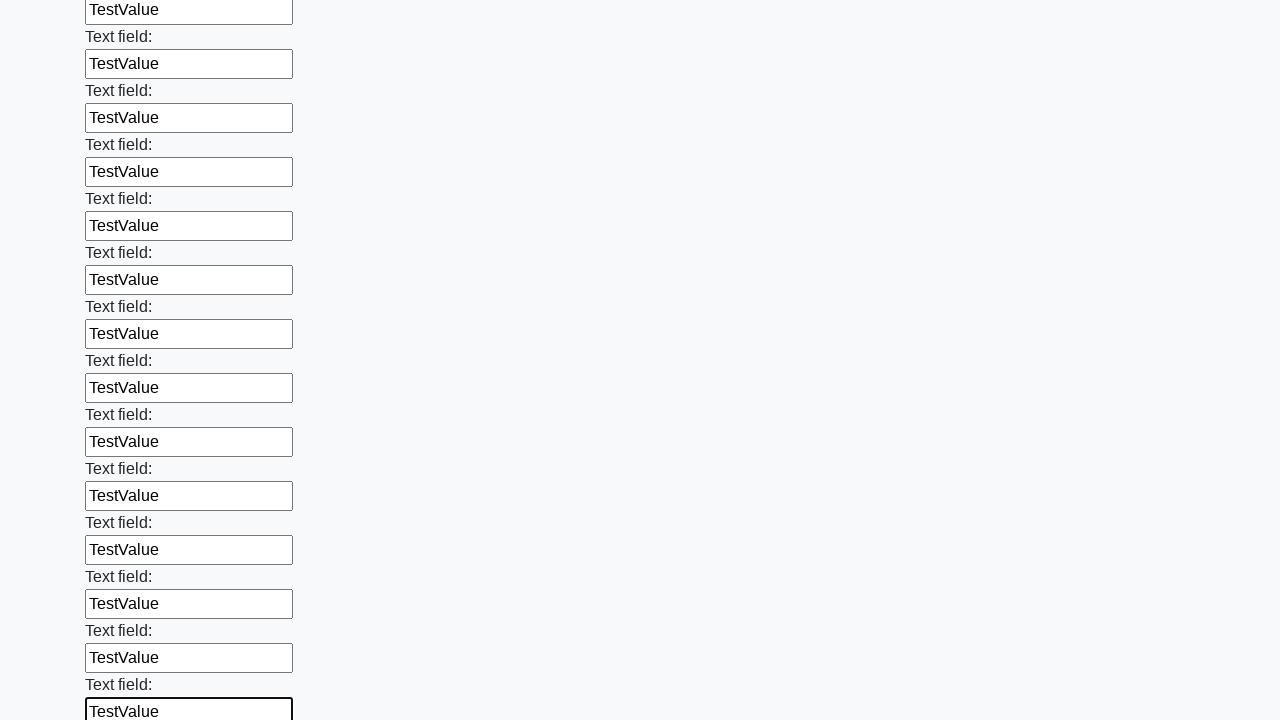

Filled input field in first block with 'TestValue' on .first_block input >> nth=53
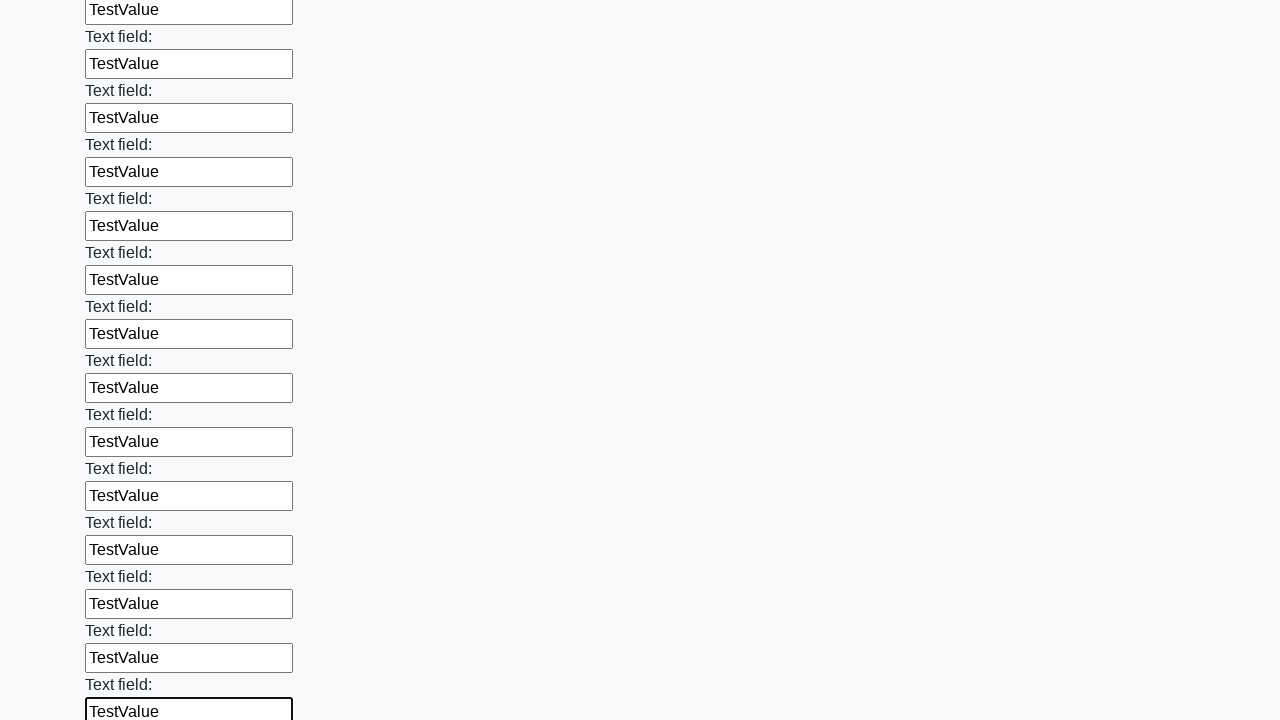

Filled input field in first block with 'TestValue' on .first_block input >> nth=54
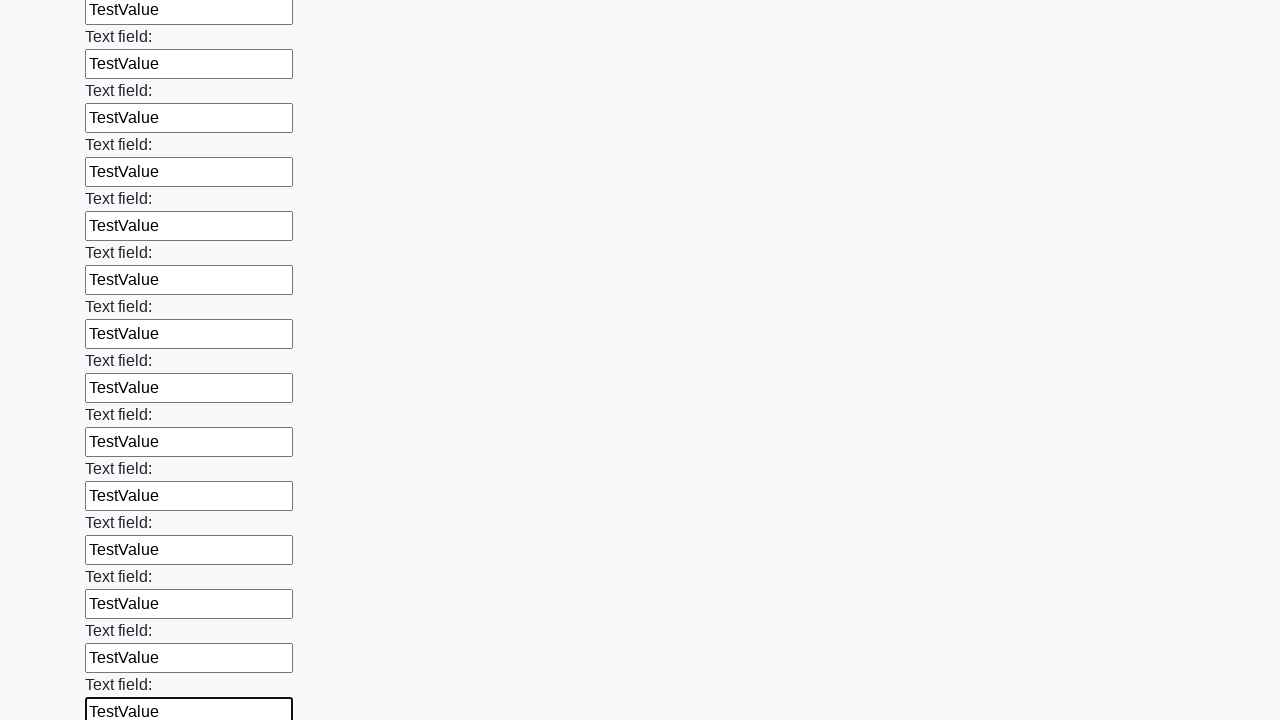

Filled input field in first block with 'TestValue' on .first_block input >> nth=55
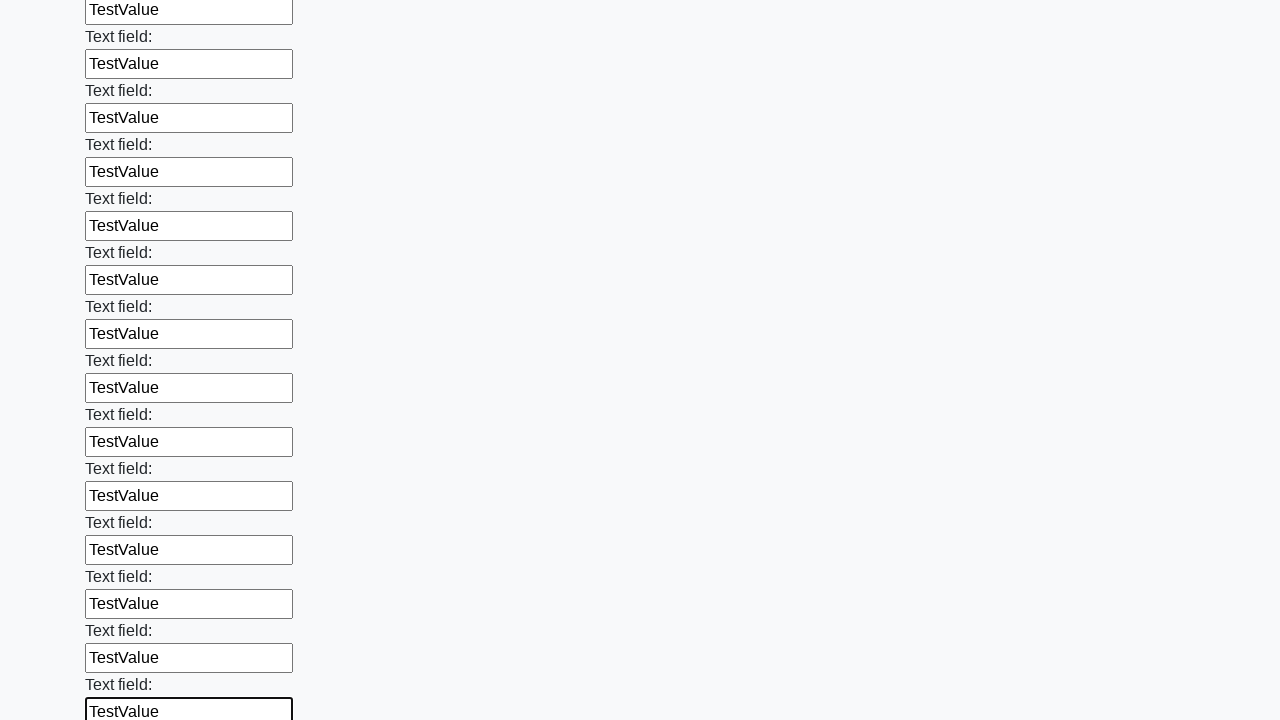

Filled input field in first block with 'TestValue' on .first_block input >> nth=56
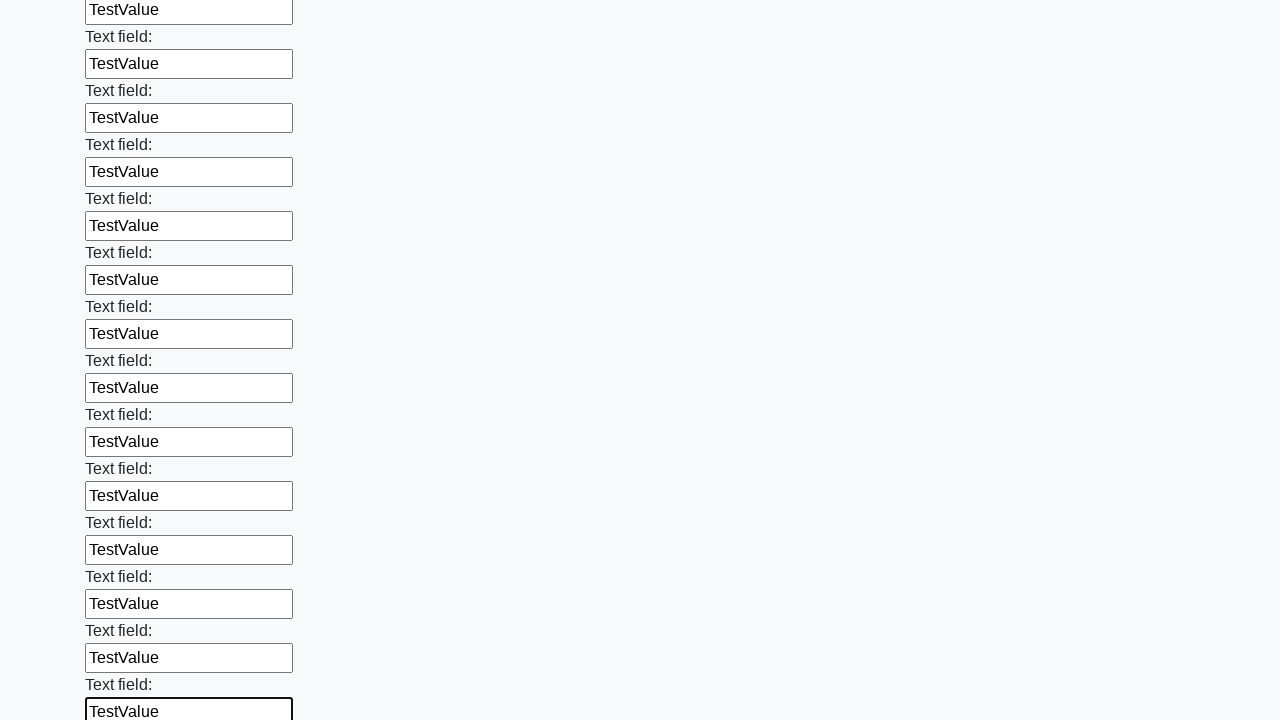

Filled input field in first block with 'TestValue' on .first_block input >> nth=57
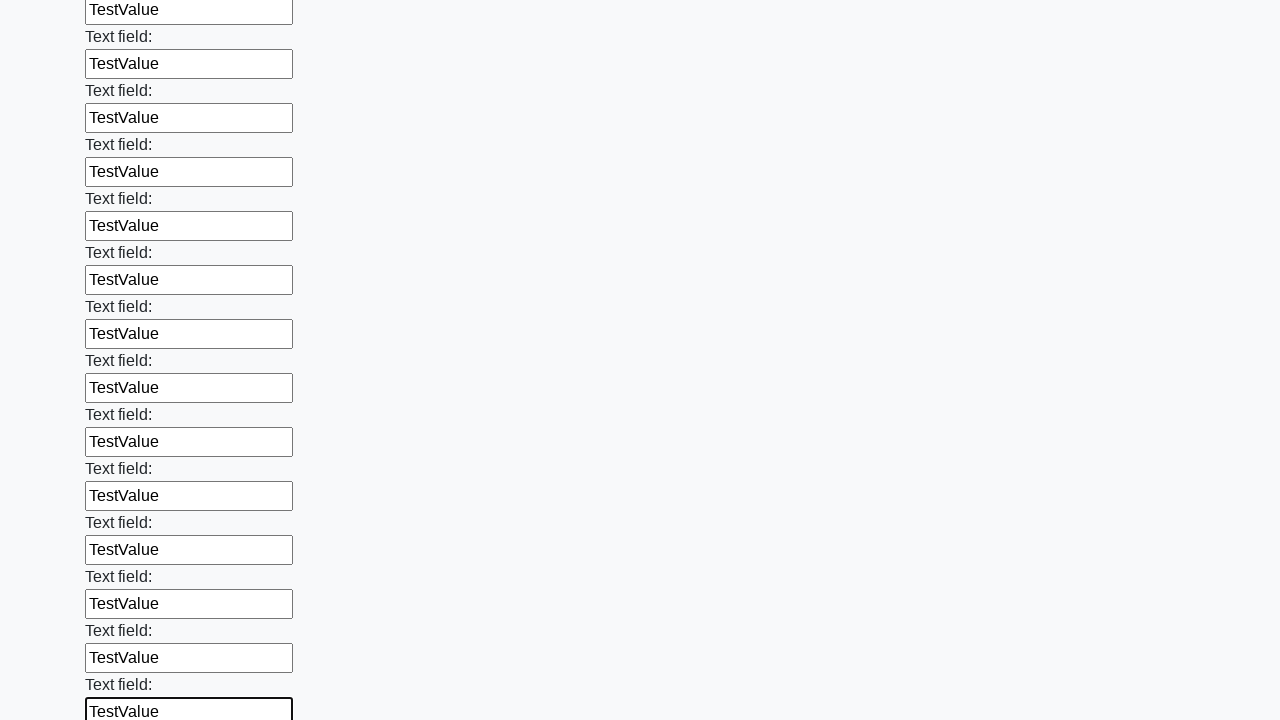

Filled input field in first block with 'TestValue' on .first_block input >> nth=58
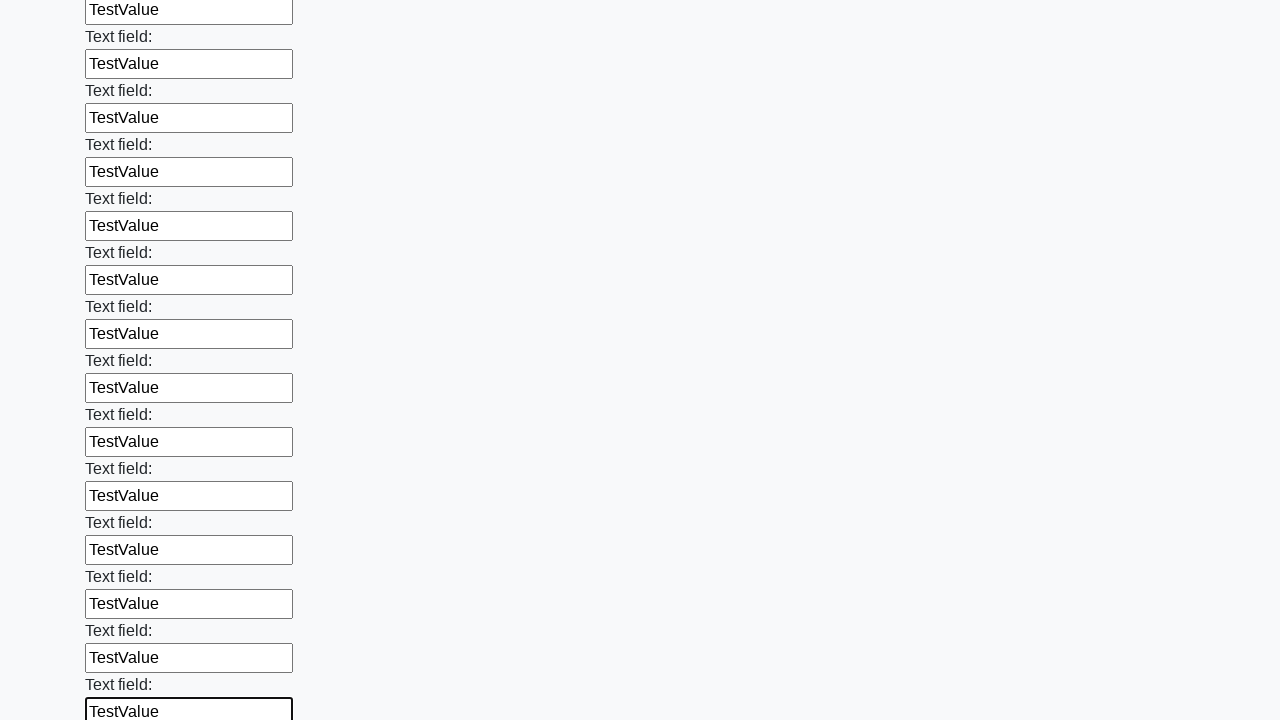

Filled input field in first block with 'TestValue' on .first_block input >> nth=59
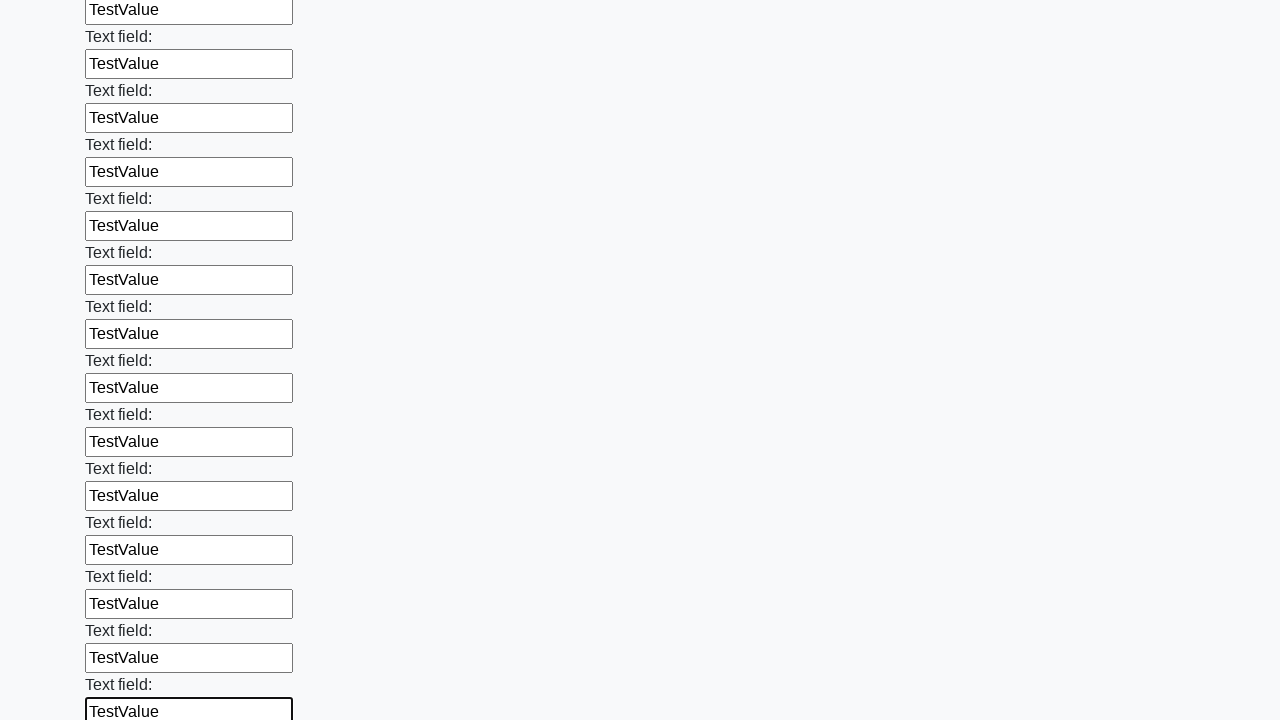

Filled input field in first block with 'TestValue' on .first_block input >> nth=60
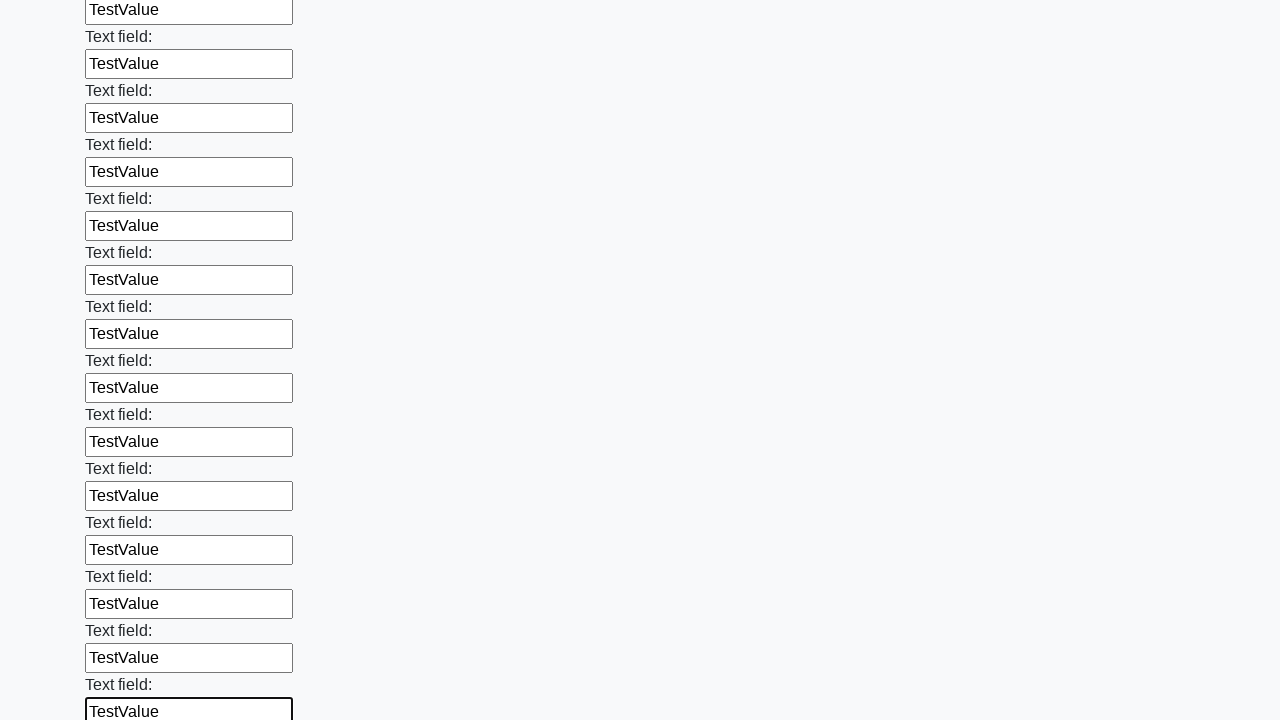

Filled input field in first block with 'TestValue' on .first_block input >> nth=61
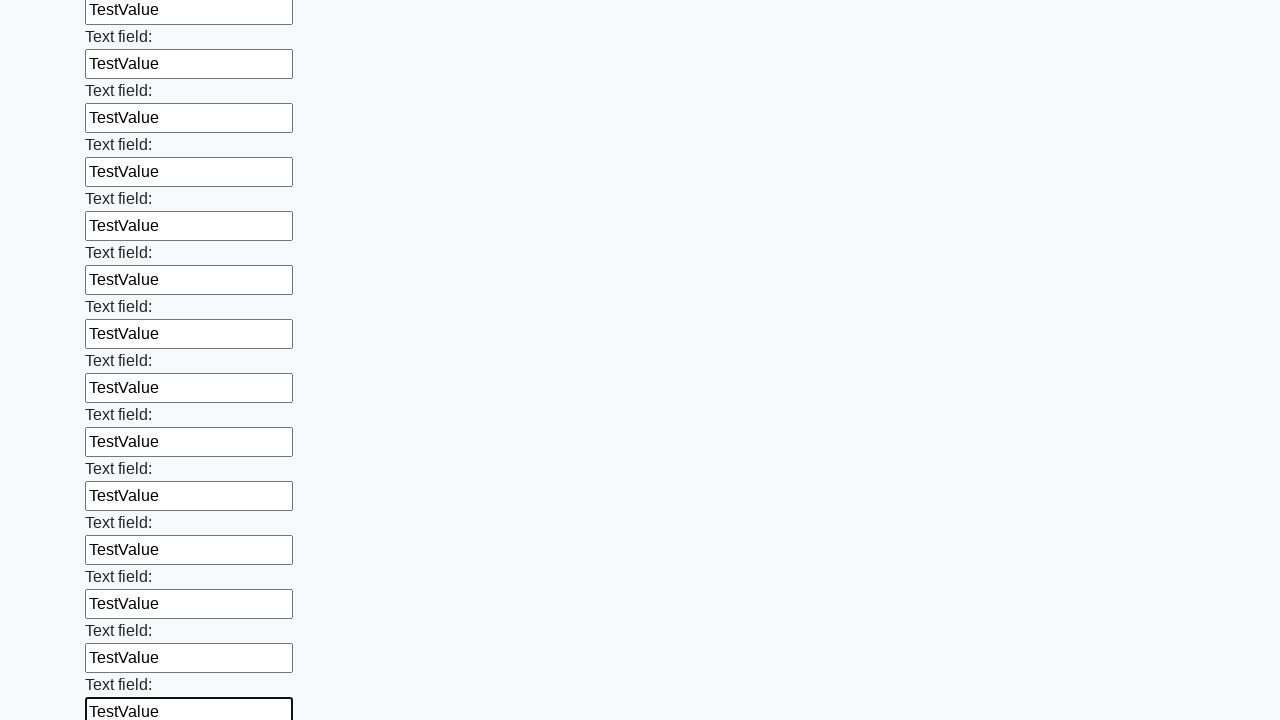

Filled input field in first block with 'TestValue' on .first_block input >> nth=62
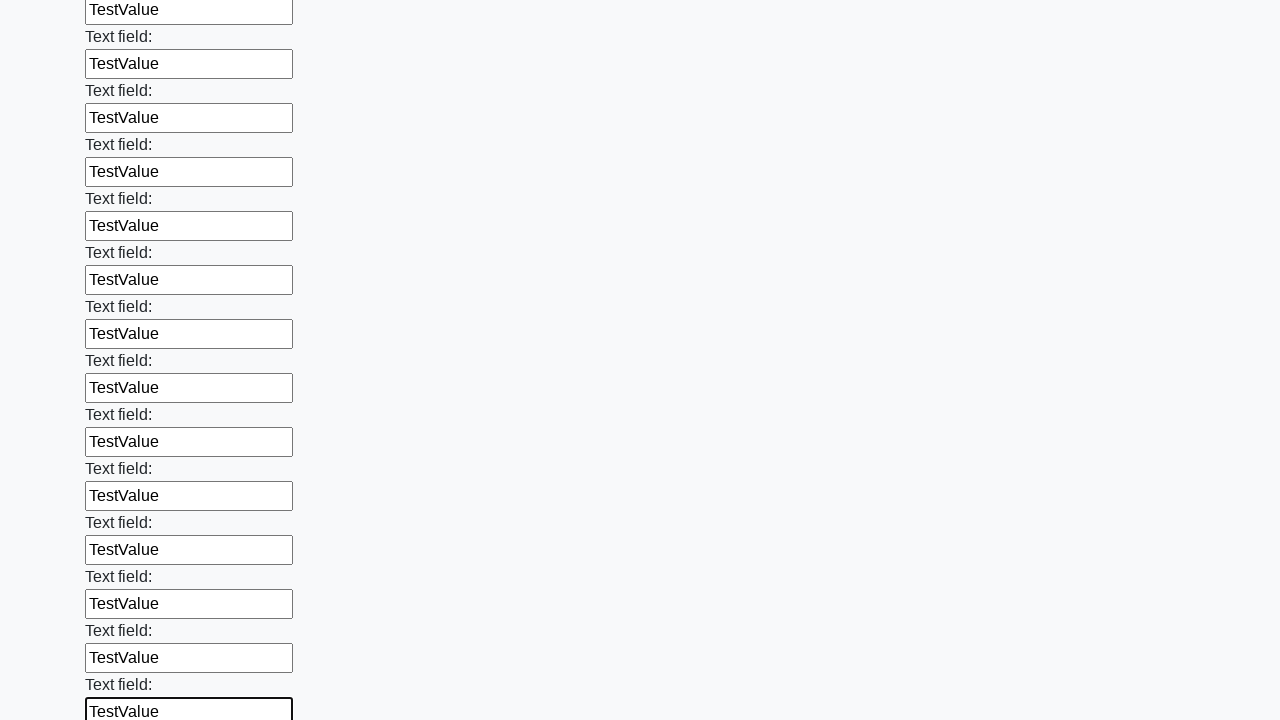

Filled input field in first block with 'TestValue' on .first_block input >> nth=63
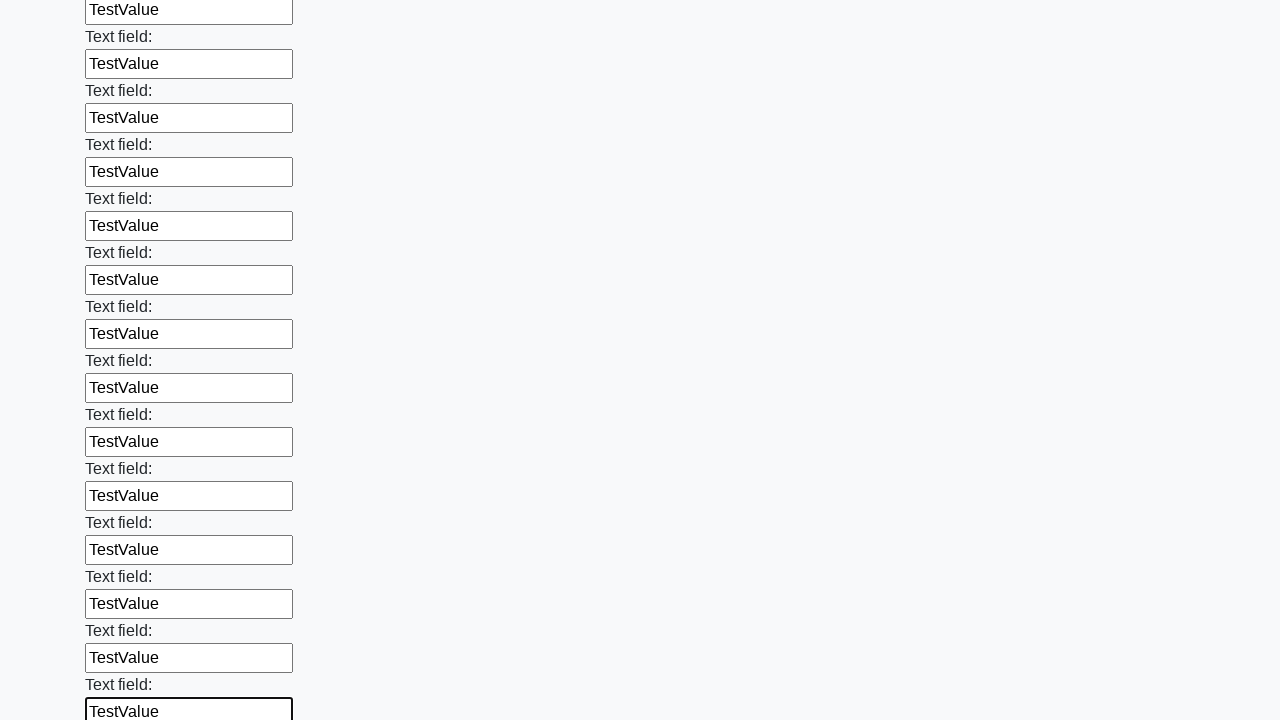

Filled input field in first block with 'TestValue' on .first_block input >> nth=64
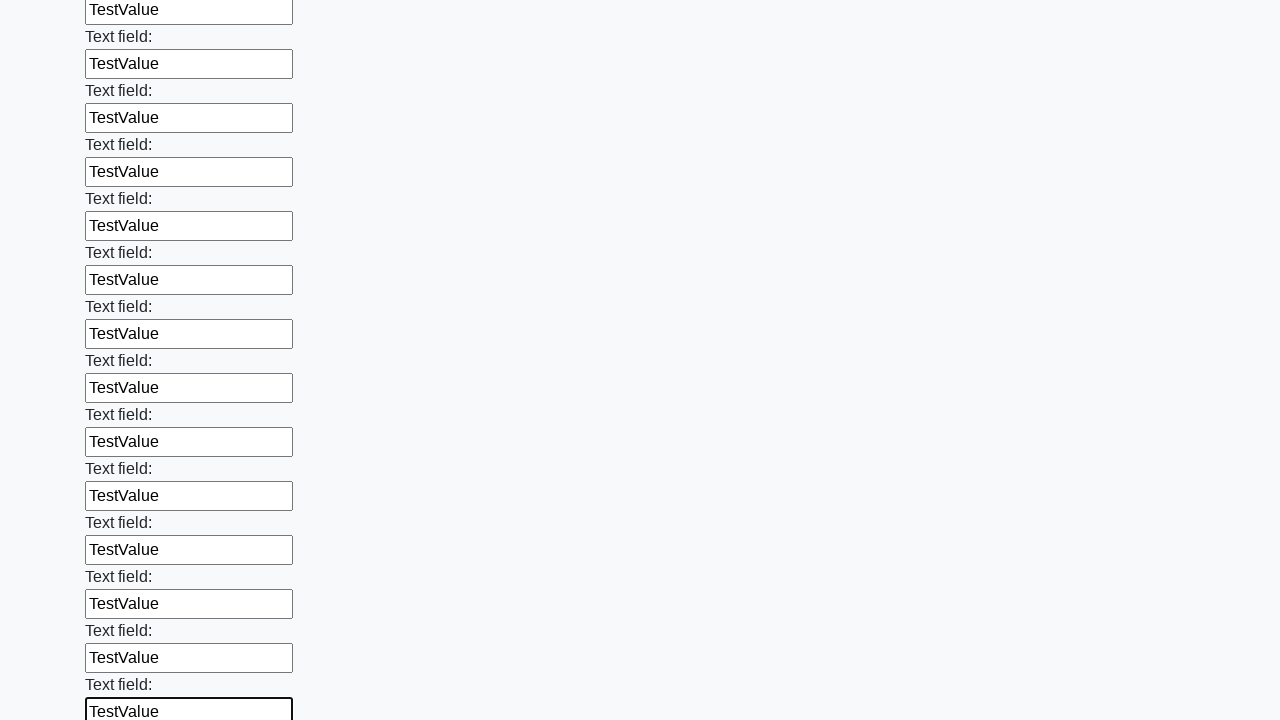

Filled input field in first block with 'TestValue' on .first_block input >> nth=65
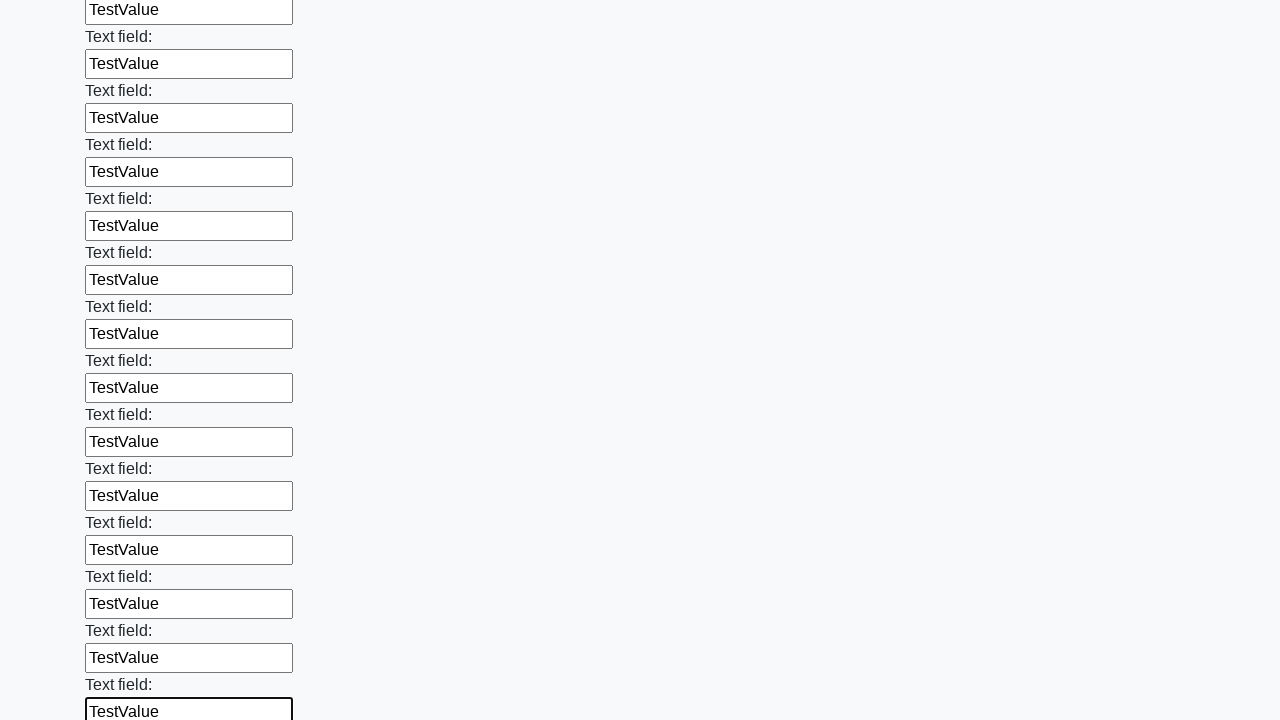

Filled input field in first block with 'TestValue' on .first_block input >> nth=66
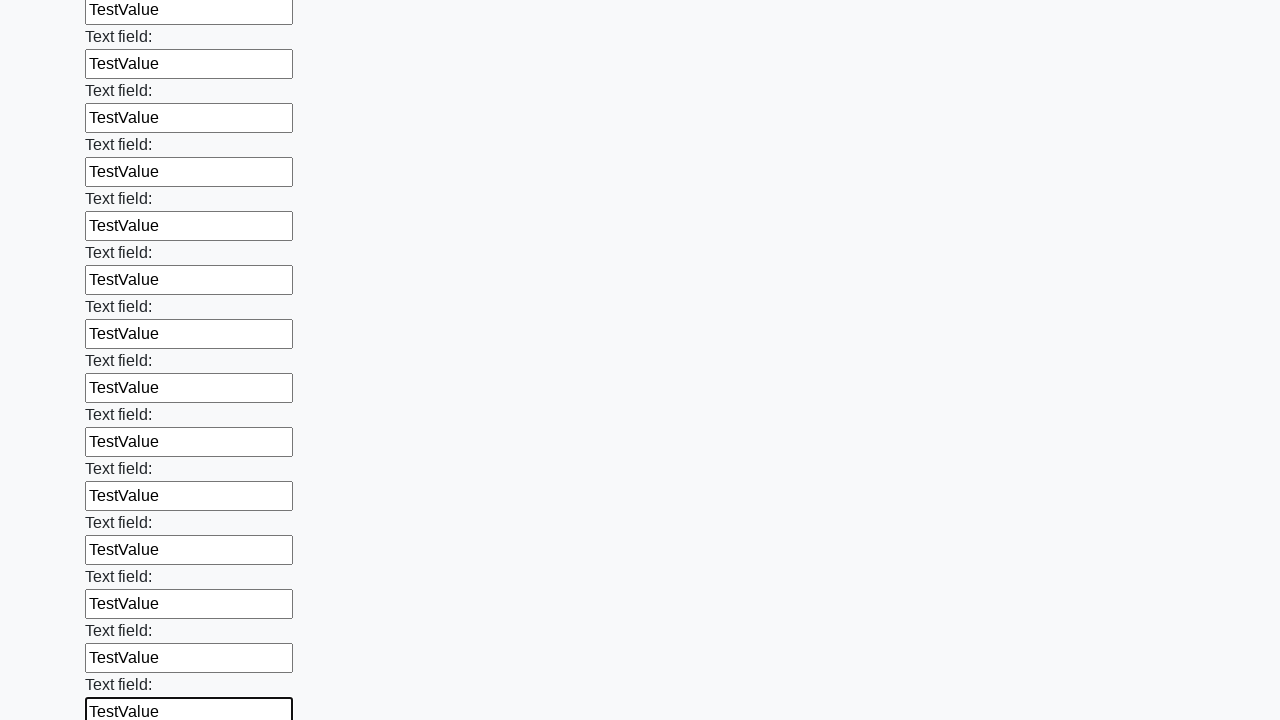

Filled input field in first block with 'TestValue' on .first_block input >> nth=67
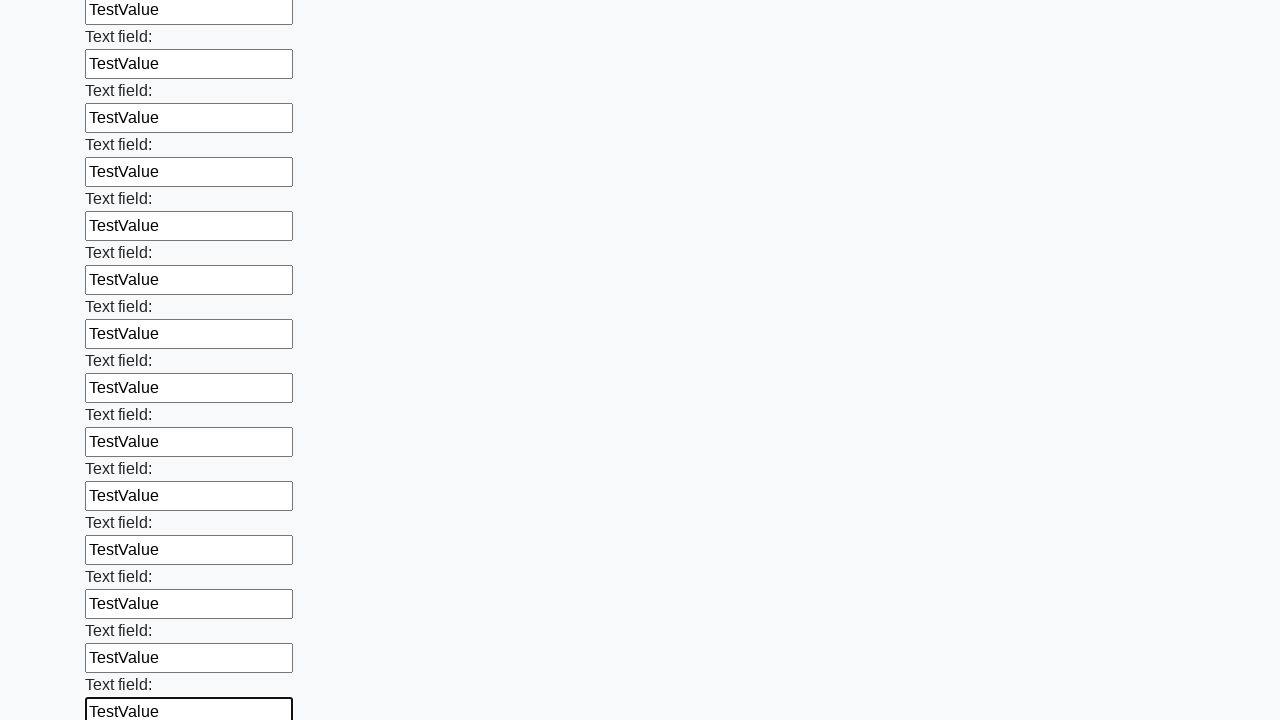

Filled input field in first block with 'TestValue' on .first_block input >> nth=68
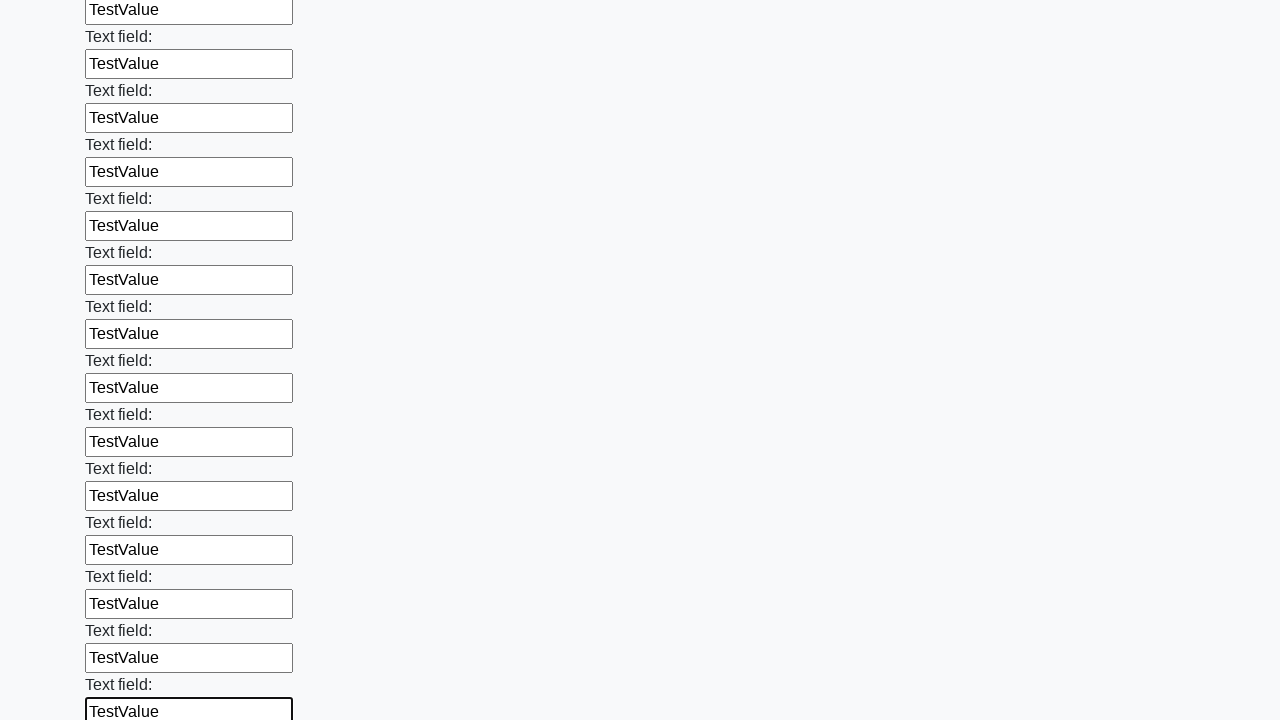

Filled input field in first block with 'TestValue' on .first_block input >> nth=69
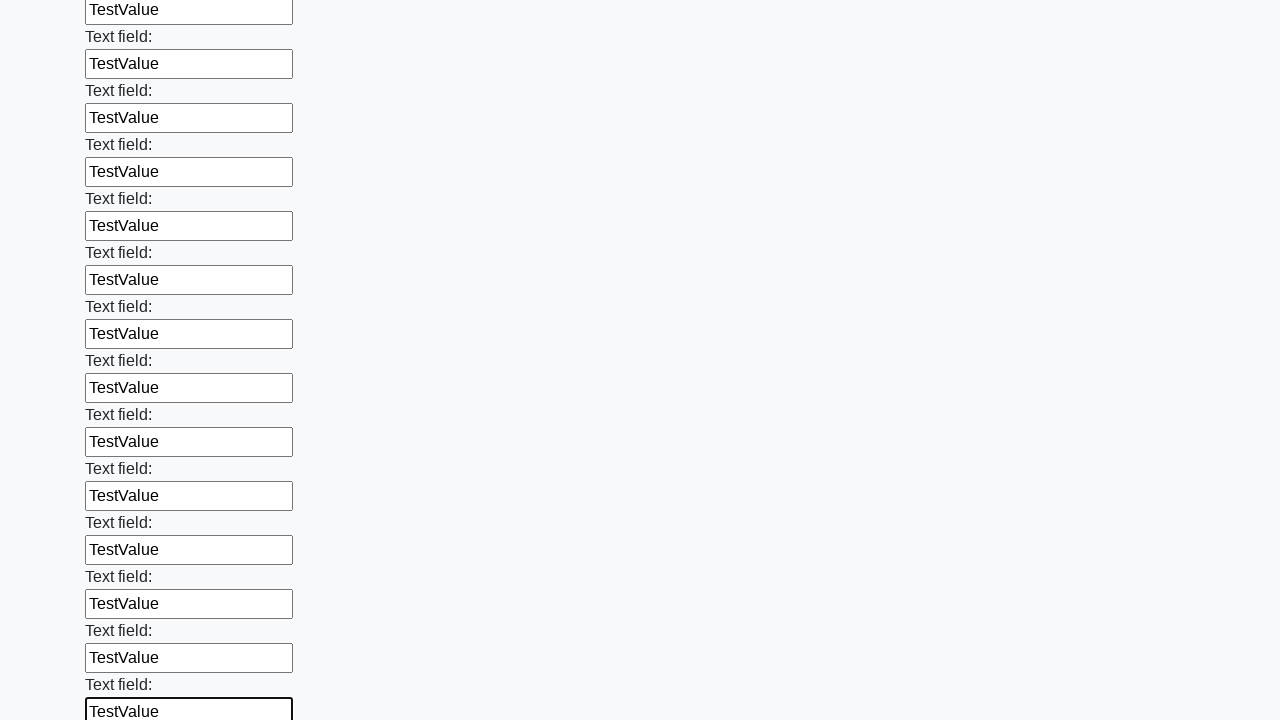

Filled input field in first block with 'TestValue' on .first_block input >> nth=70
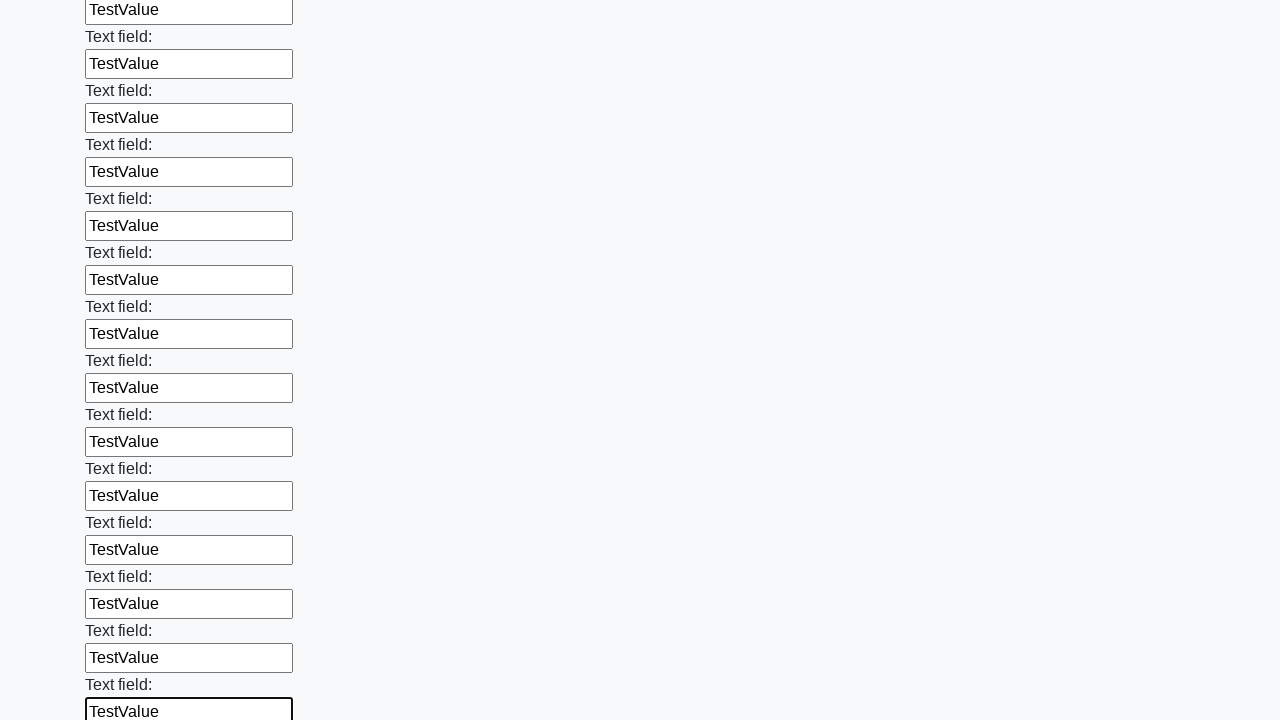

Filled input field in first block with 'TestValue' on .first_block input >> nth=71
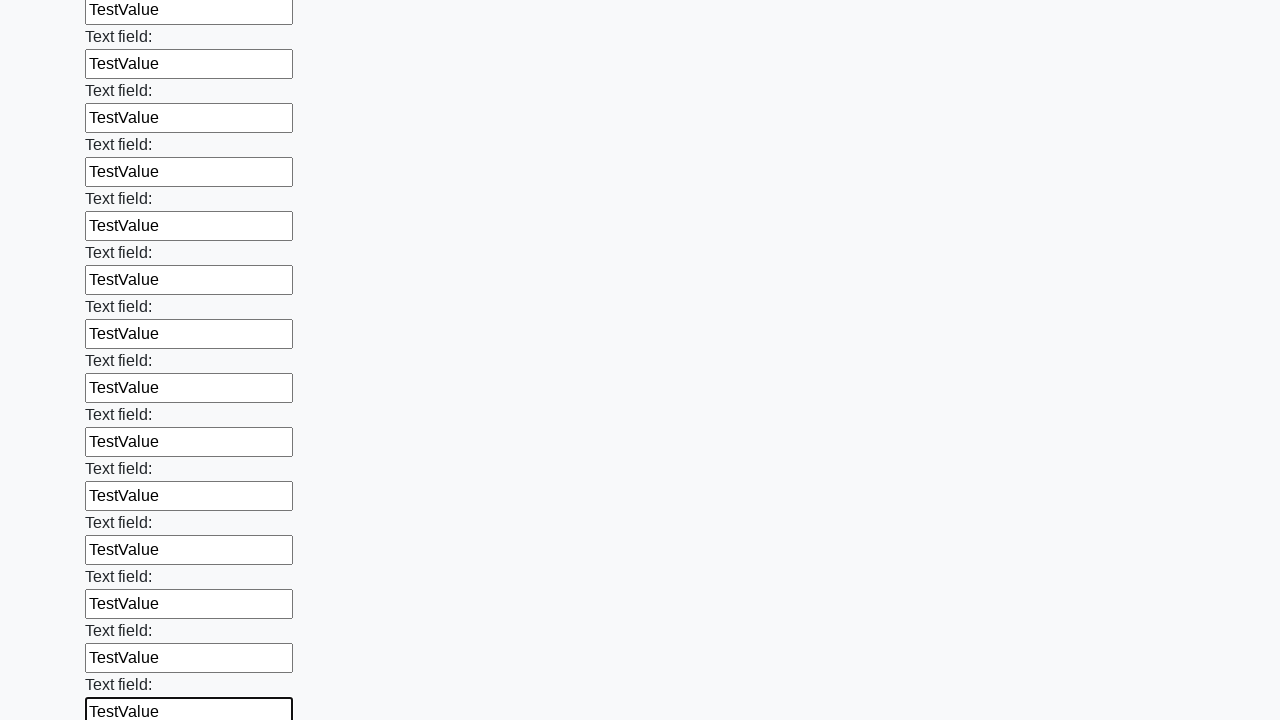

Filled input field in first block with 'TestValue' on .first_block input >> nth=72
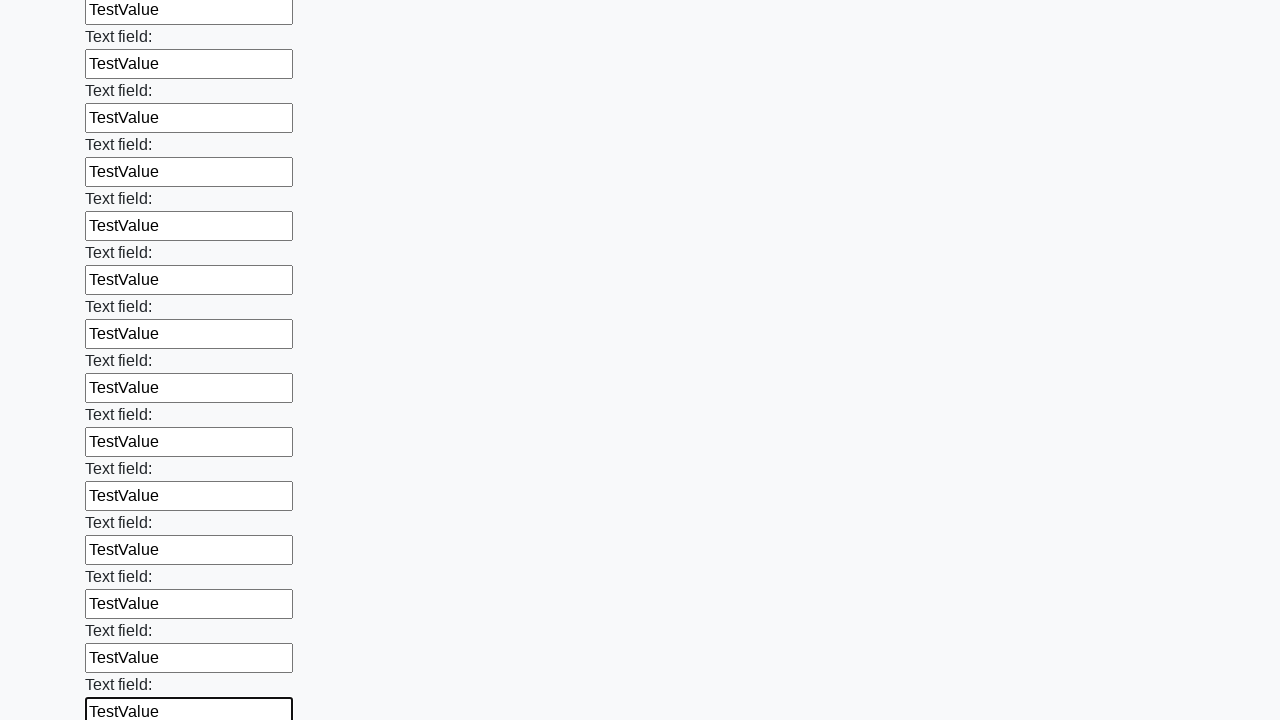

Filled input field in first block with 'TestValue' on .first_block input >> nth=73
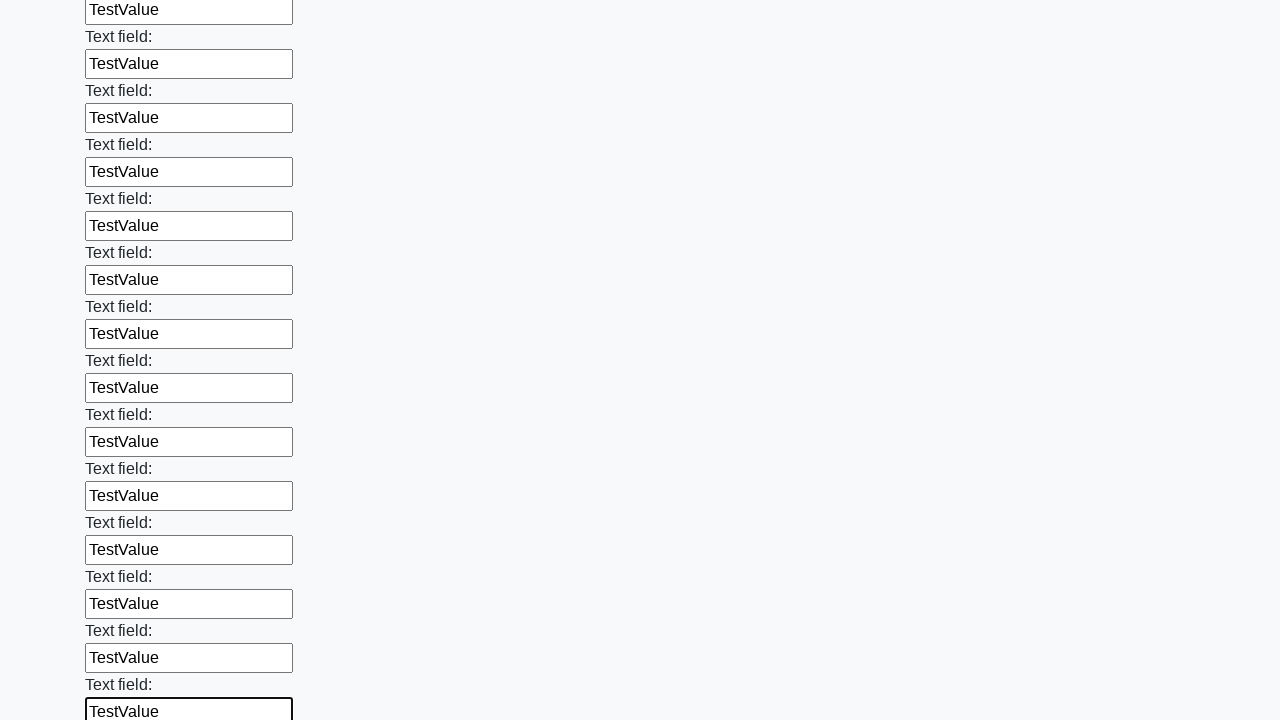

Filled input field in first block with 'TestValue' on .first_block input >> nth=74
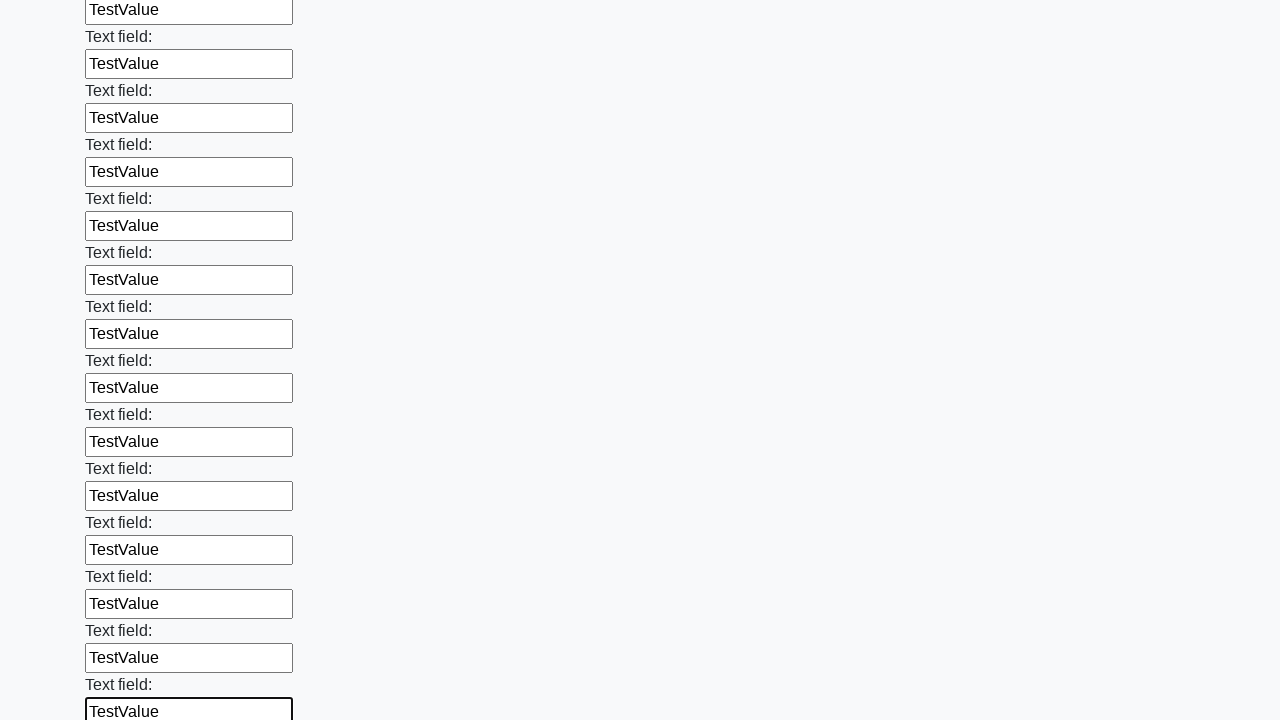

Filled input field in first block with 'TestValue' on .first_block input >> nth=75
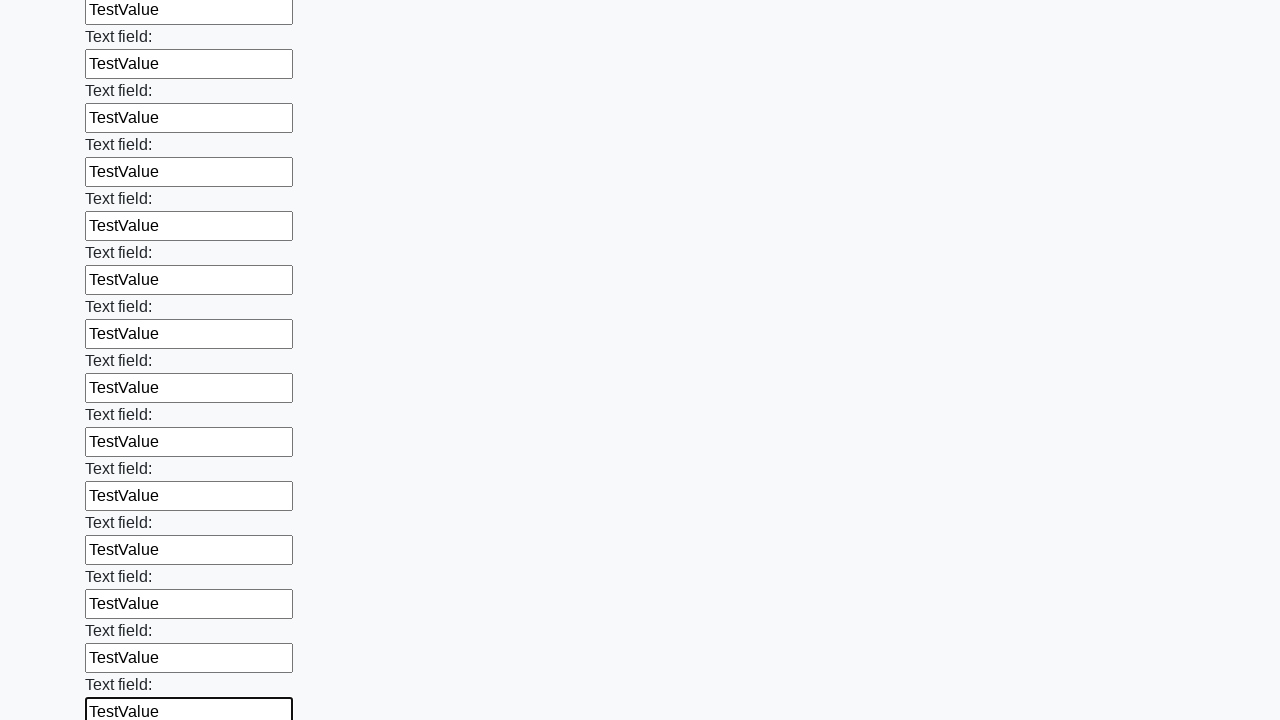

Filled input field in first block with 'TestValue' on .first_block input >> nth=76
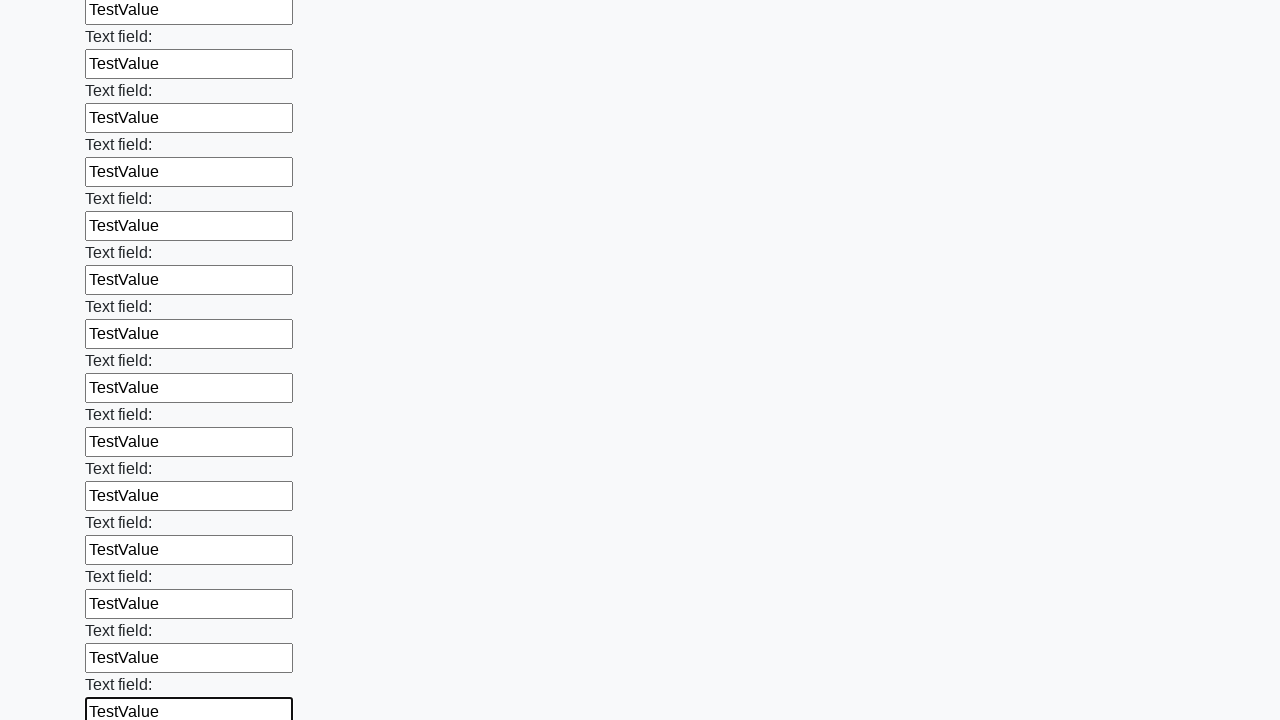

Filled input field in first block with 'TestValue' on .first_block input >> nth=77
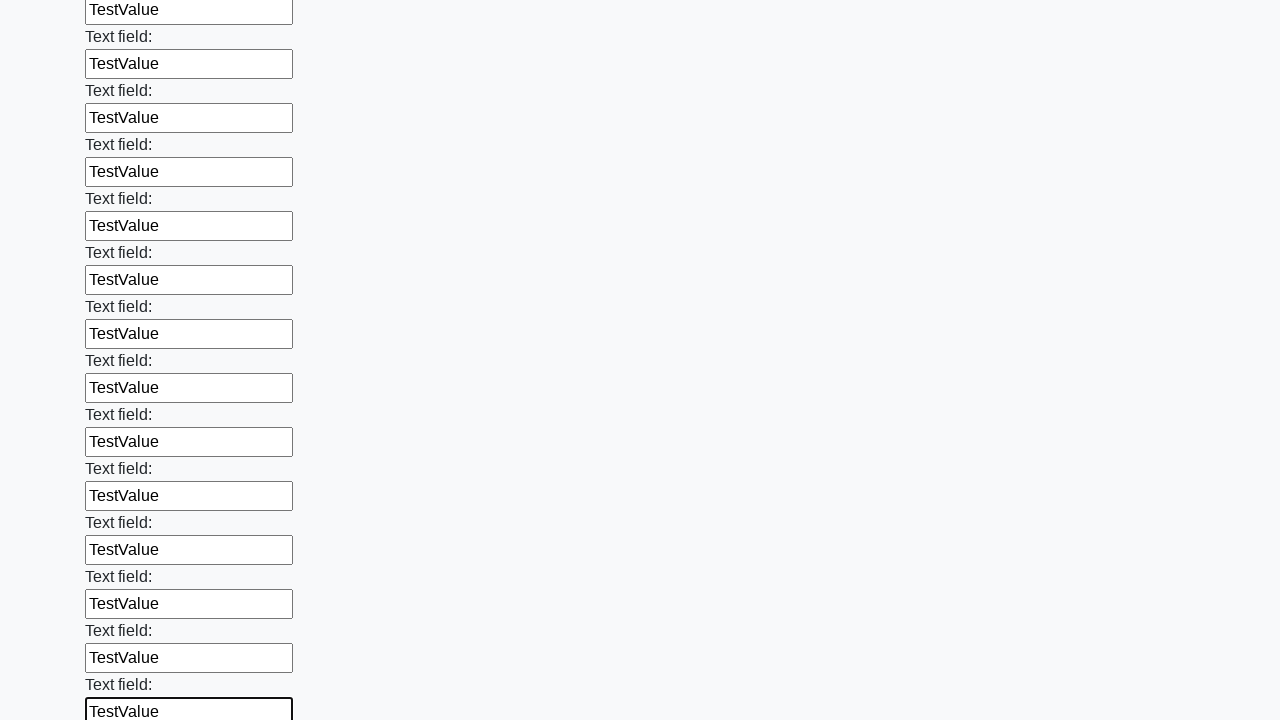

Filled input field in first block with 'TestValue' on .first_block input >> nth=78
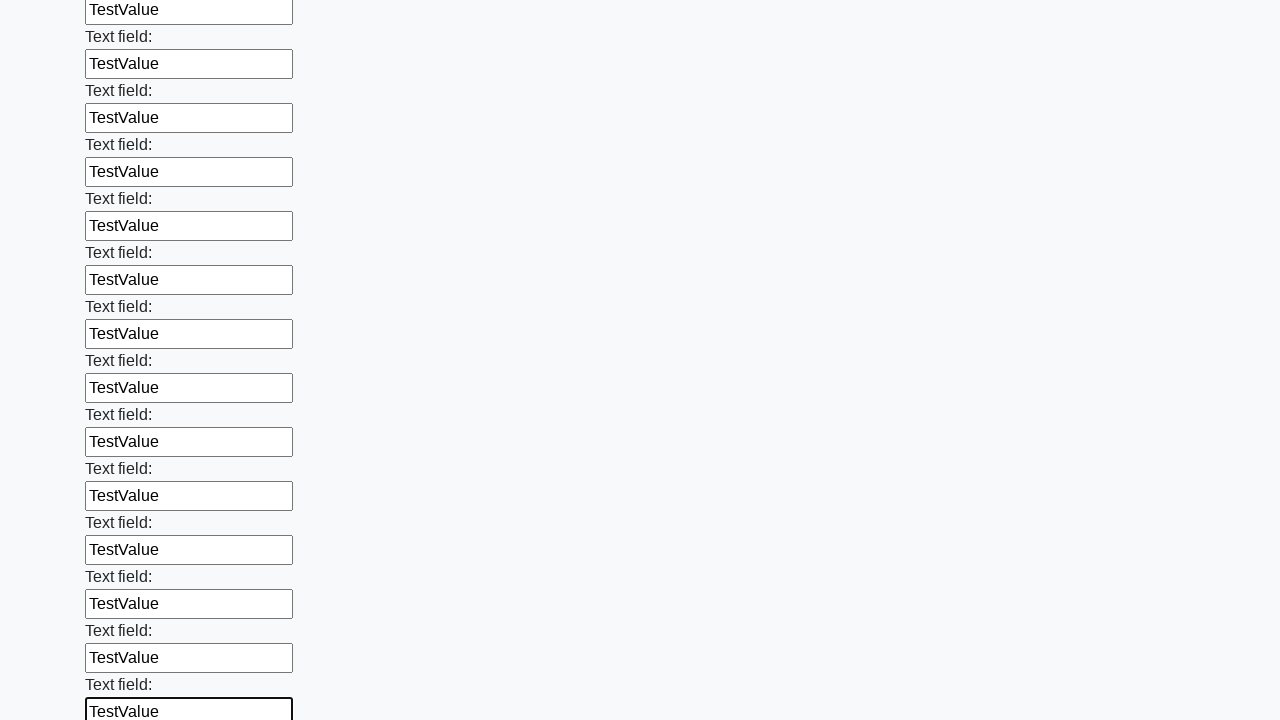

Filled input field in first block with 'TestValue' on .first_block input >> nth=79
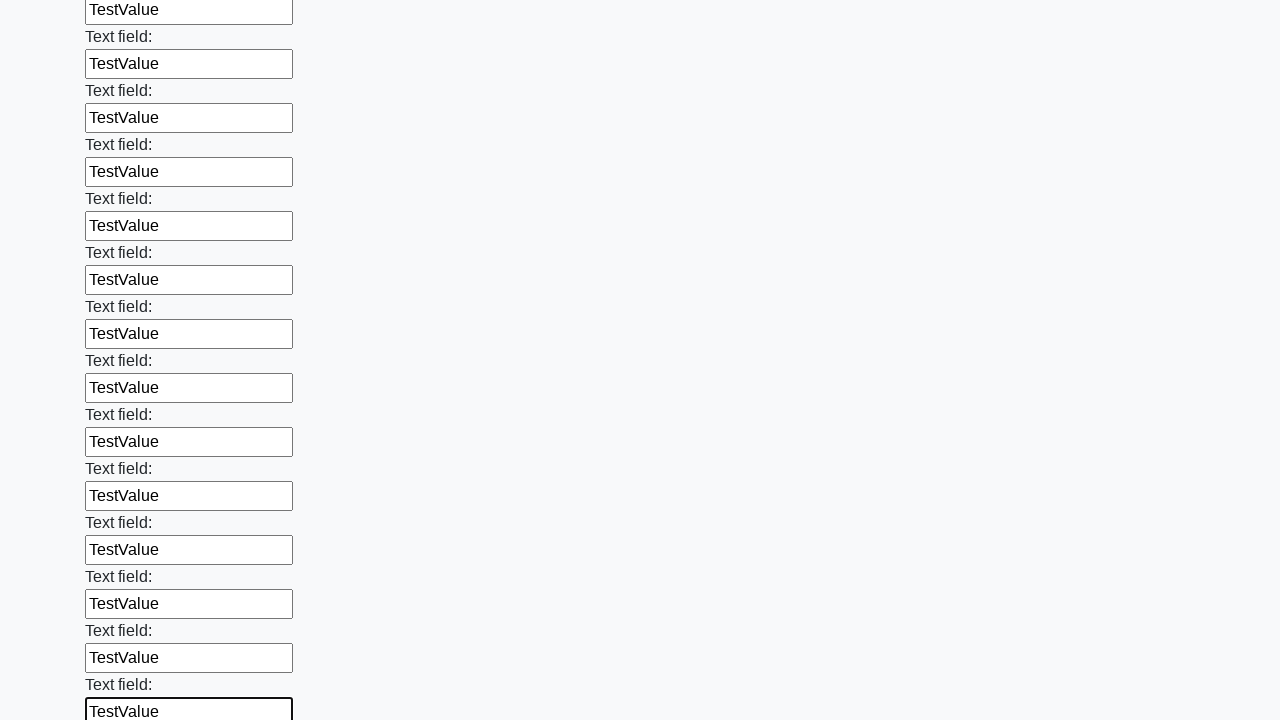

Filled input field in first block with 'TestValue' on .first_block input >> nth=80
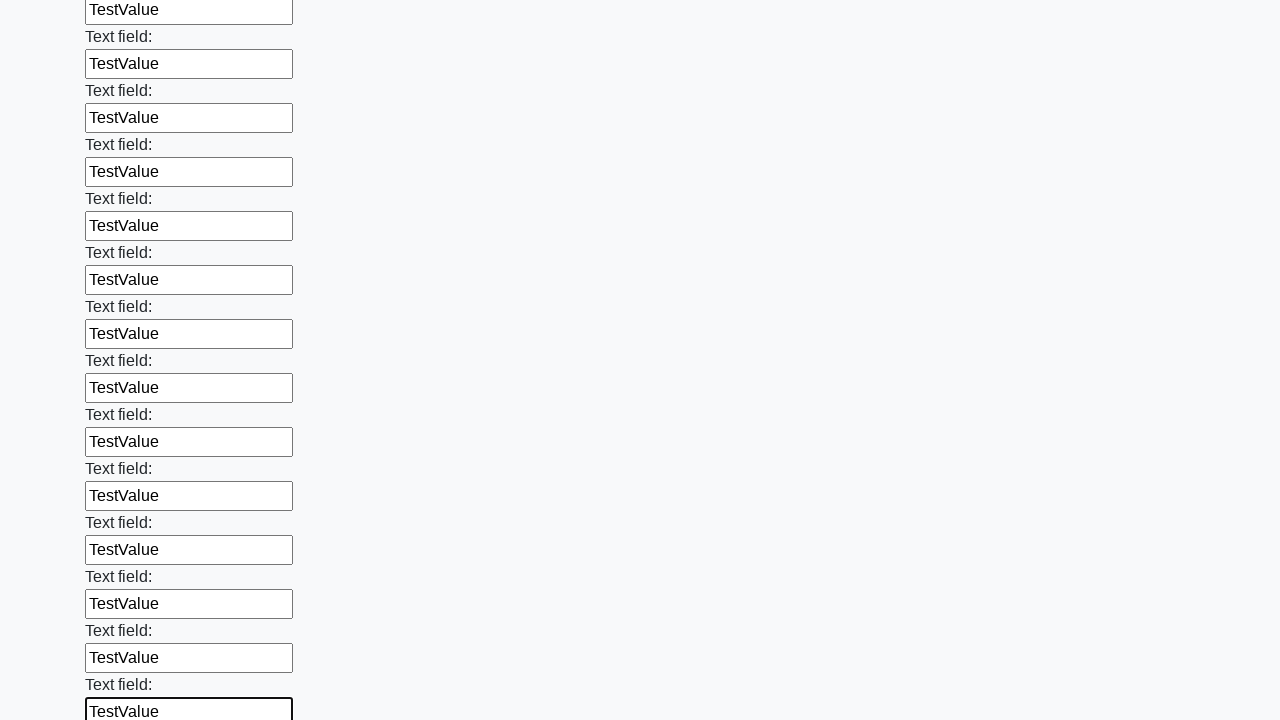

Filled input field in first block with 'TestValue' on .first_block input >> nth=81
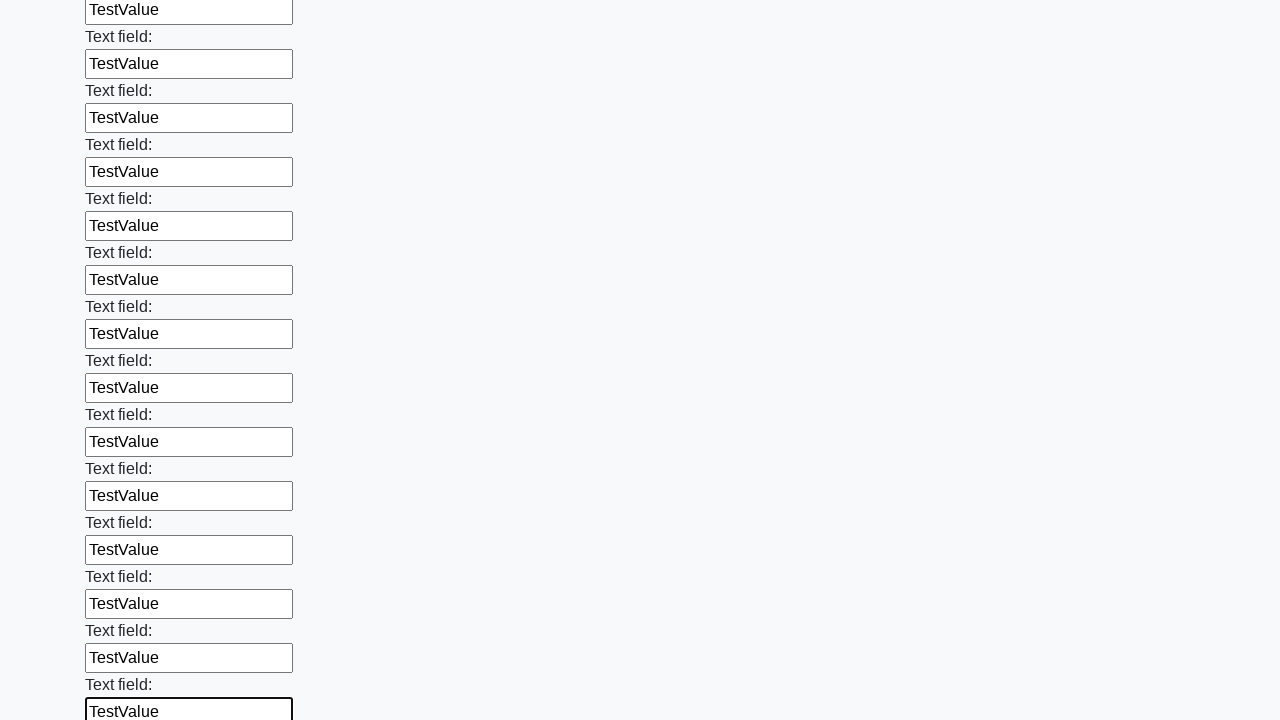

Filled input field in first block with 'TestValue' on .first_block input >> nth=82
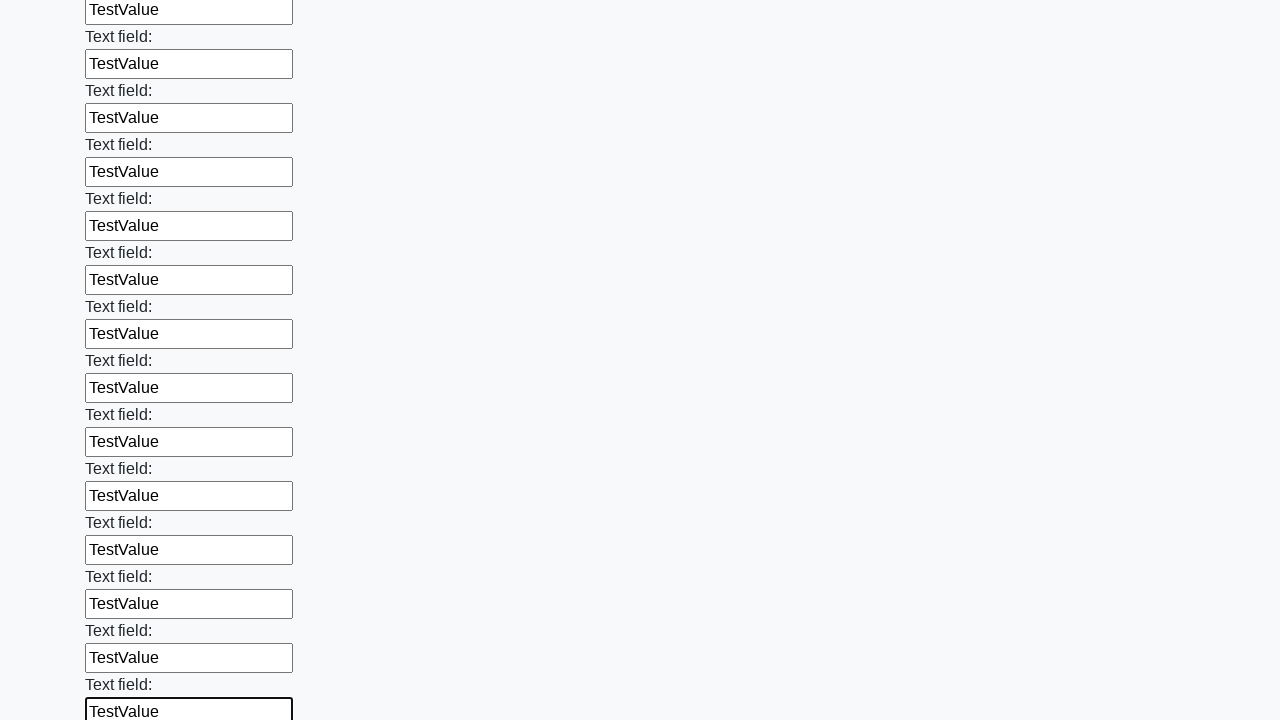

Filled input field in first block with 'TestValue' on .first_block input >> nth=83
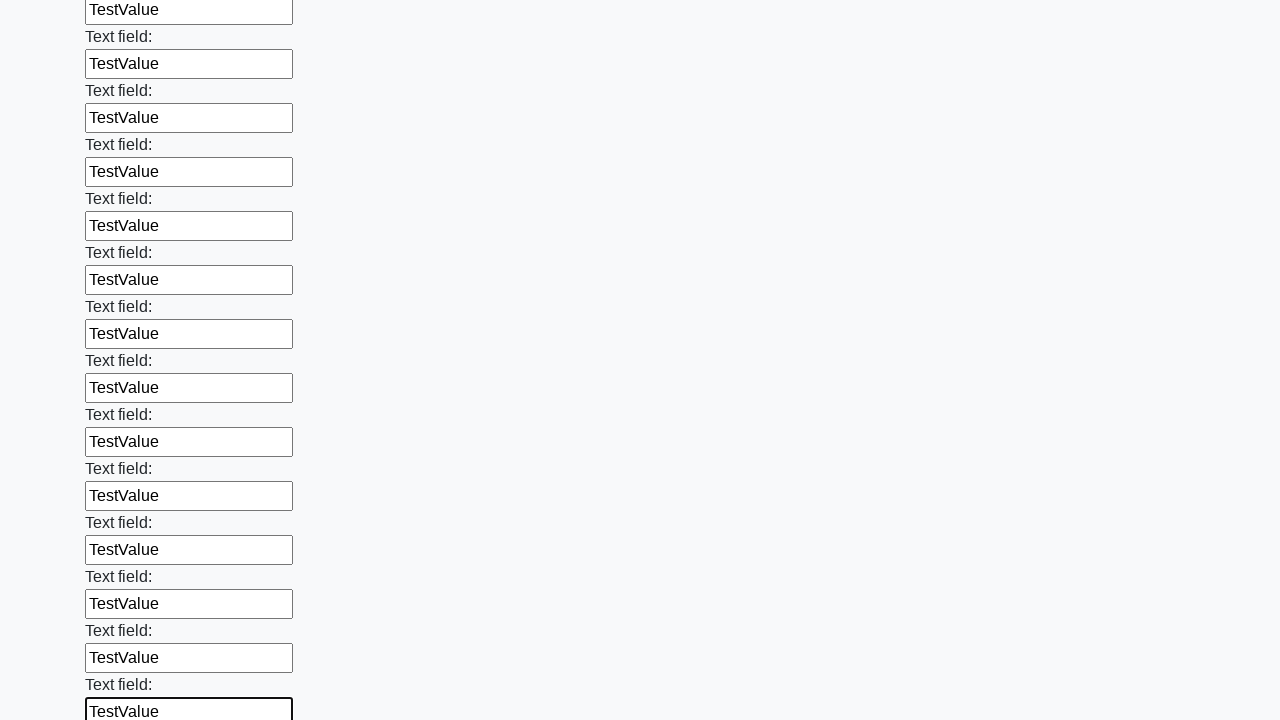

Filled input field in first block with 'TestValue' on .first_block input >> nth=84
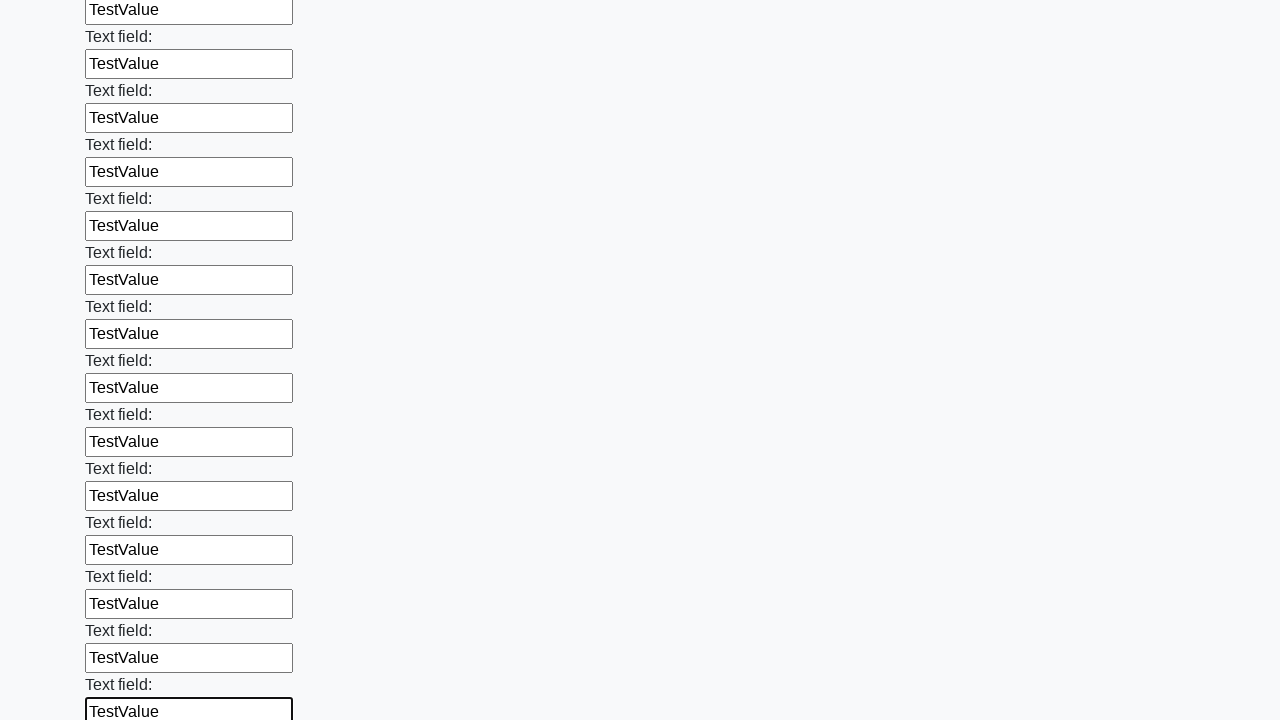

Filled input field in first block with 'TestValue' on .first_block input >> nth=85
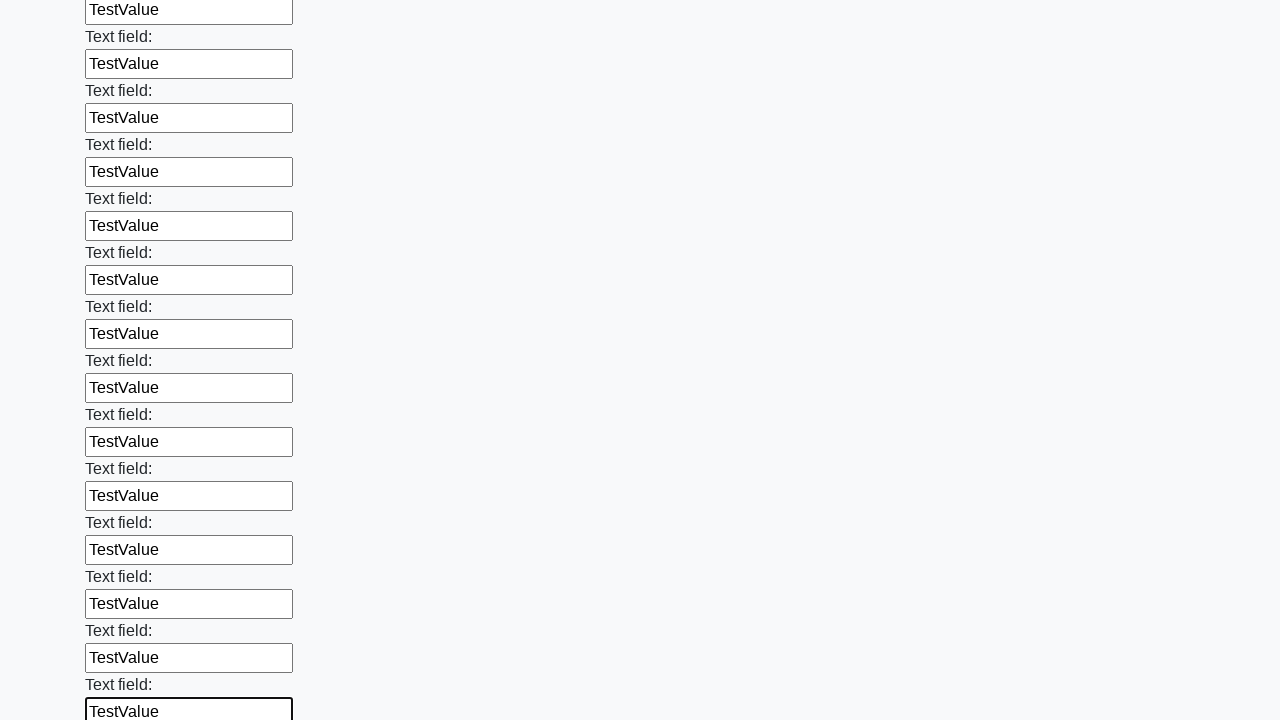

Filled input field in first block with 'TestValue' on .first_block input >> nth=86
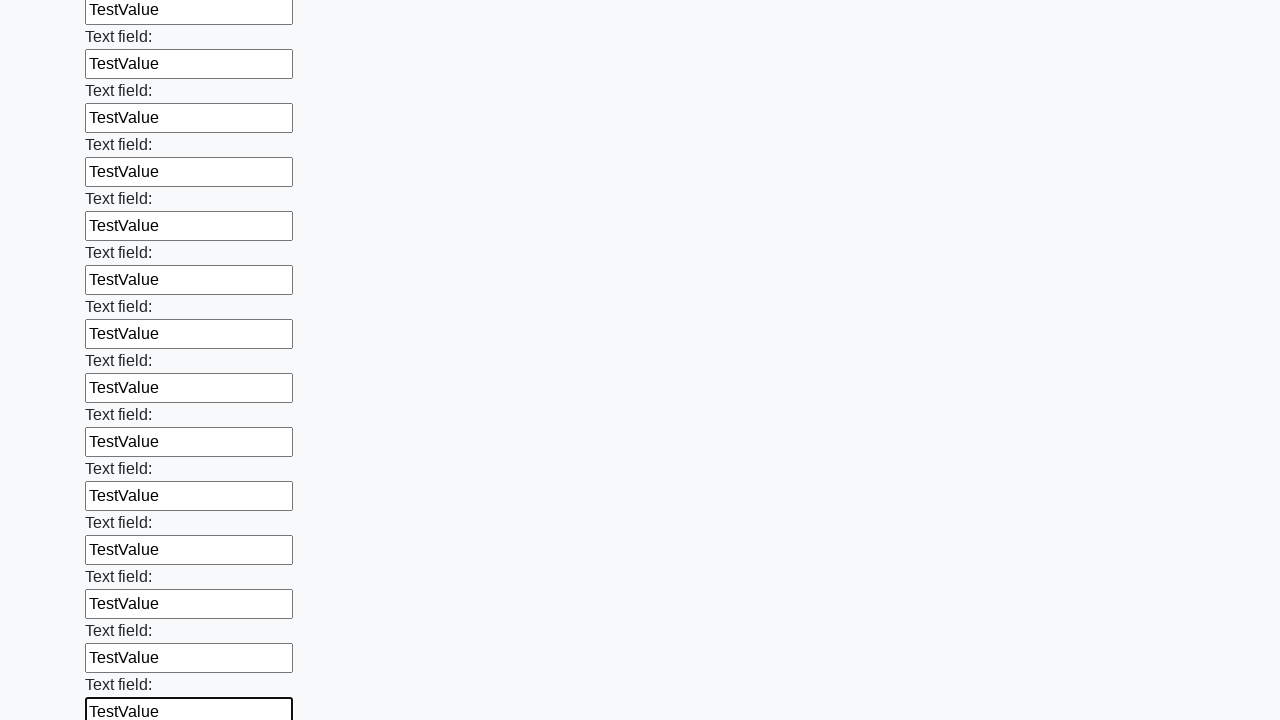

Filled input field in first block with 'TestValue' on .first_block input >> nth=87
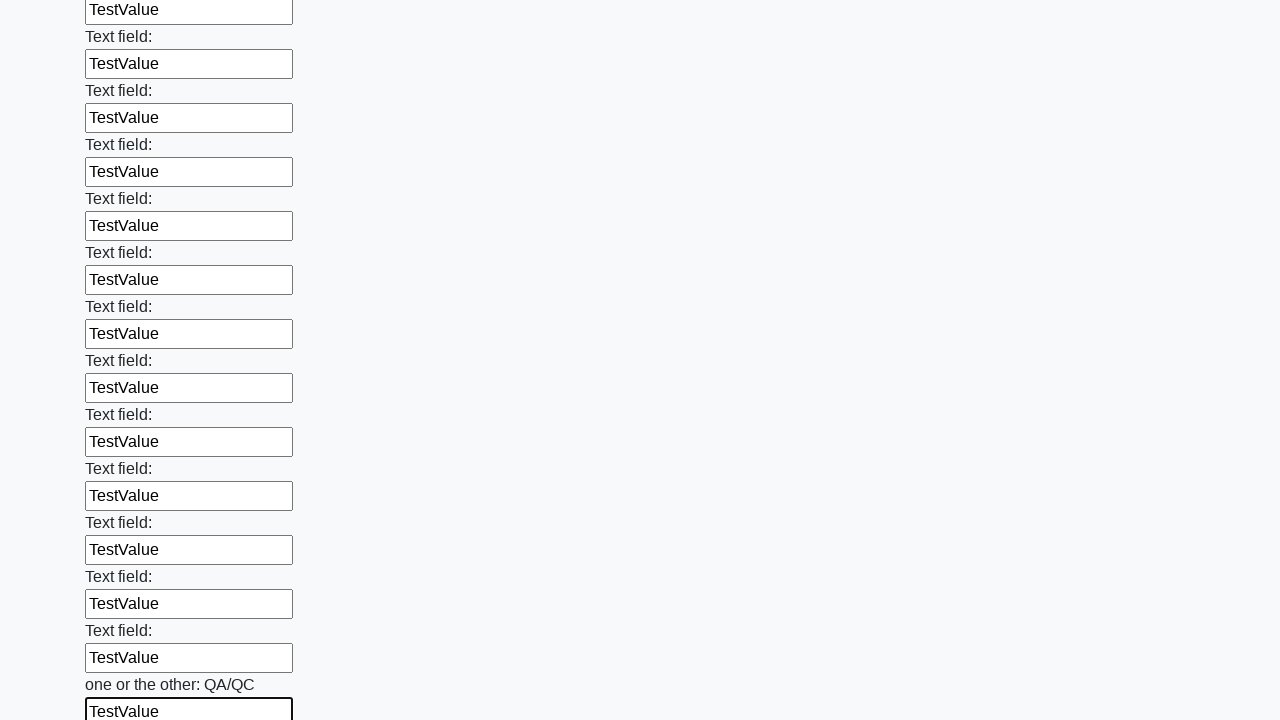

Filled input field in first block with 'TestValue' on .first_block input >> nth=88
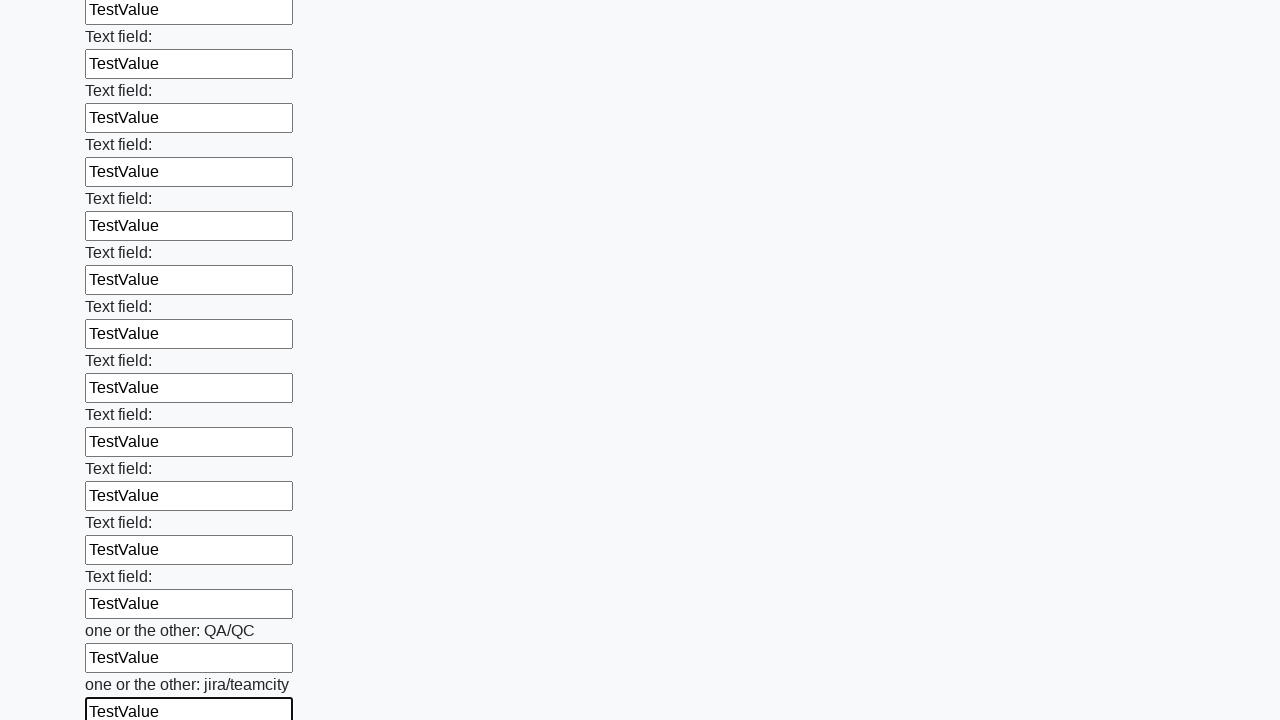

Filled input field in first block with 'TestValue' on .first_block input >> nth=89
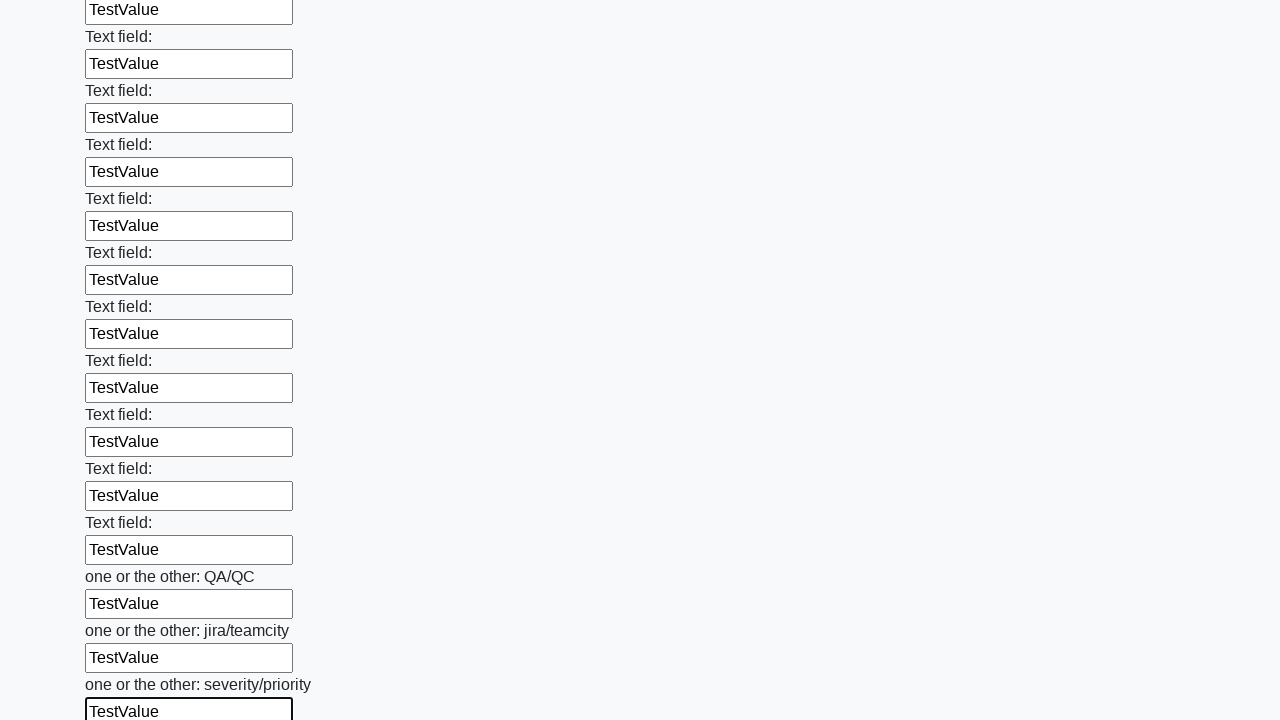

Filled input field in first block with 'TestValue' on .first_block input >> nth=90
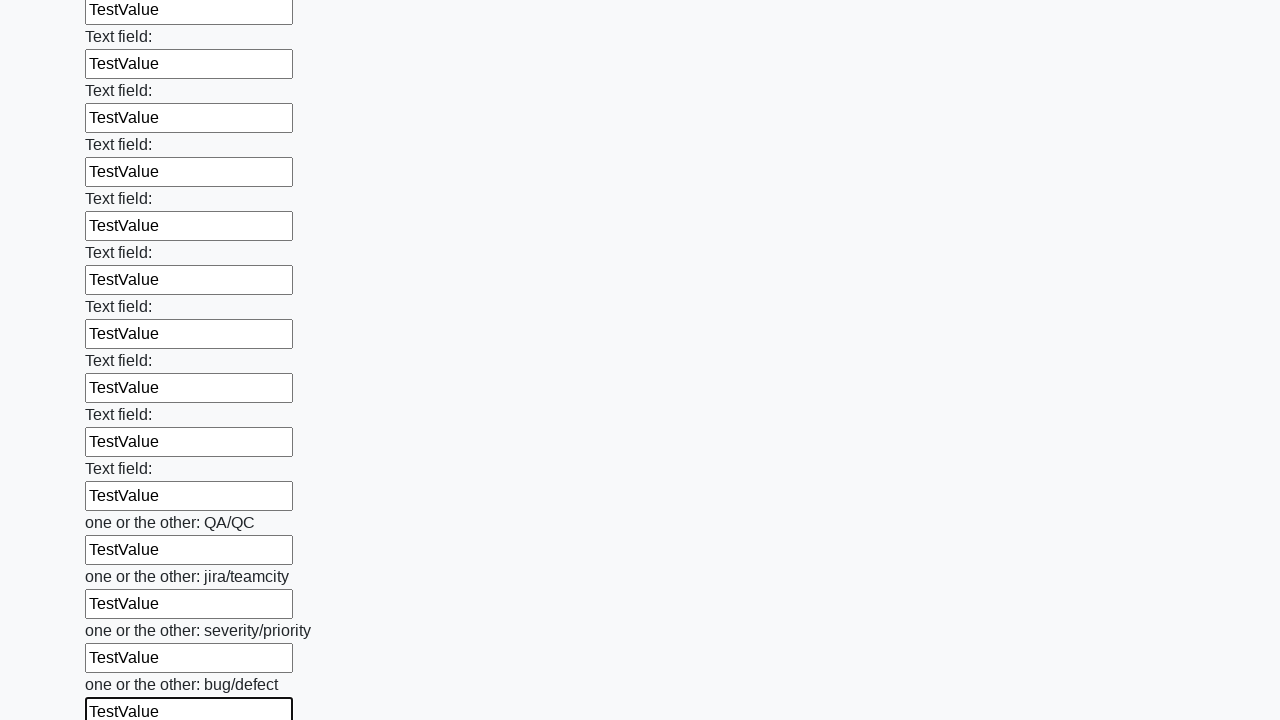

Filled input field in first block with 'TestValue' on .first_block input >> nth=91
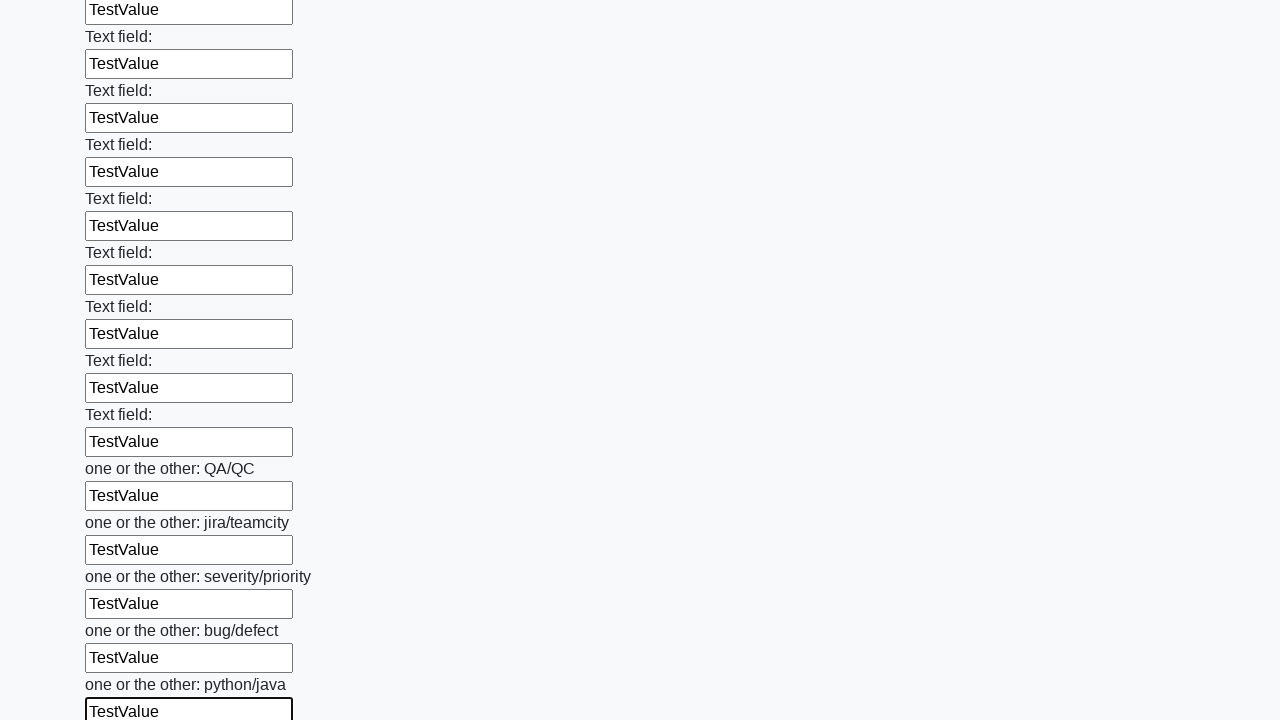

Filled input field in first block with 'TestValue' on .first_block input >> nth=92
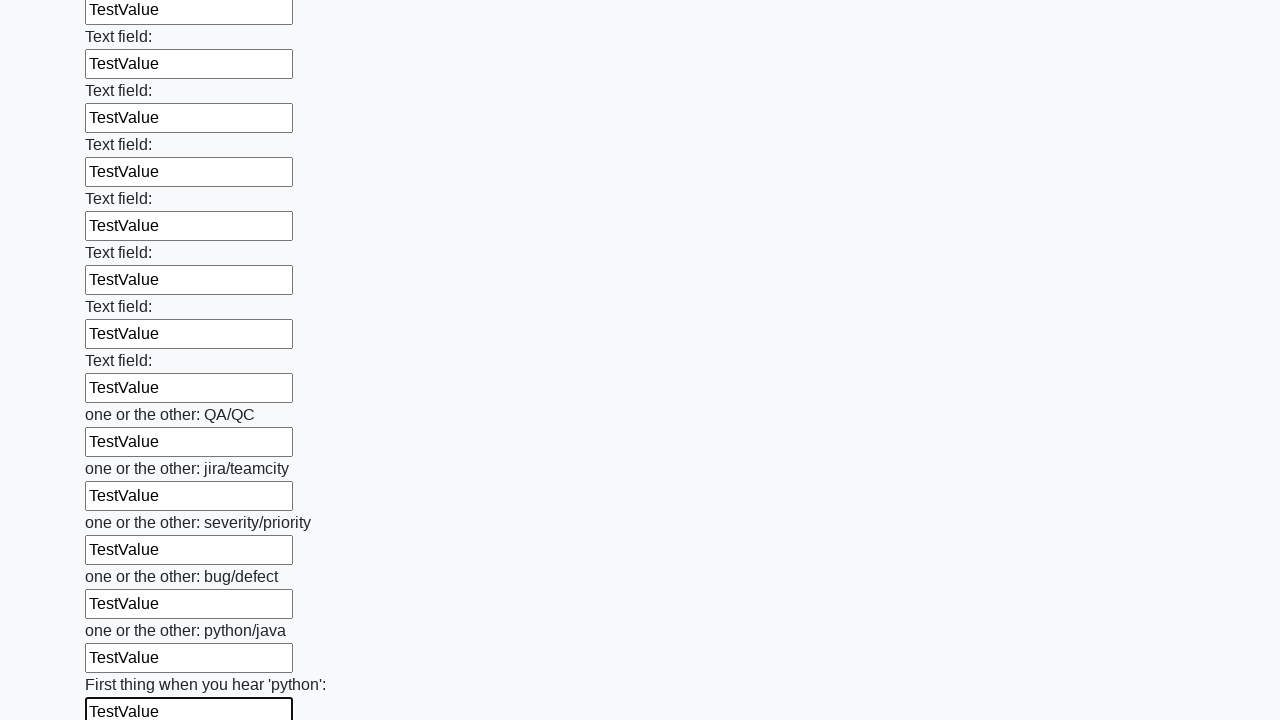

Filled input field in first block with 'TestValue' on .first_block input >> nth=93
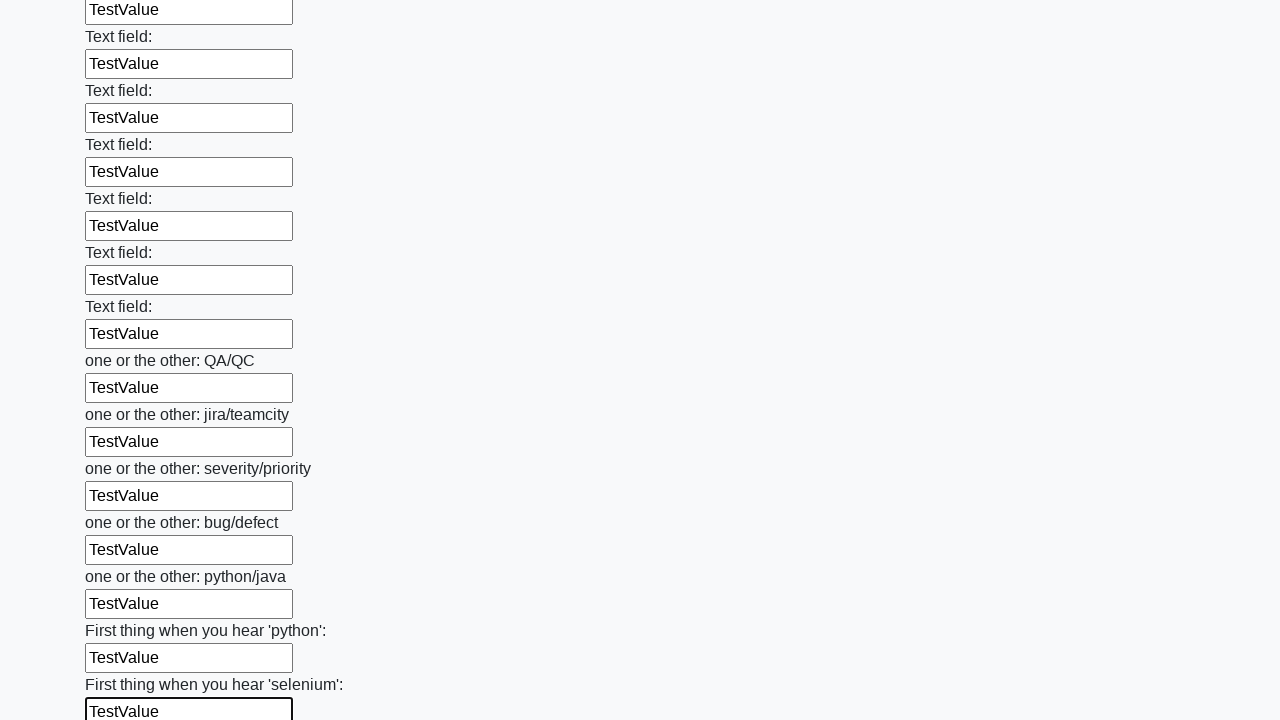

Filled input field in first block with 'TestValue' on .first_block input >> nth=94
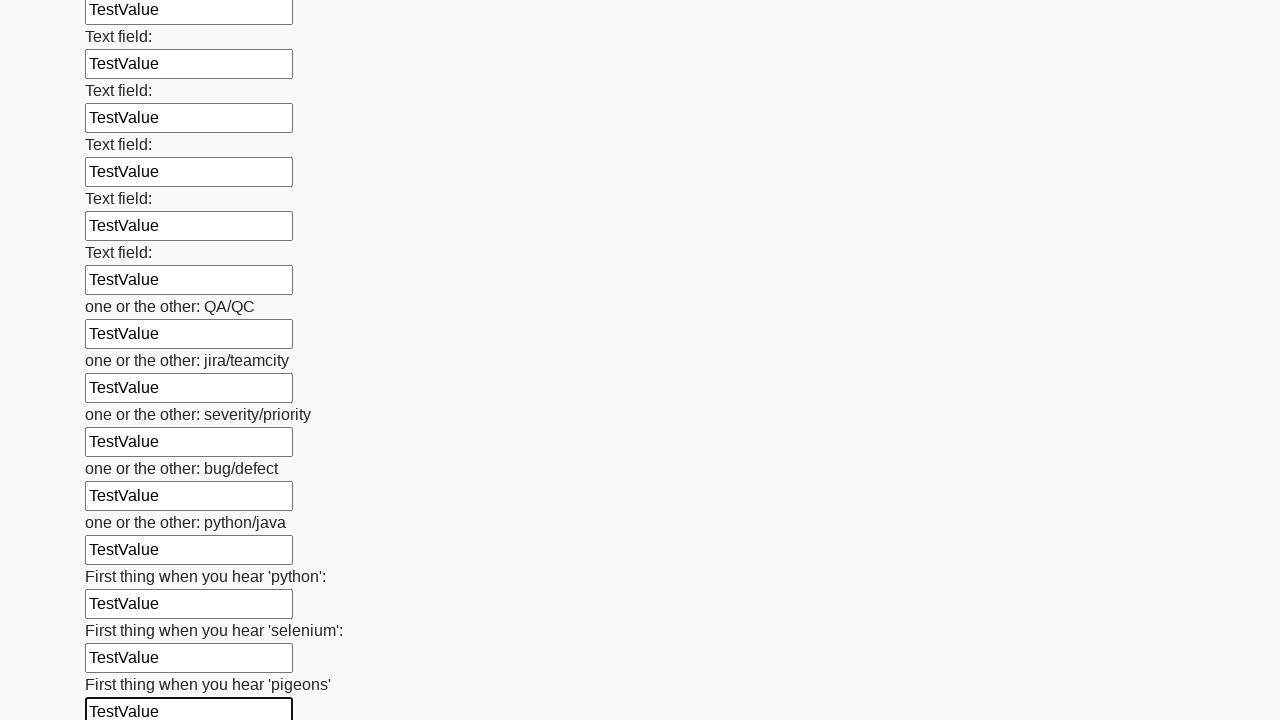

Filled input field in first block with 'TestValue' on .first_block input >> nth=95
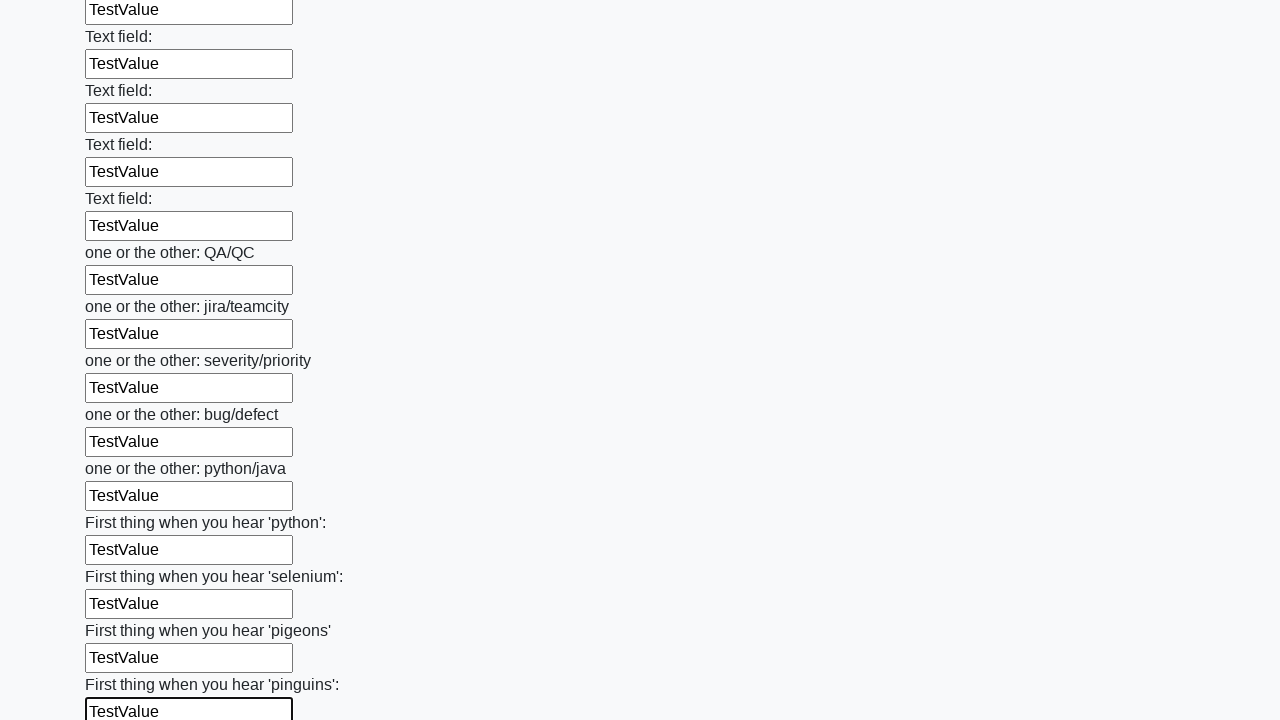

Filled input field in first block with 'TestValue' on .first_block input >> nth=96
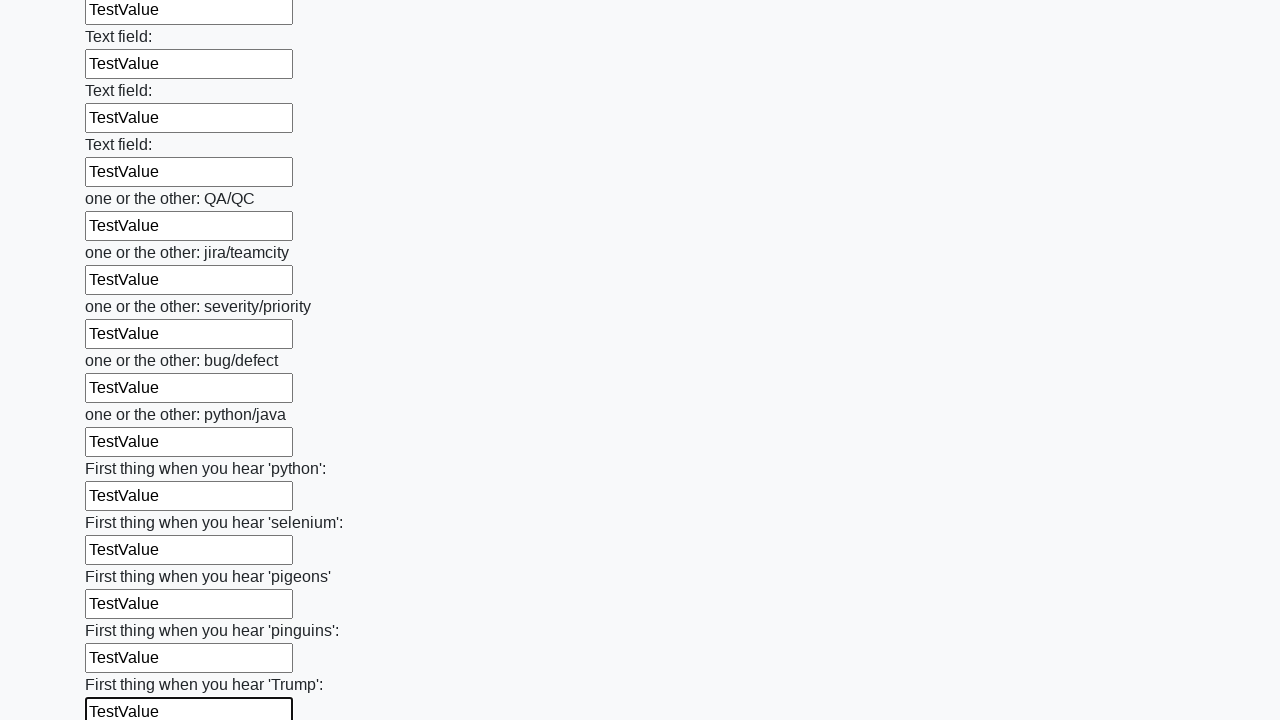

Filled input field in first block with 'TestValue' on .first_block input >> nth=97
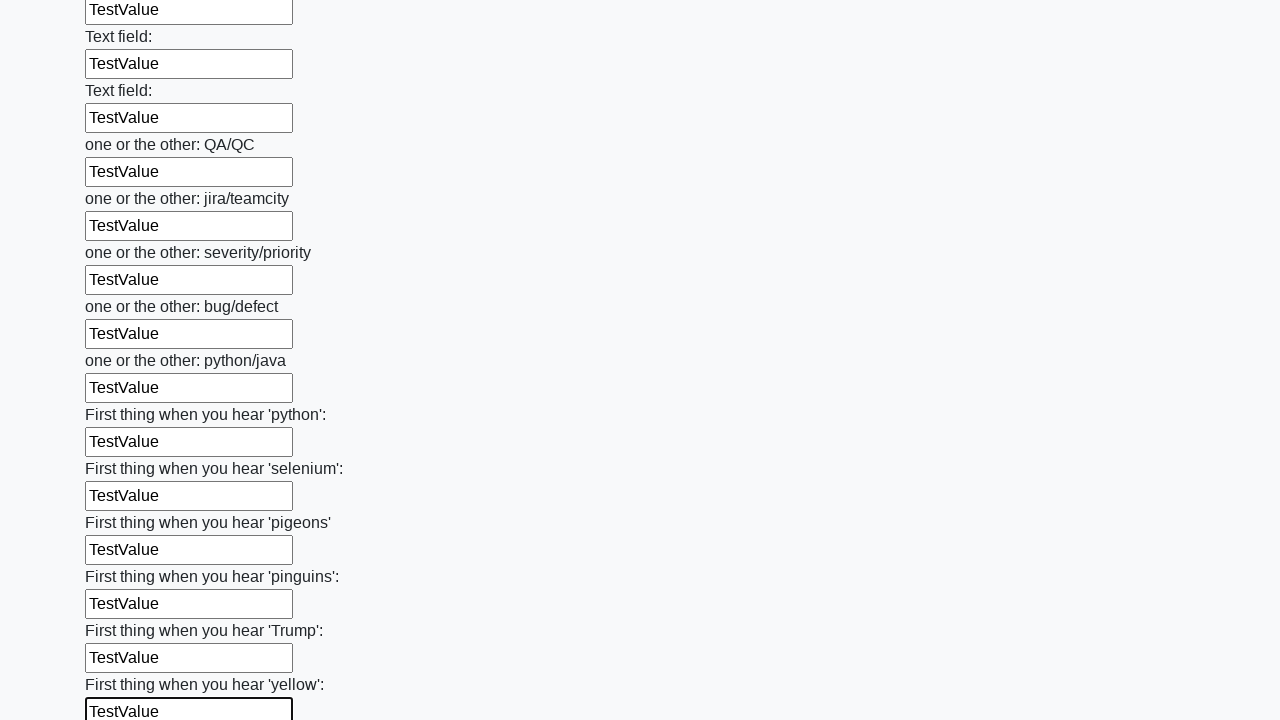

Filled input field in first block with 'TestValue' on .first_block input >> nth=98
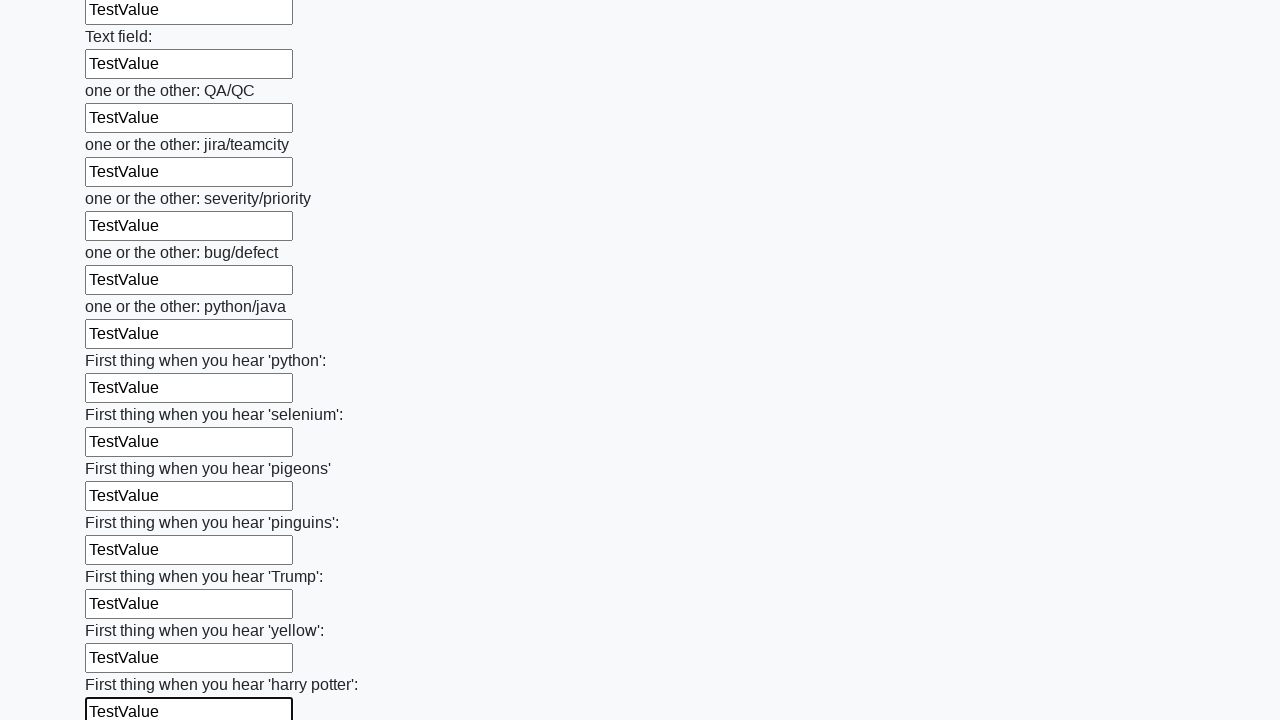

Filled input field in first block with 'TestValue' on .first_block input >> nth=99
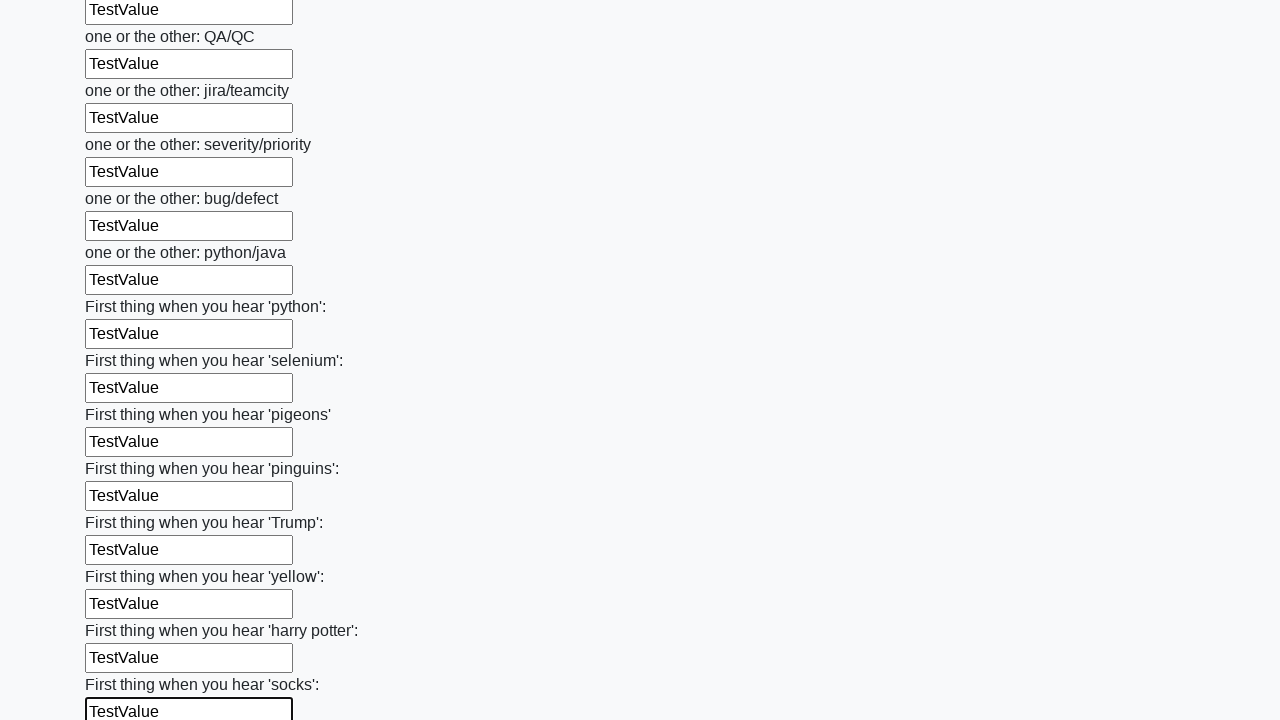

Clicked submit button to submit form at (123, 611) on button
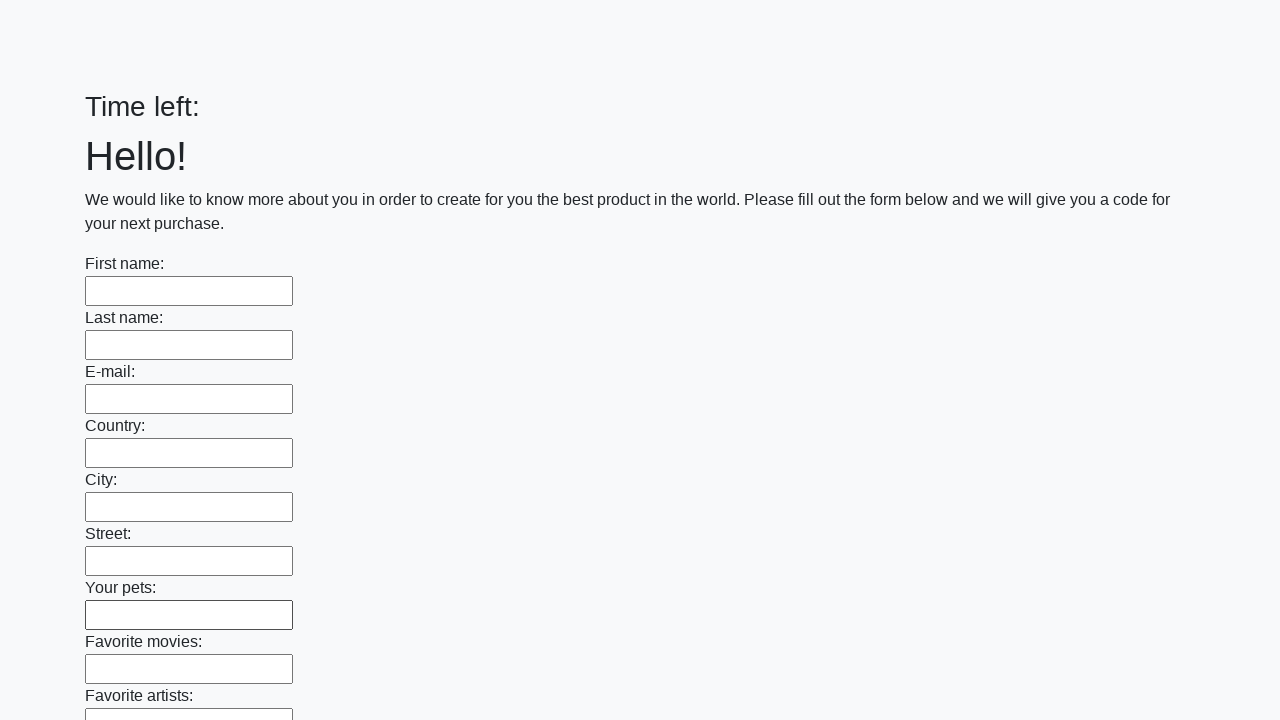

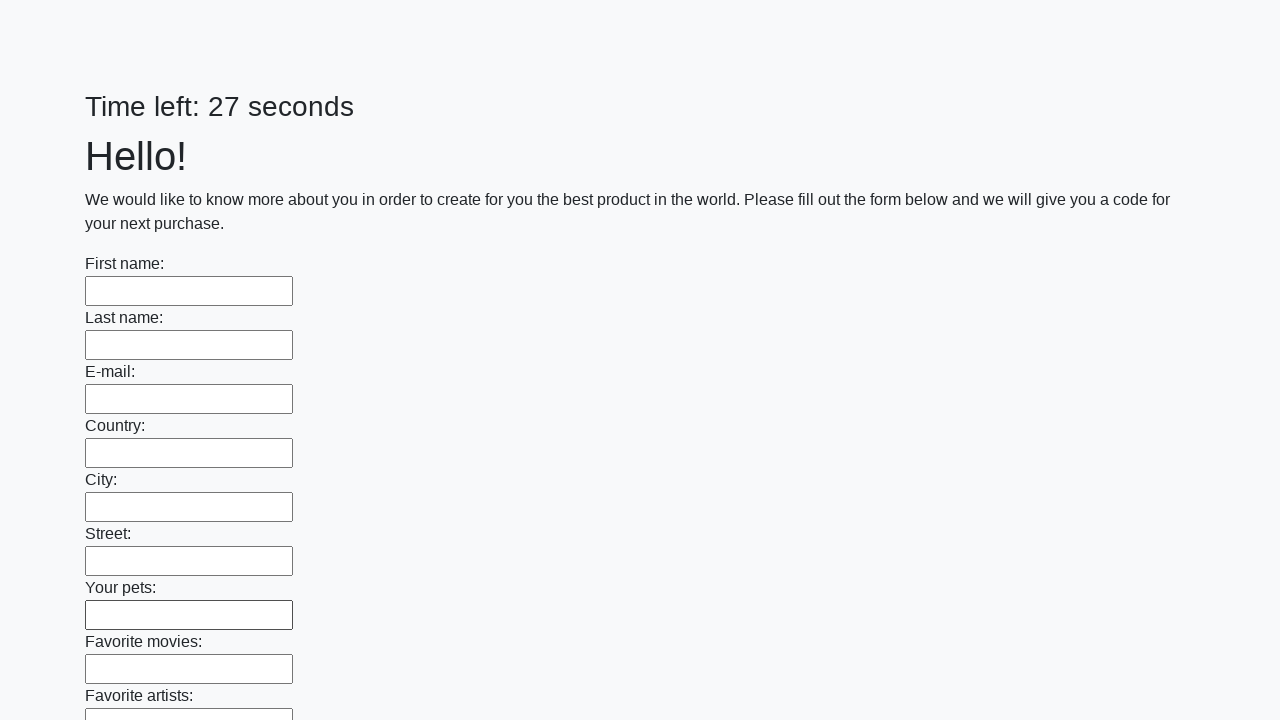